Navigates to a practice automation page and verifies that footer links are accessible by clicking through them

Starting URL: https://rahulshettyacademy.com/AutomationPractice/

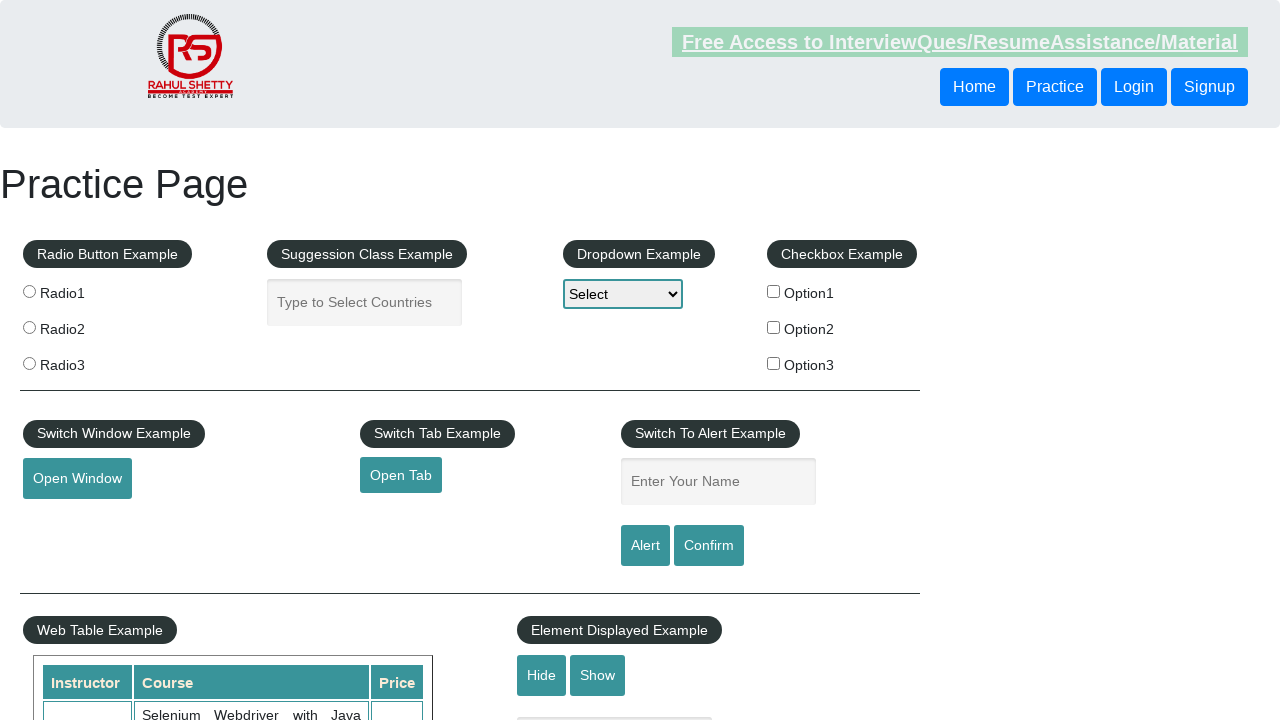

Retrieved all footer links from the page
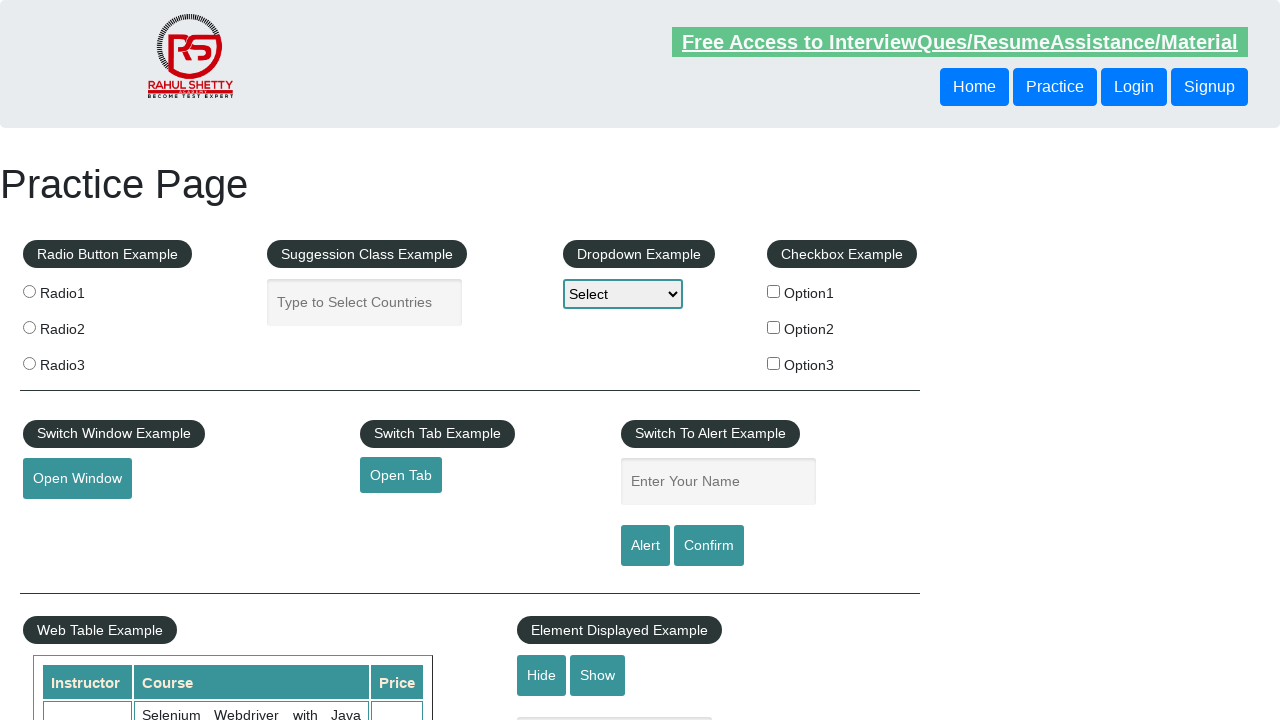

Stored main page URL for navigation
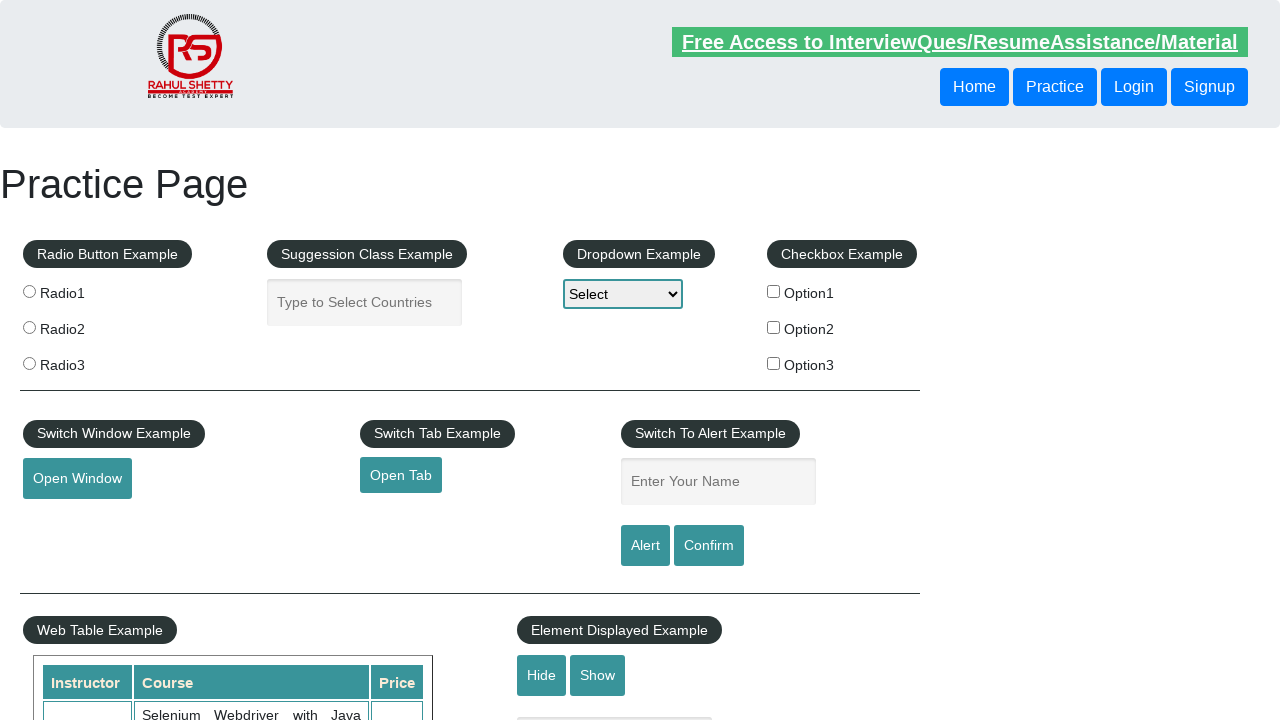

Clicked footer link: 'Discount Coupons' (href: #) at (157, 482) on li.gf-li a >> nth=0
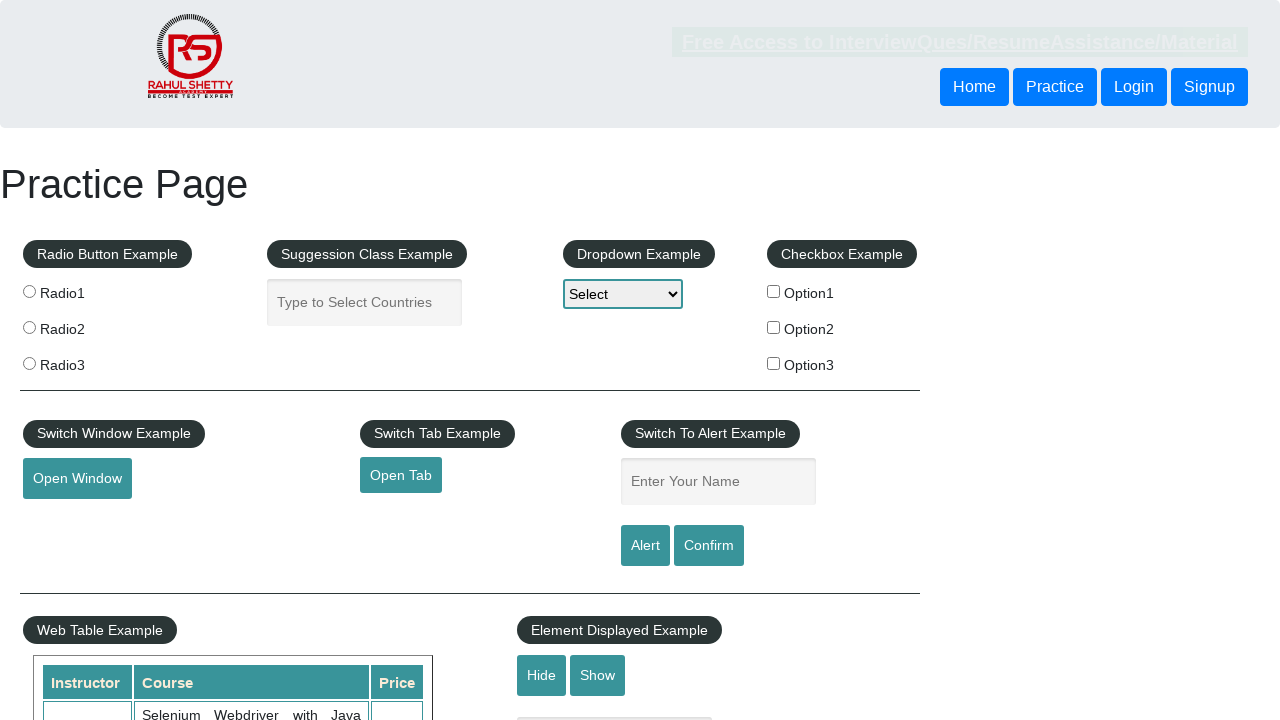

Footer link 'Discount Coupons' loaded successfully
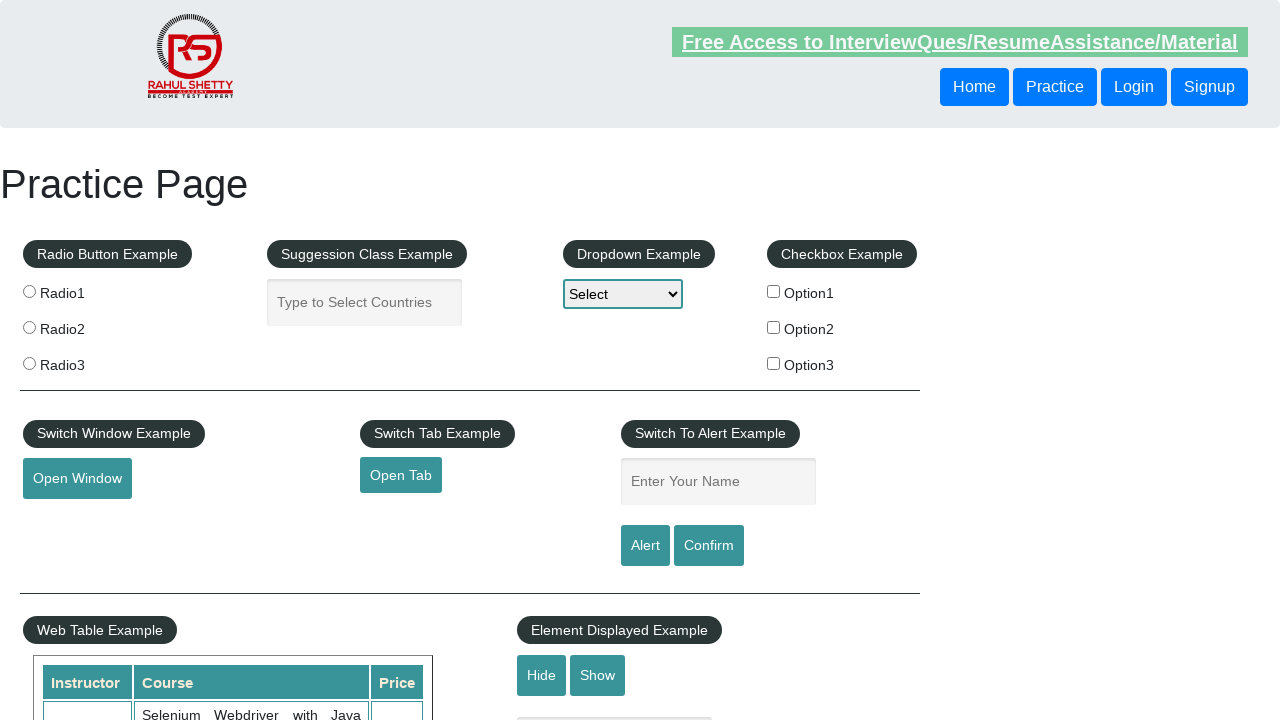

Navigated back to main page for next footer link
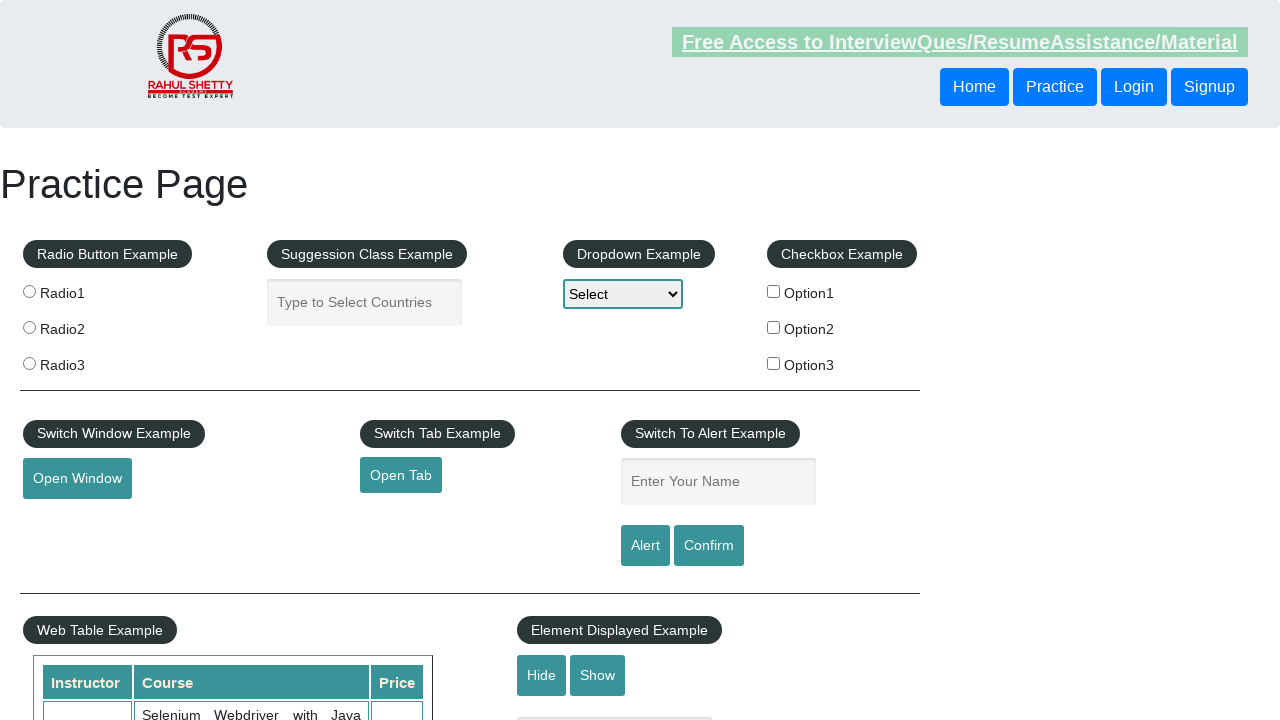

Footer links reloaded on main page
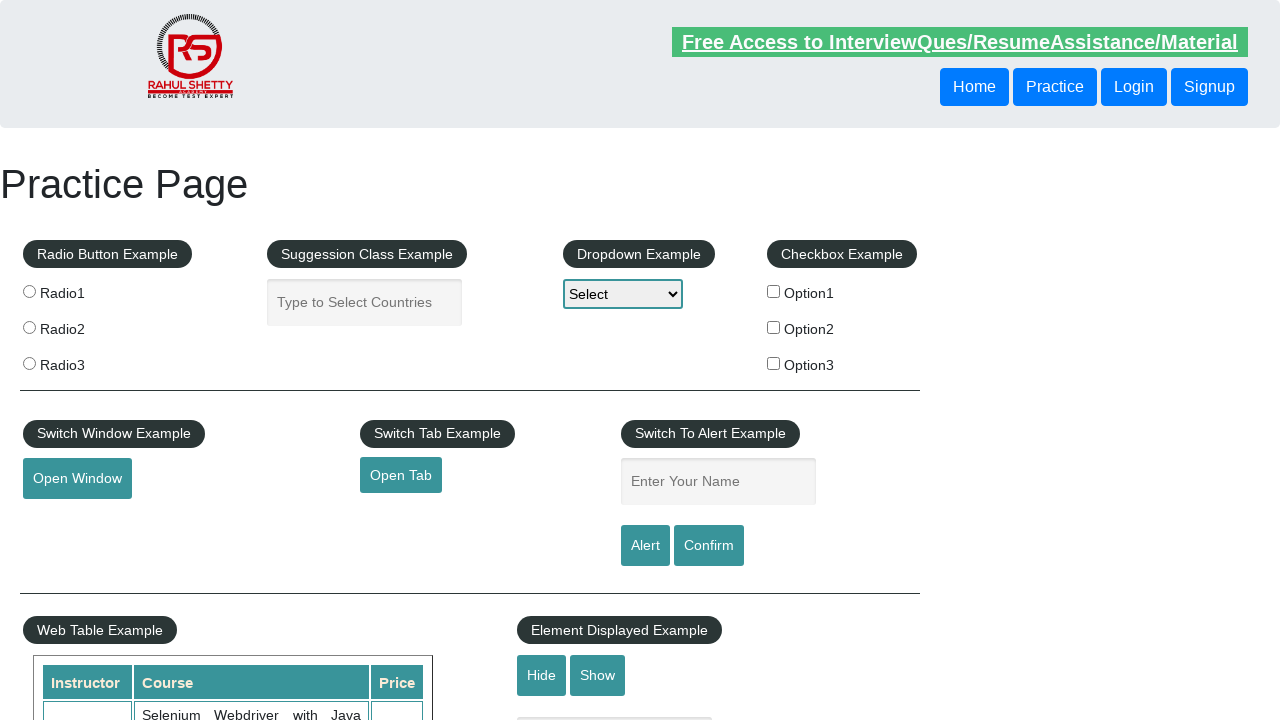

Clicked footer link: 'REST API' (href: http://www.restapitutorial.com/) at (68, 520) on li.gf-li a >> nth=1
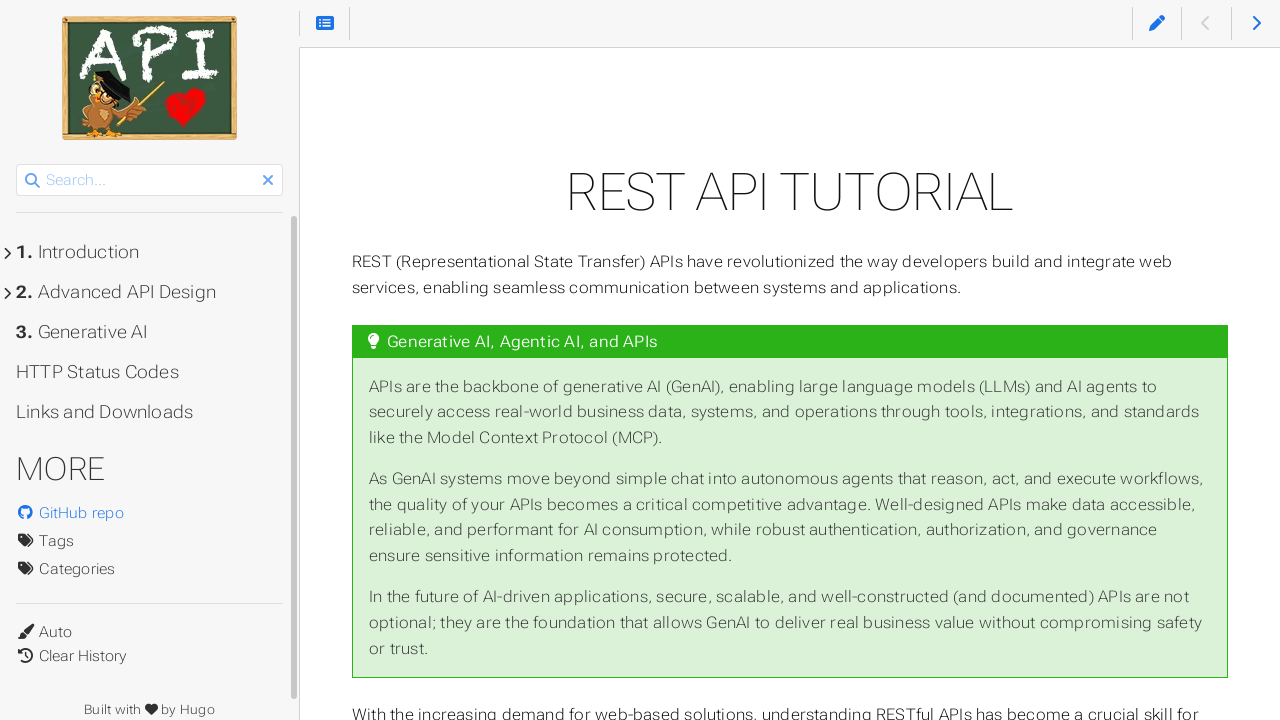

Footer link 'REST API' loaded successfully
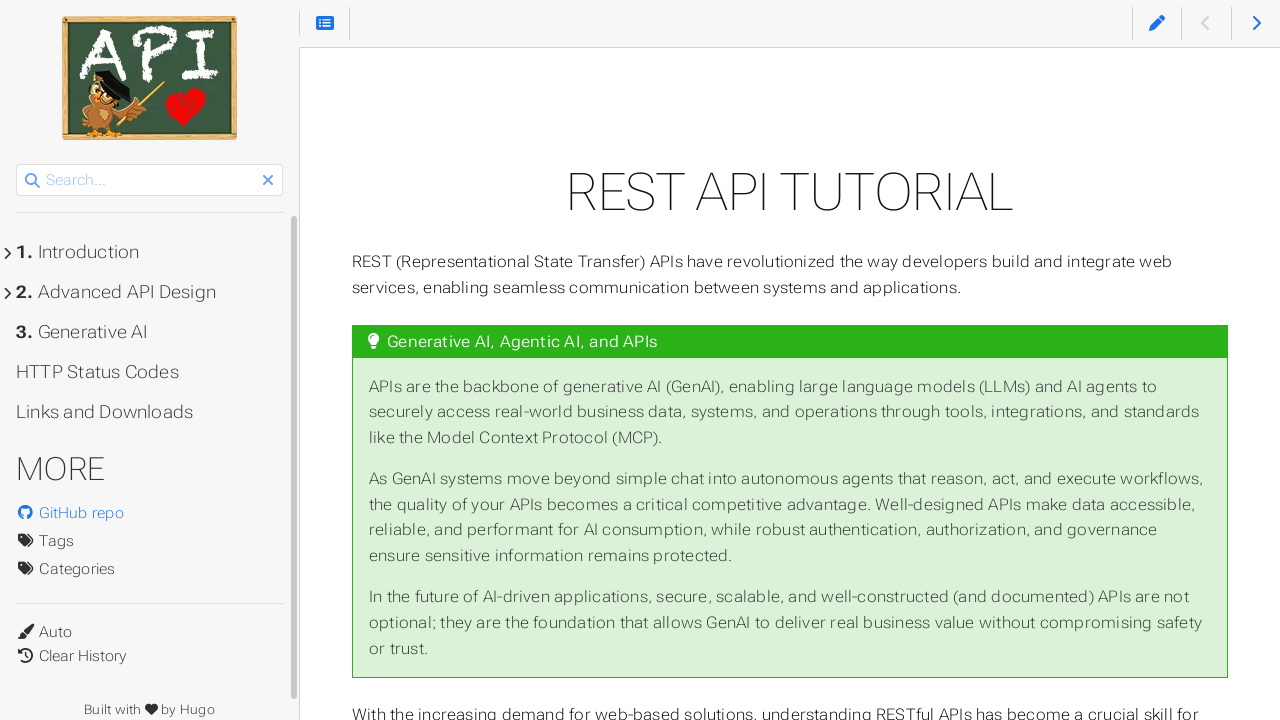

Navigated back to main page for next footer link
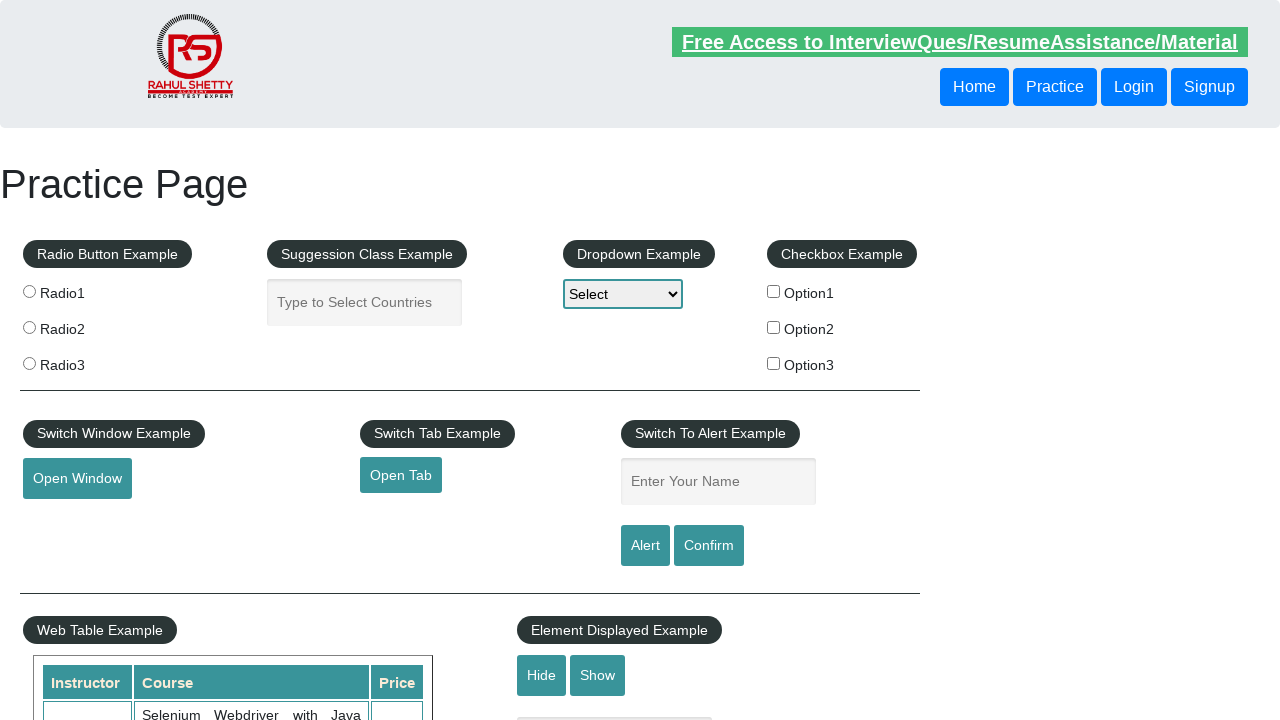

Footer links reloaded on main page
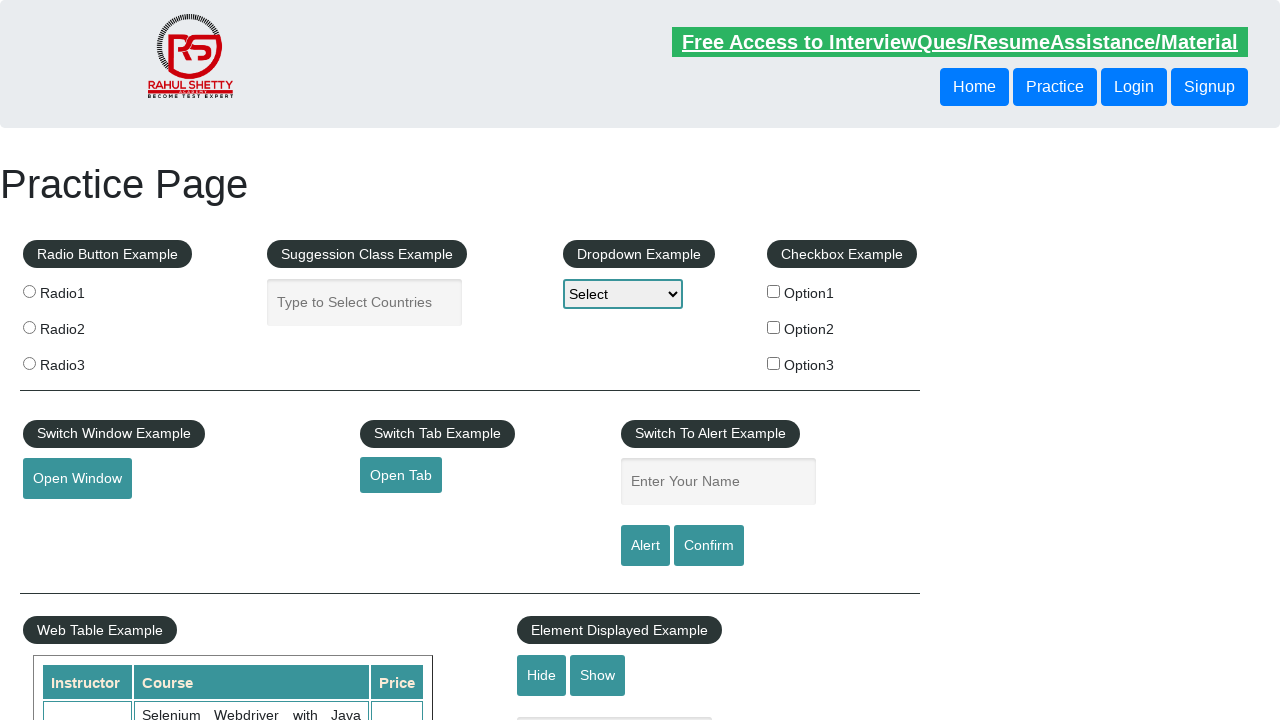

Clicked footer link: 'SoapUI' (href: https://www.soapui.org/) at (62, 550) on li.gf-li a >> nth=2
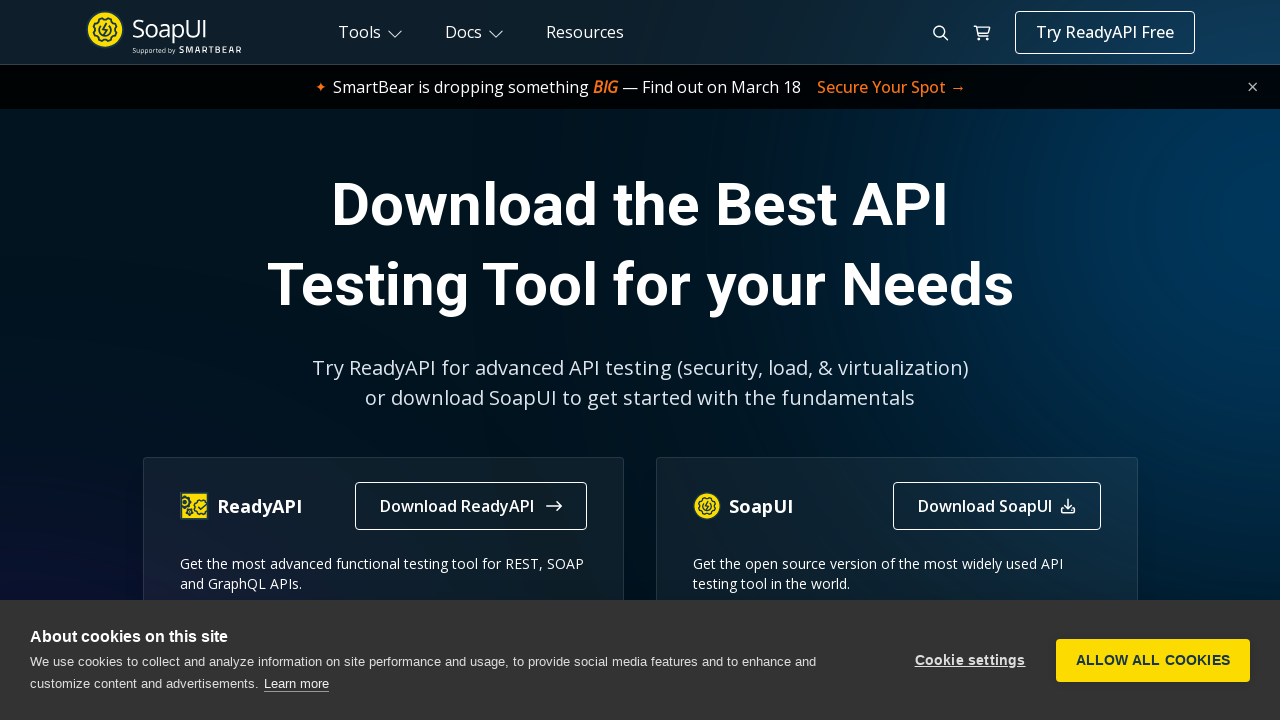

Footer link 'SoapUI' loaded successfully
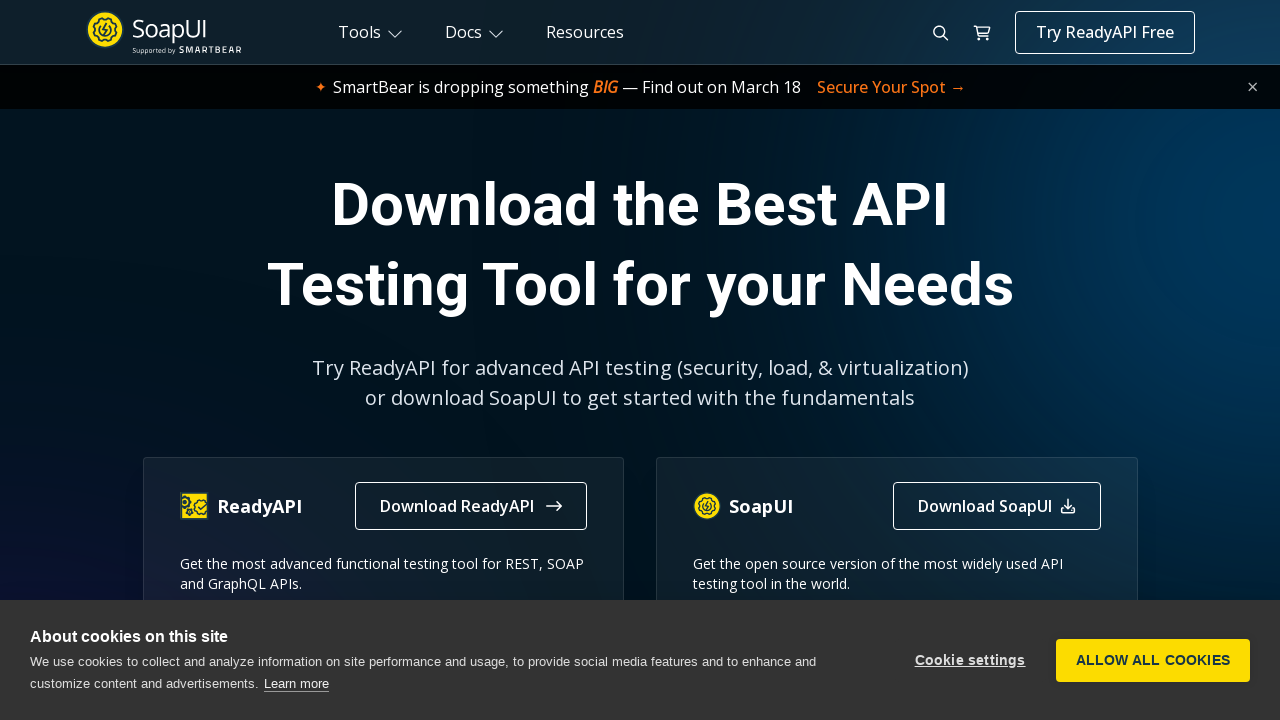

Navigated back to main page for next footer link
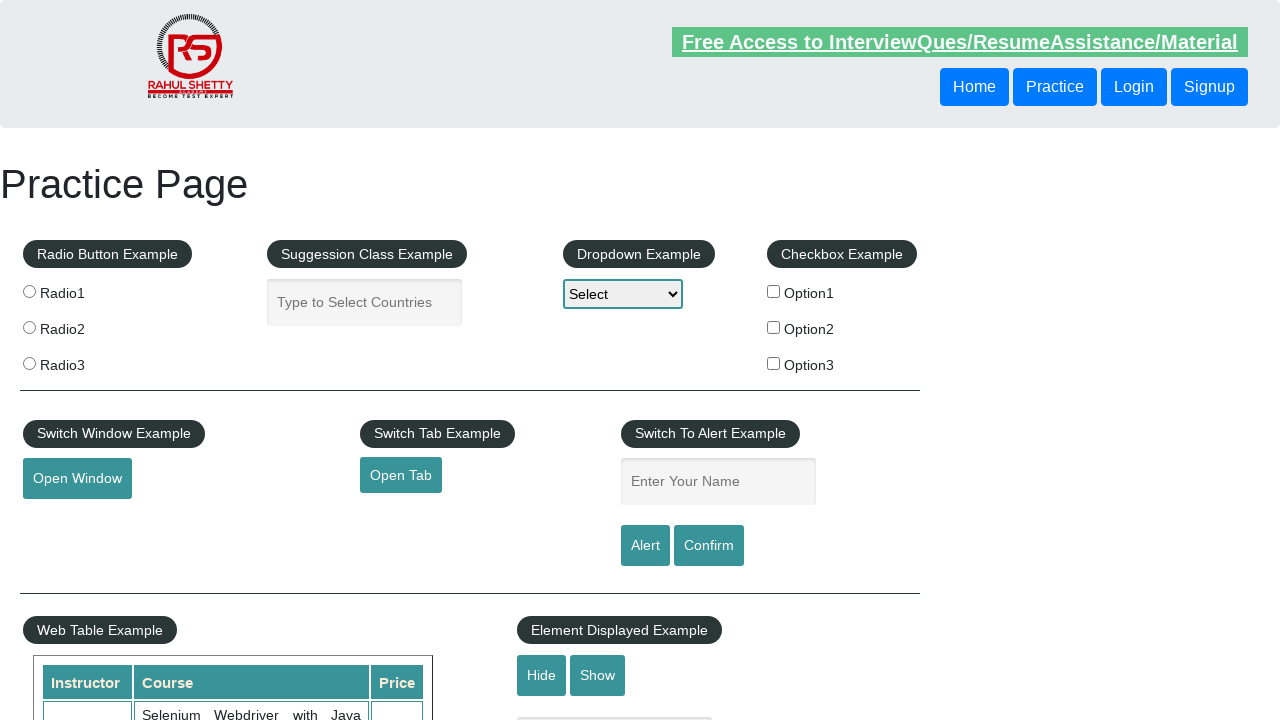

Footer links reloaded on main page
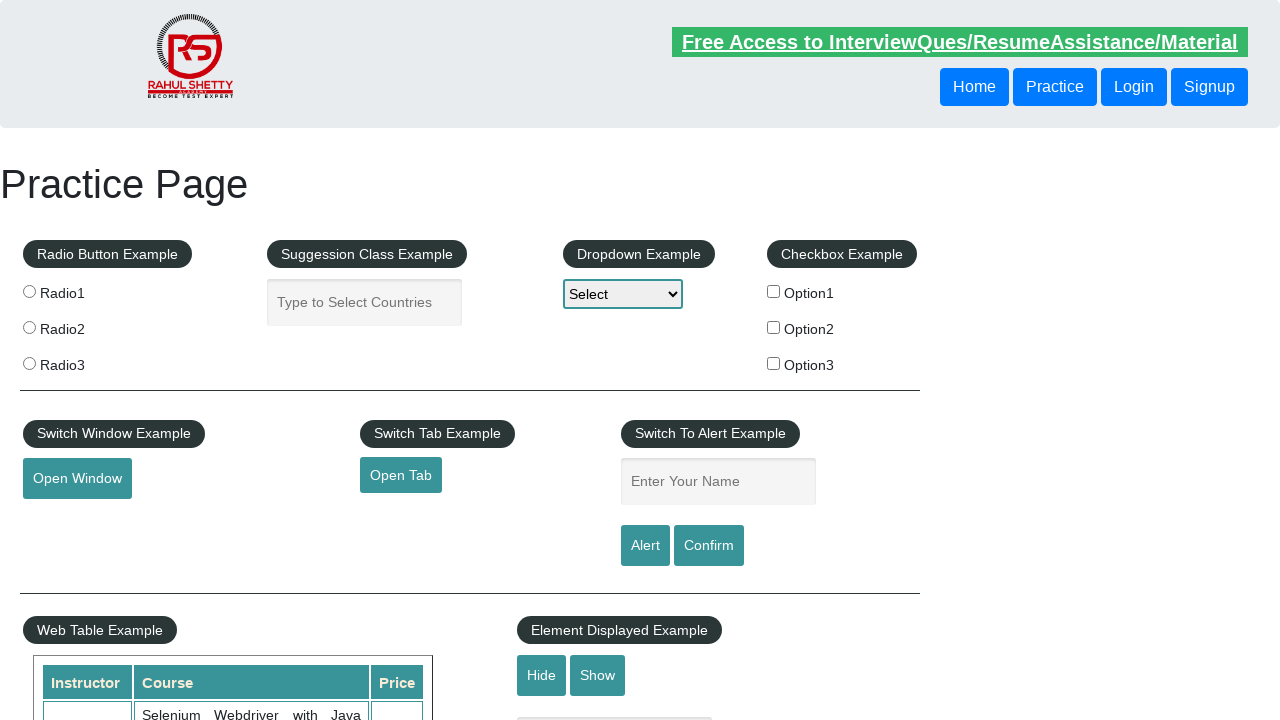

Clicked footer link: 'Appium' (href: https://courses.rahulshettyacademy.com/p/appium-tutorial) at (62, 580) on li.gf-li a >> nth=3
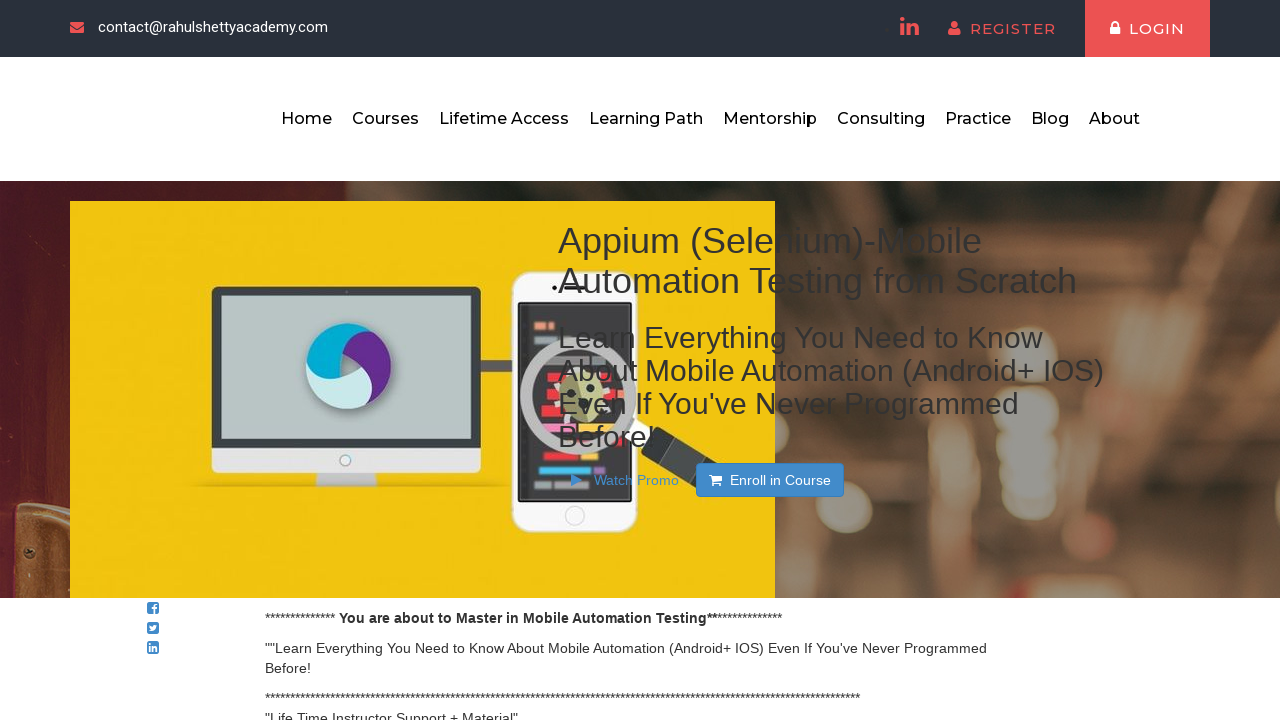

Footer link 'Appium' loaded successfully
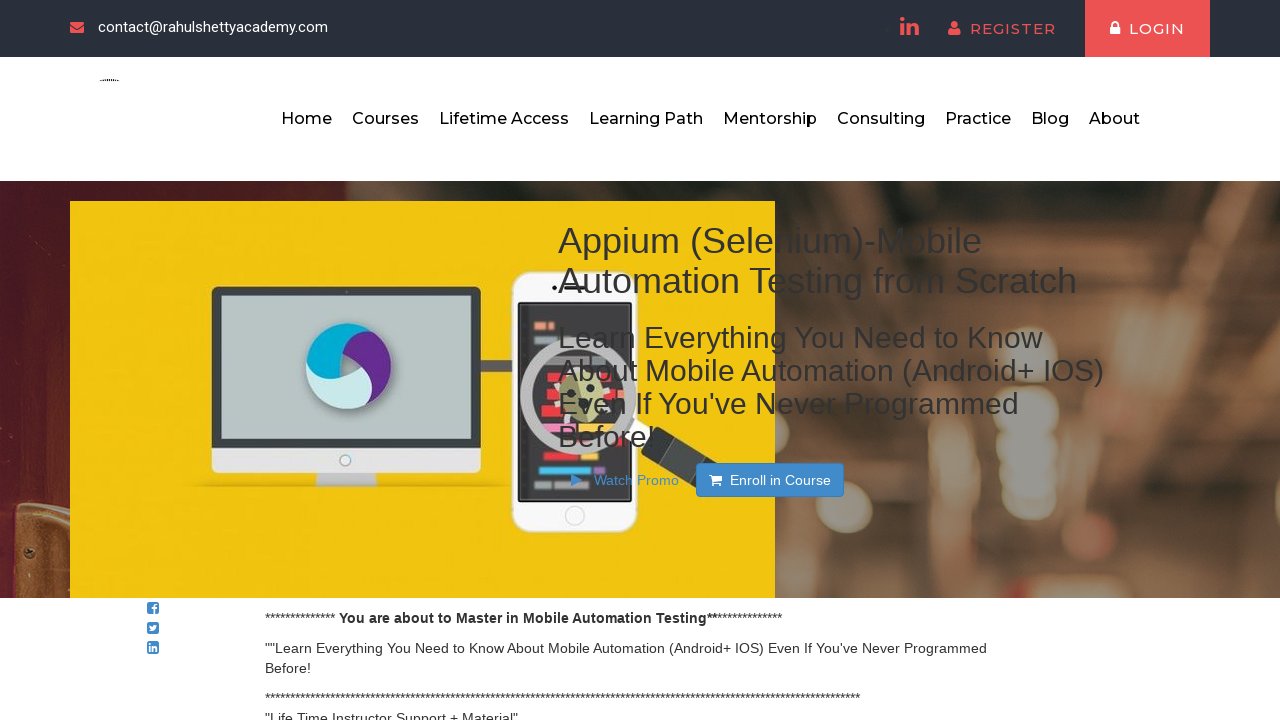

Navigated back to main page for next footer link
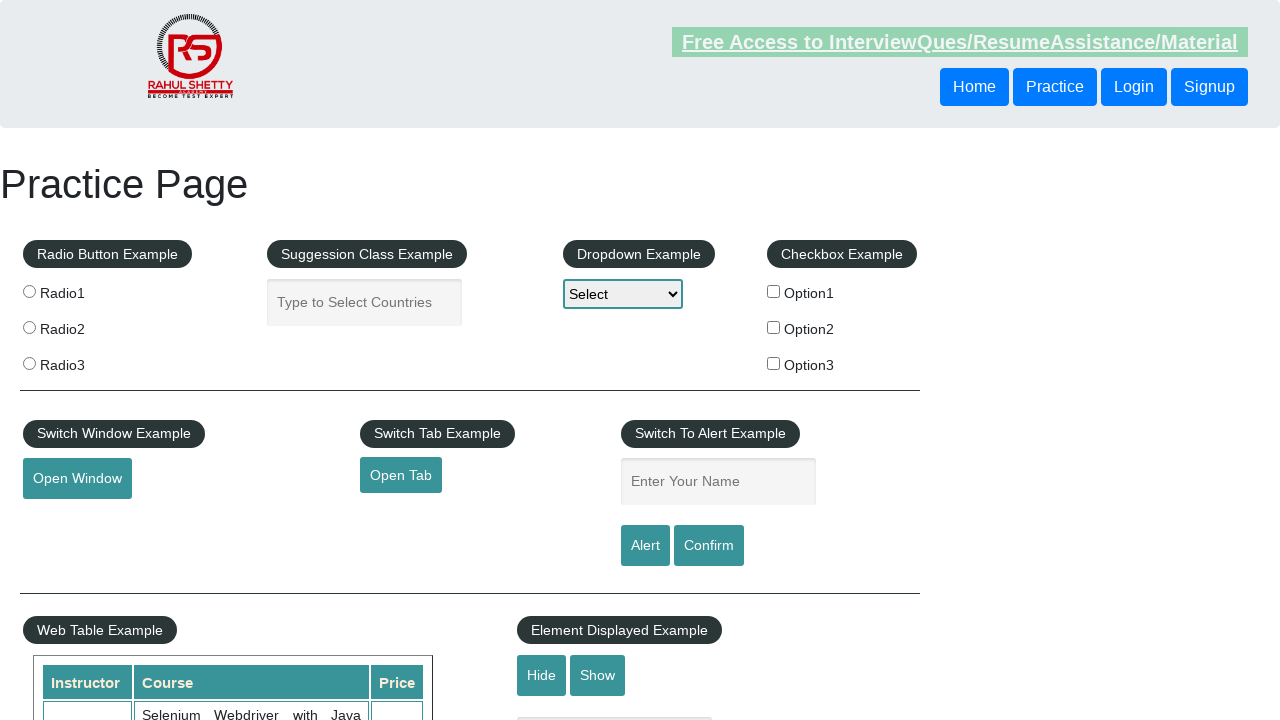

Footer links reloaded on main page
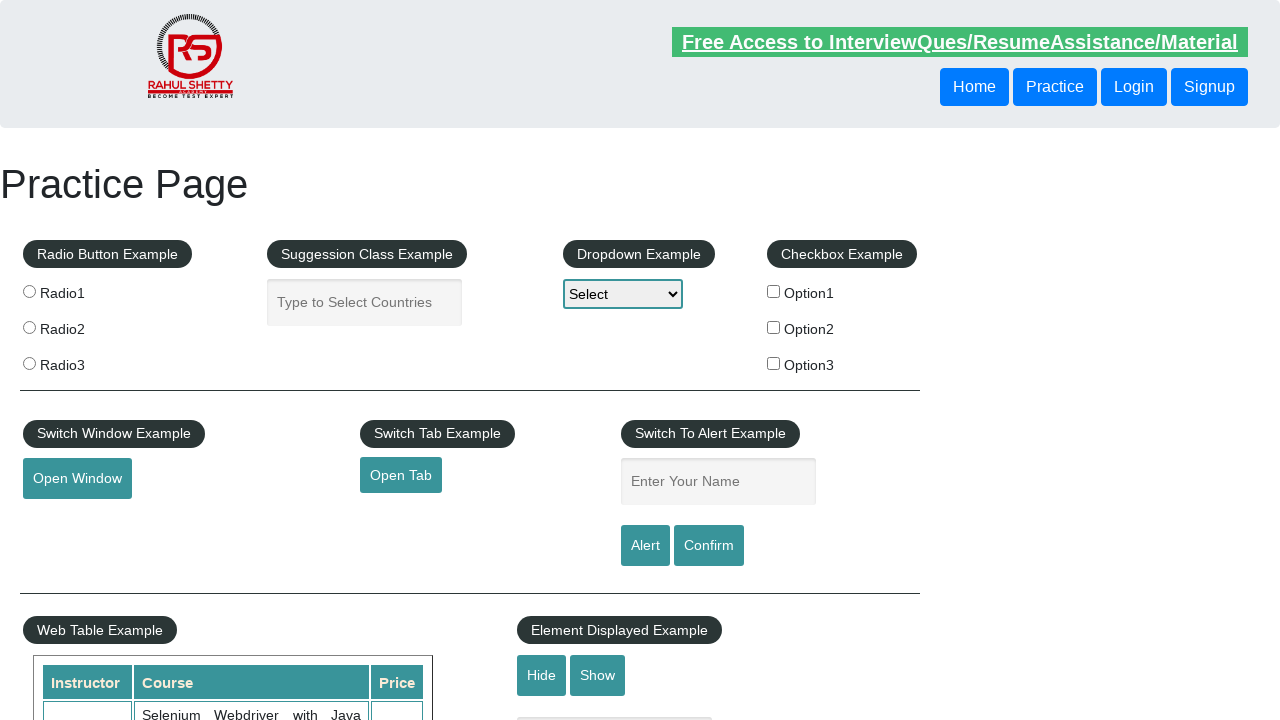

Clicked footer link: 'JMeter' (href: https://jmeter.apache.org/) at (60, 610) on li.gf-li a >> nth=4
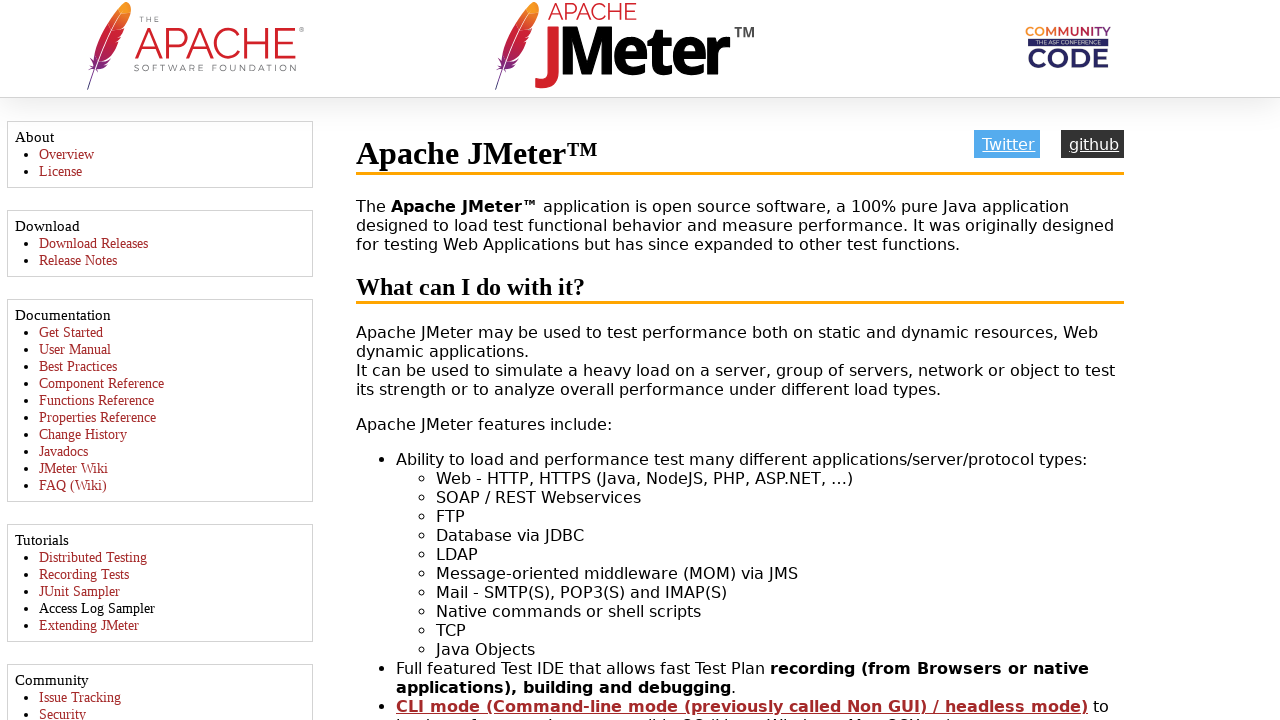

Footer link 'JMeter' loaded successfully
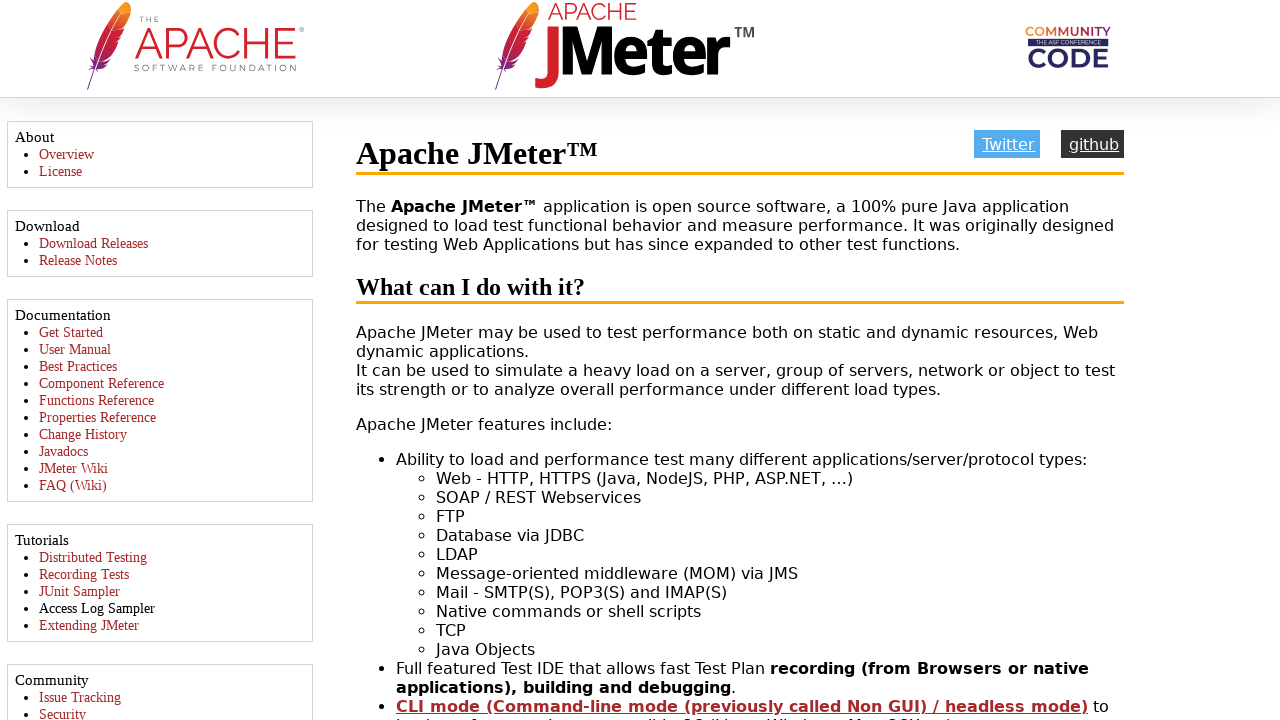

Navigated back to main page for next footer link
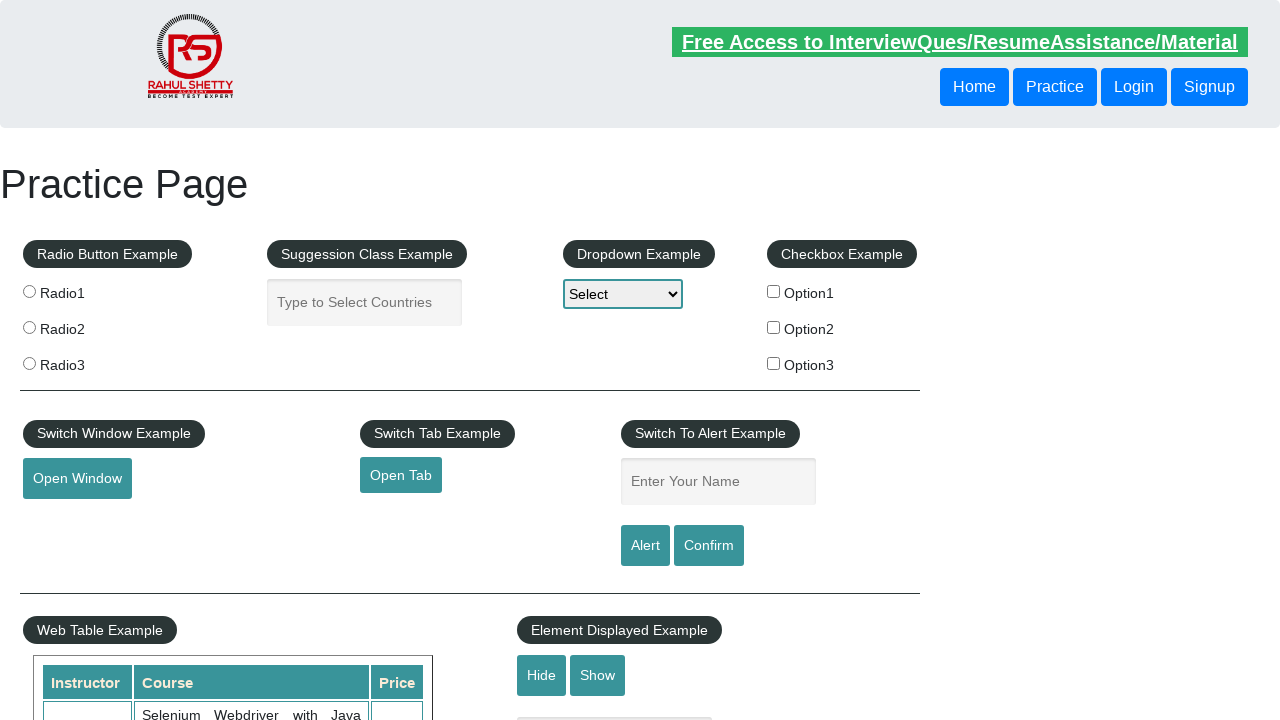

Footer links reloaded on main page
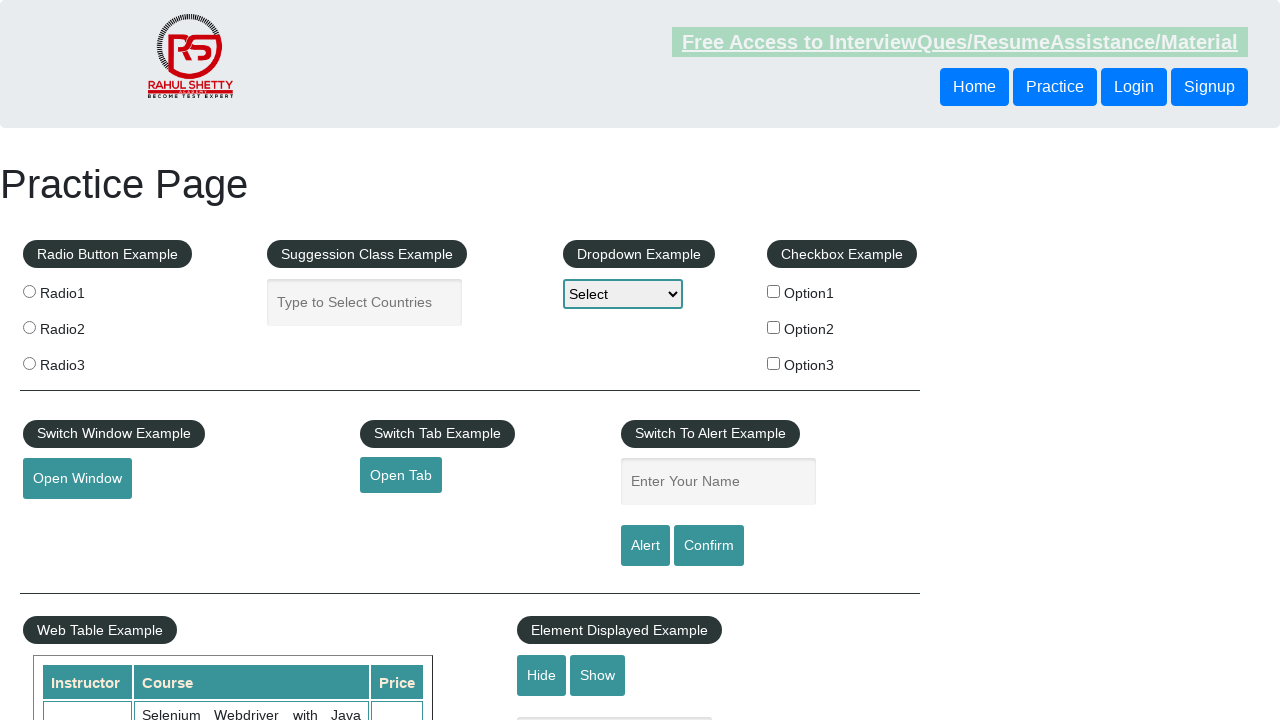

Clicked footer link: 'Latest News' (href: #) at (518, 482) on li.gf-li a >> nth=5
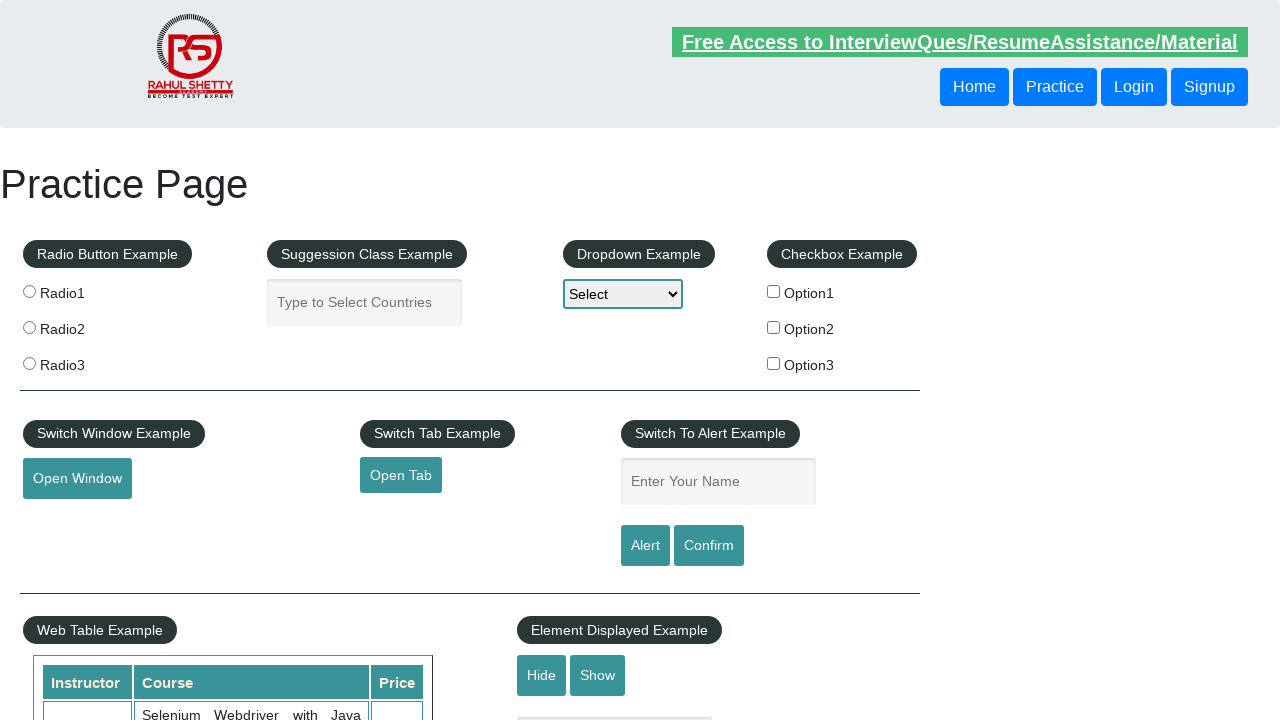

Footer link 'Latest News' loaded successfully
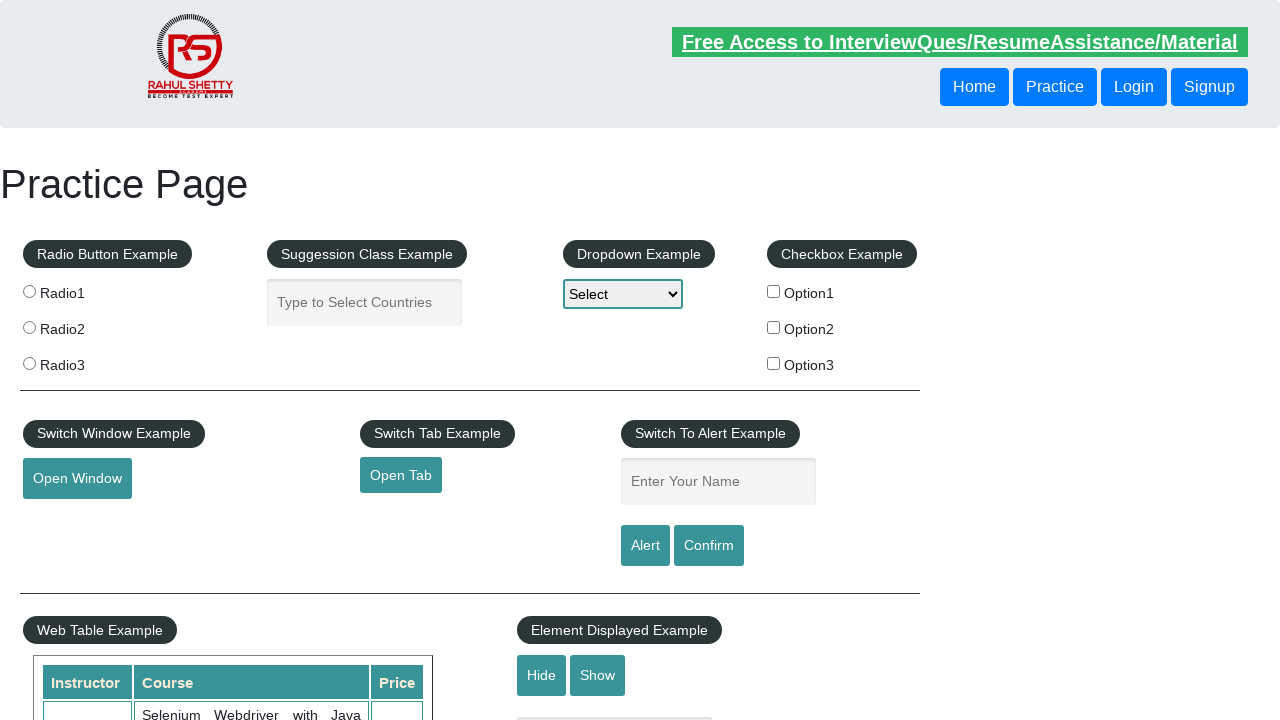

Navigated back to main page for next footer link
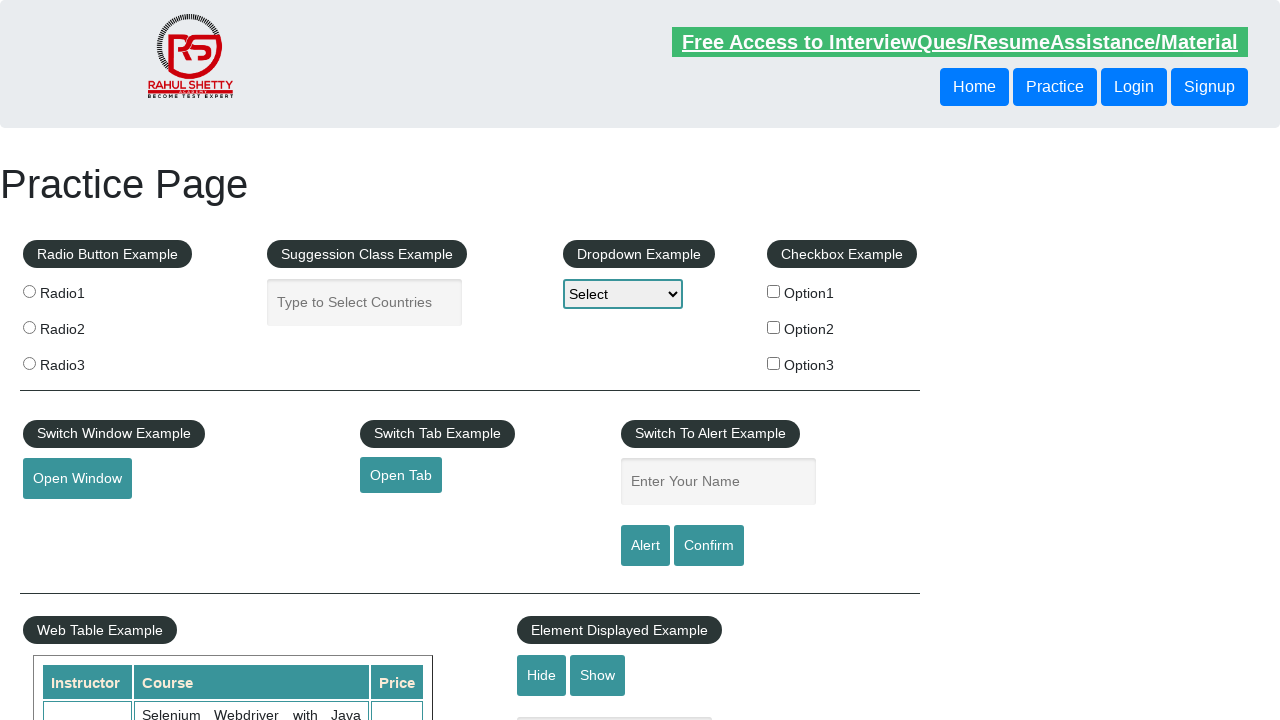

Footer links reloaded on main page
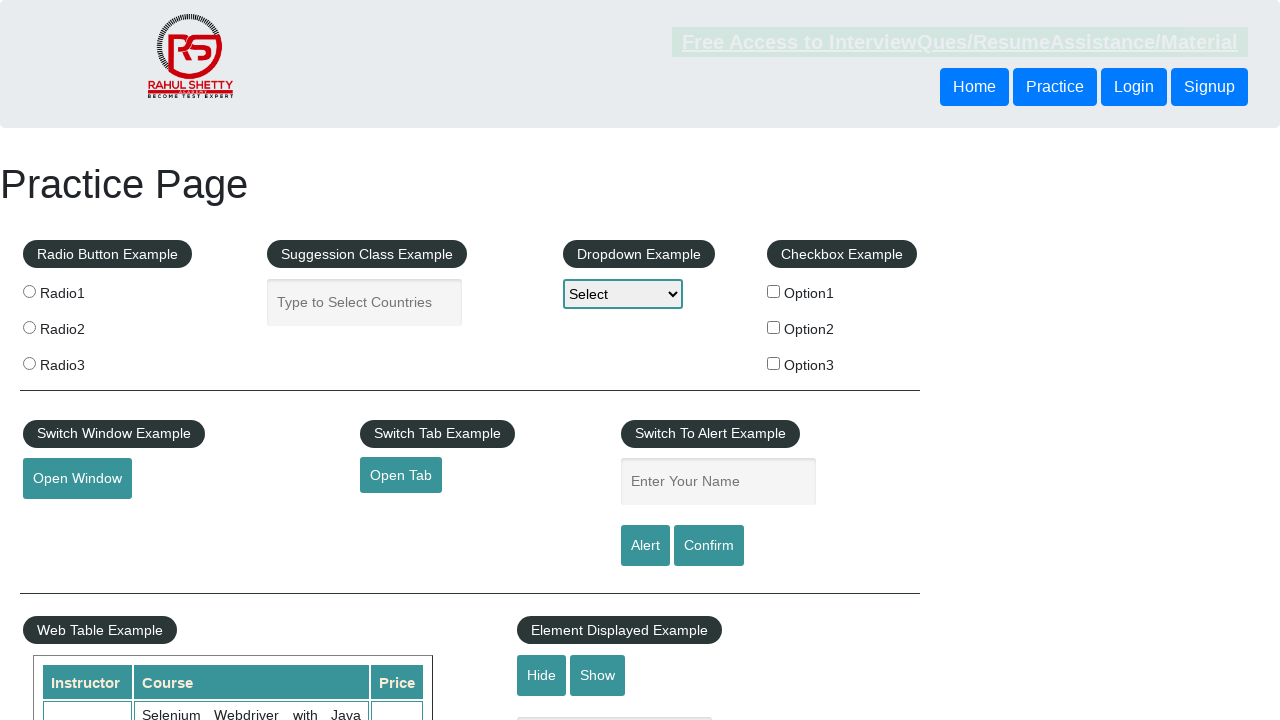

Clicked footer link: 'Broken Link' (href: https://rahulshettyacademy.com/brokenlink) at (473, 520) on li.gf-li a >> nth=6
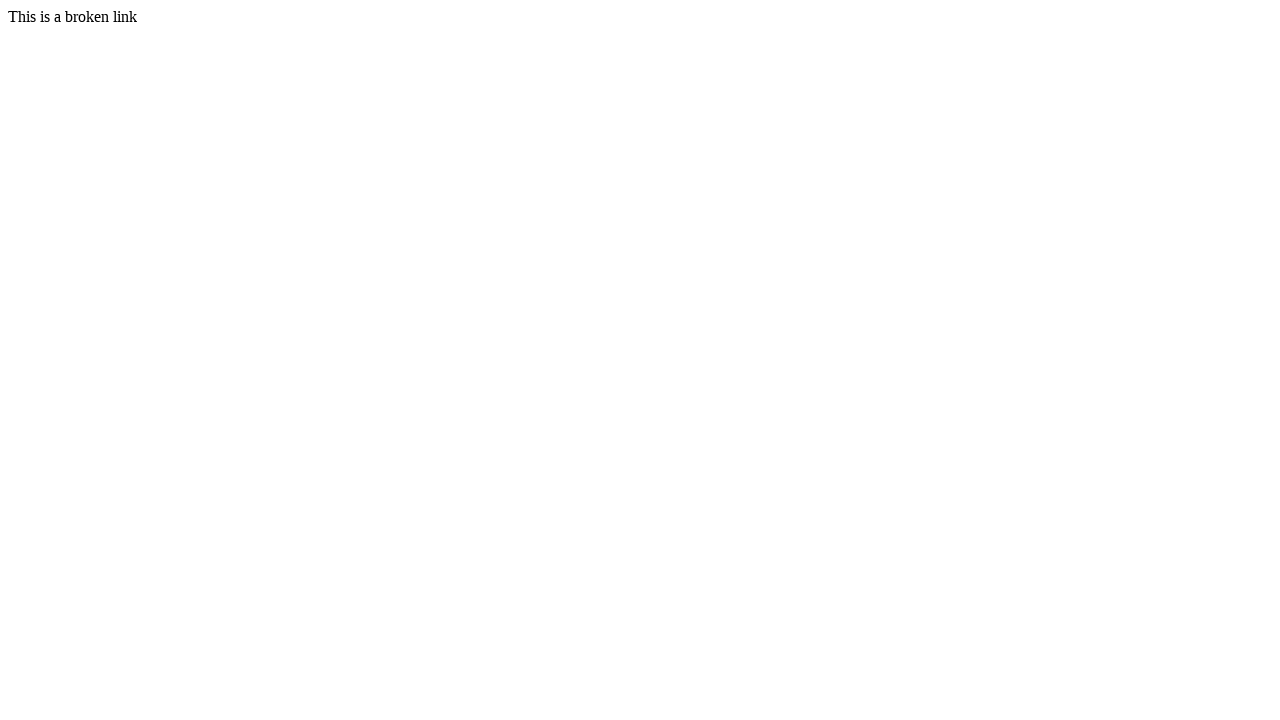

Footer link 'Broken Link' loaded successfully
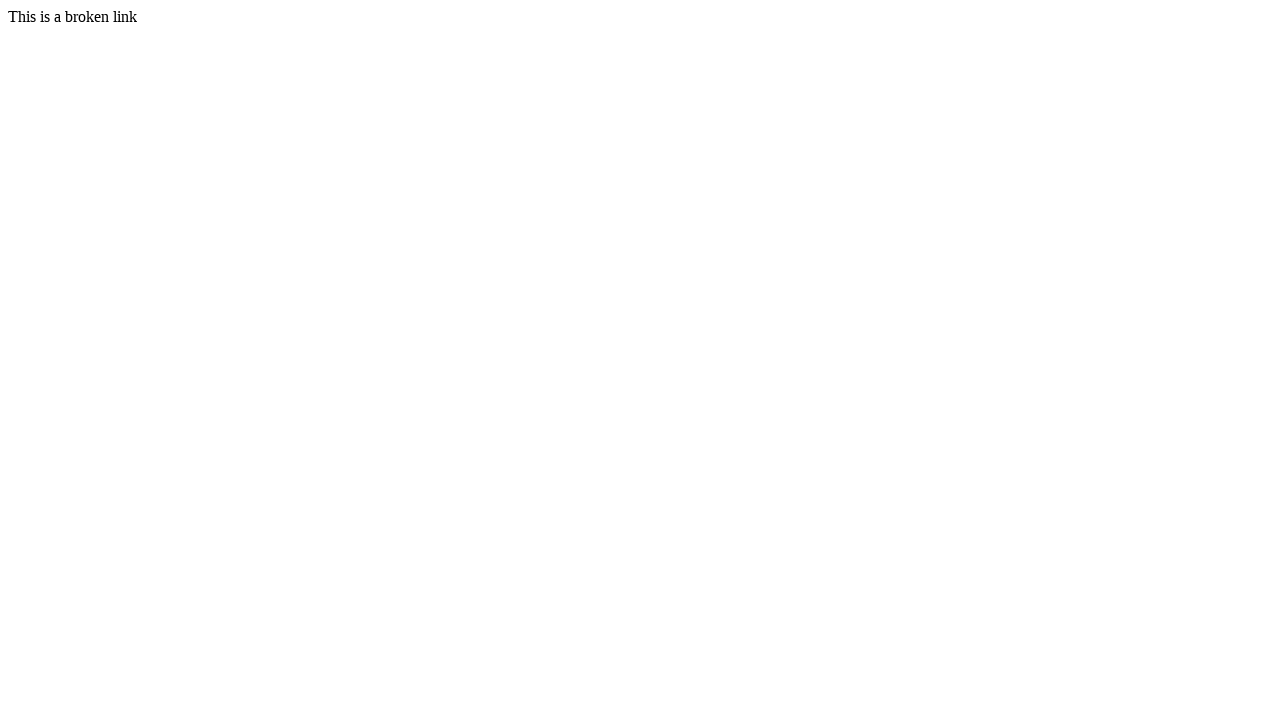

Navigated back to main page for next footer link
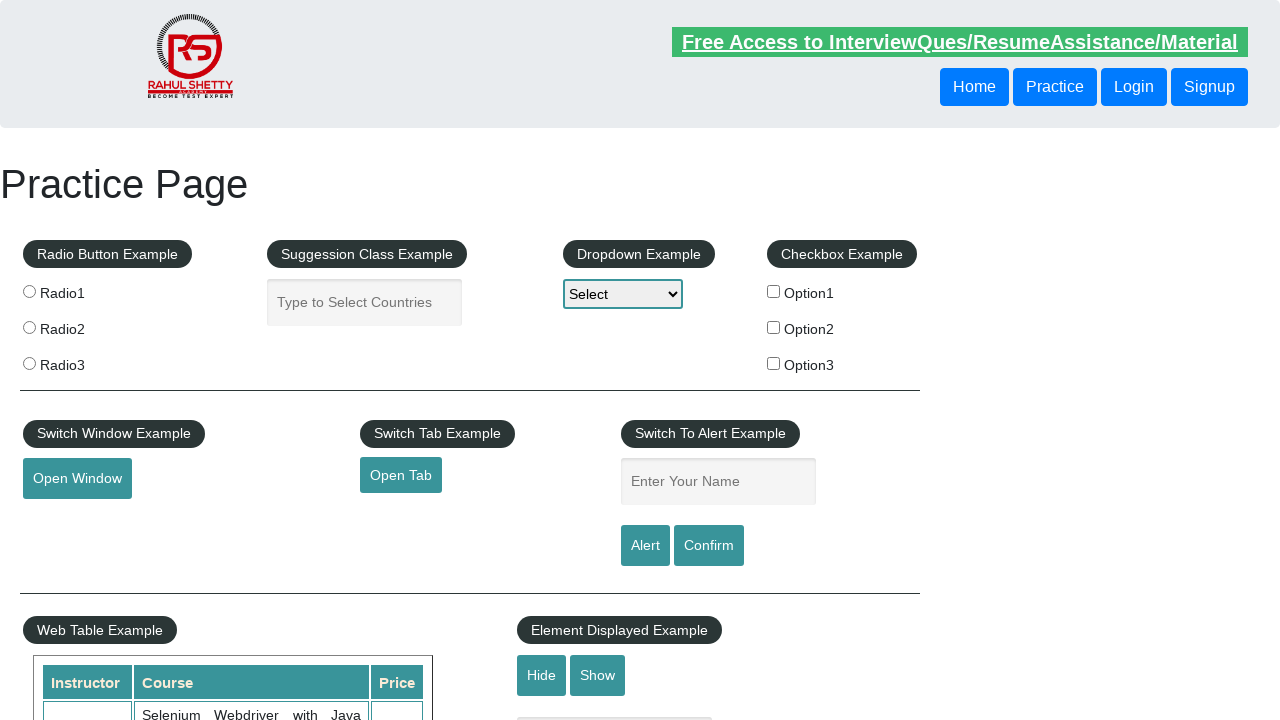

Footer links reloaded on main page
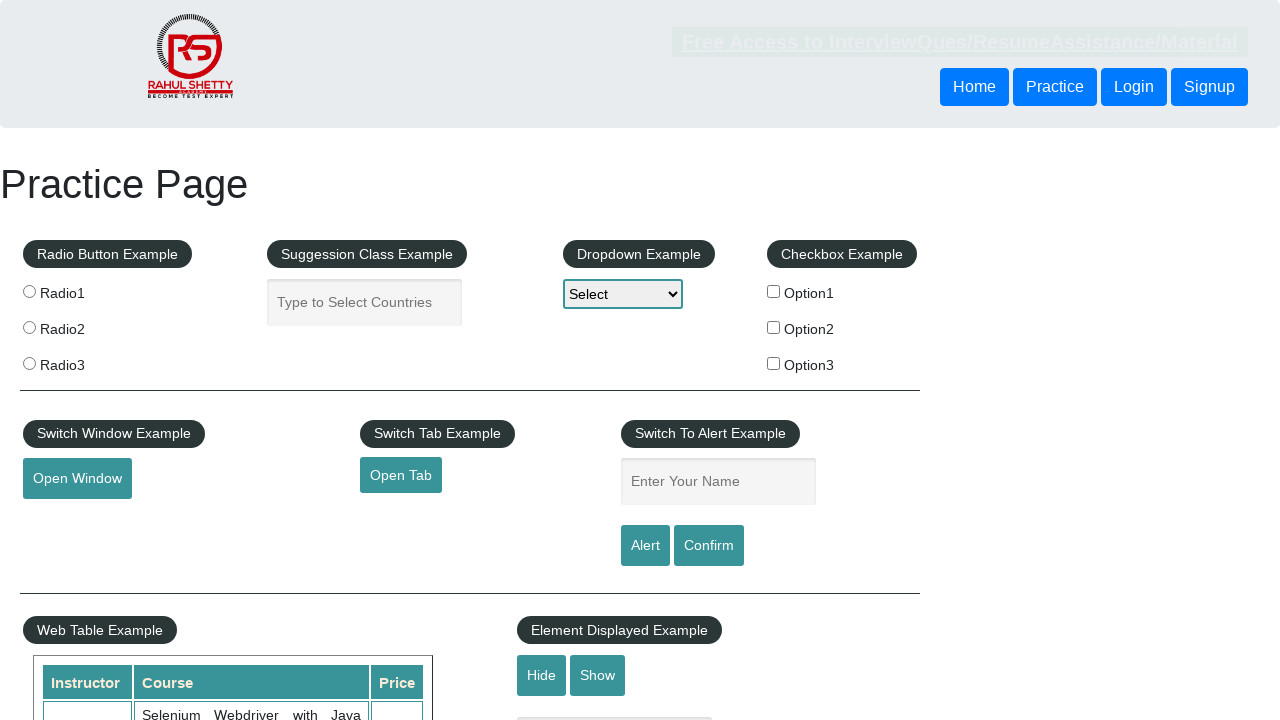

Clicked footer link: 'Dummy Content for Testing.' (href: #) at (515, 550) on li.gf-li a >> nth=7
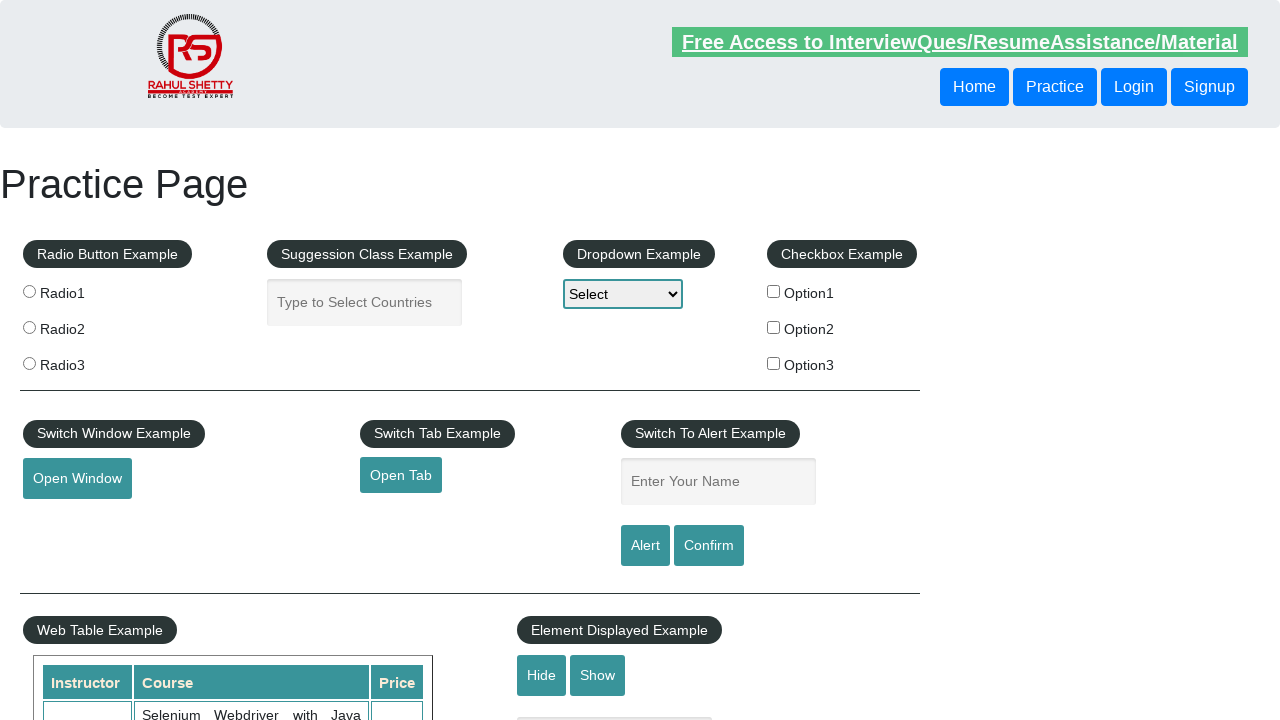

Footer link 'Dummy Content for Testing.' loaded successfully
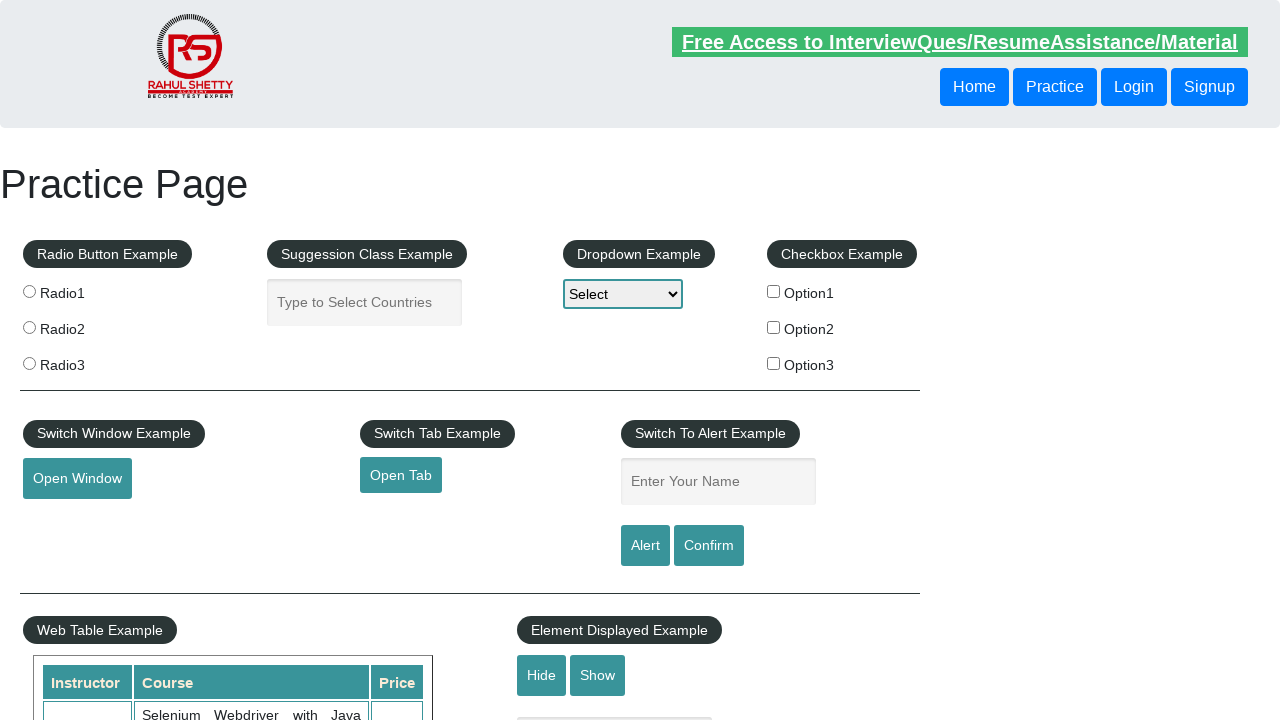

Navigated back to main page for next footer link
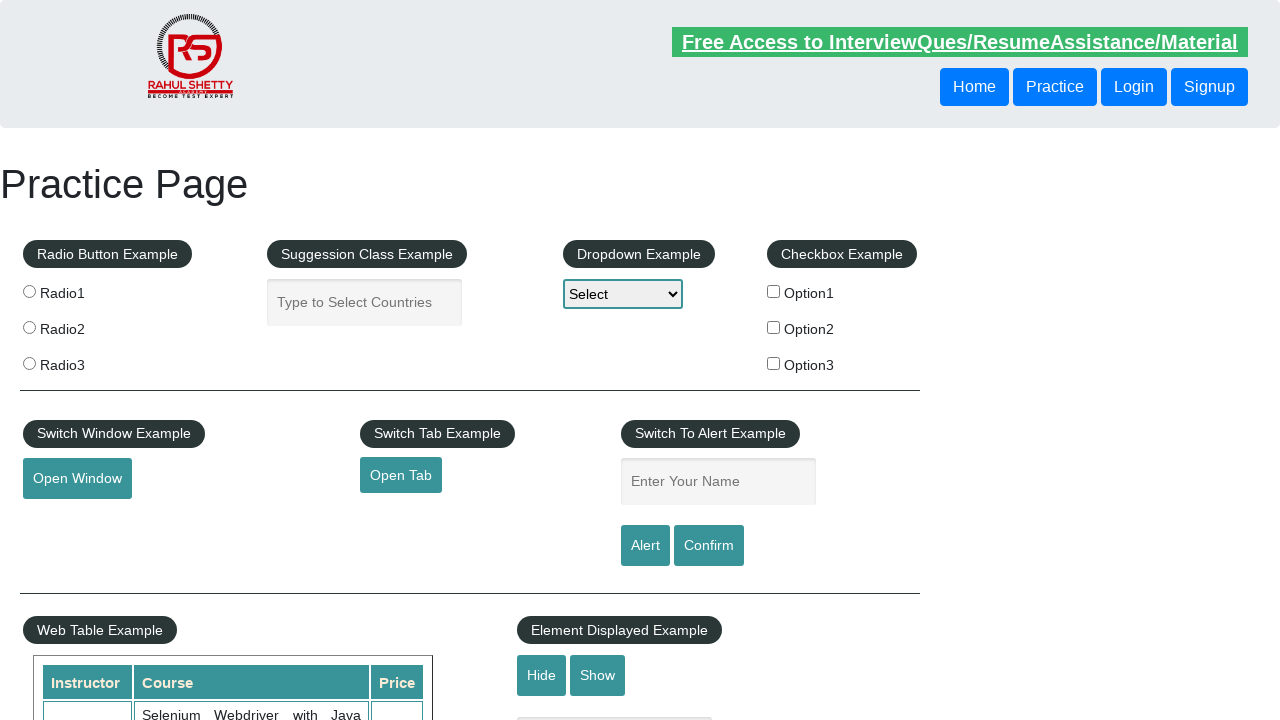

Footer links reloaded on main page
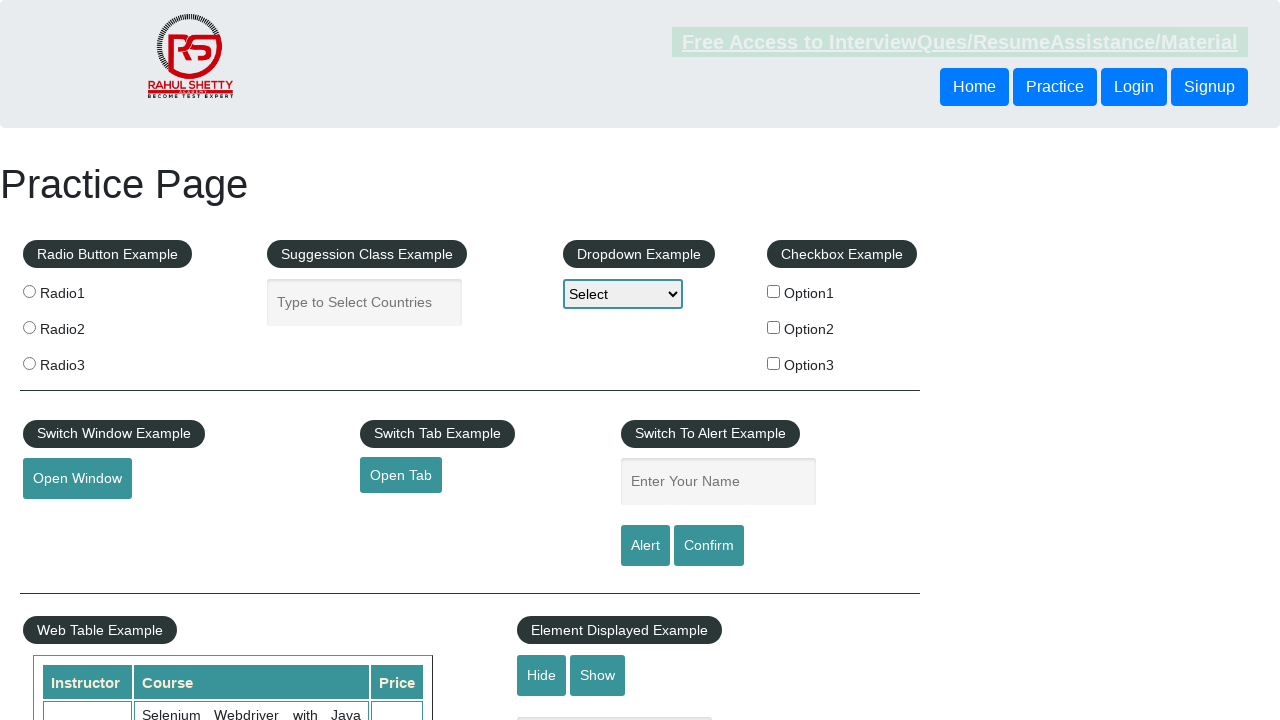

Clicked footer link: 'Dummy Content for Testing.' (href: #) at (515, 580) on li.gf-li a >> nth=8
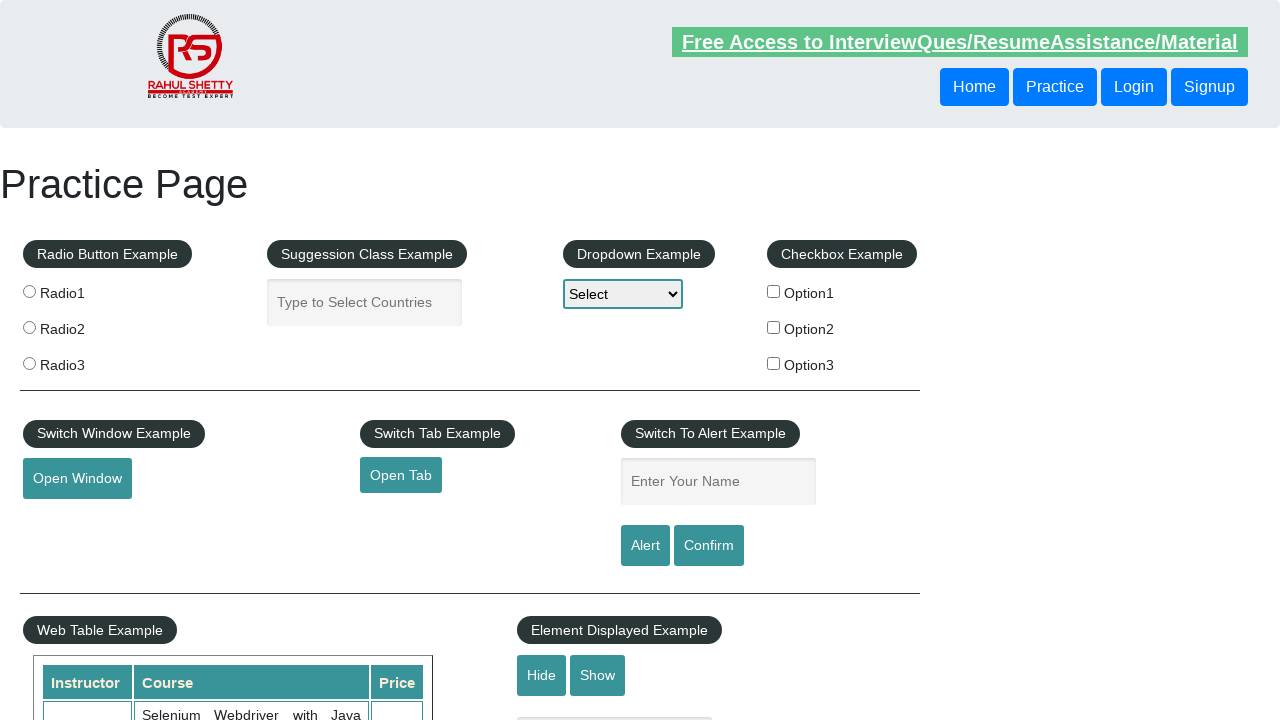

Footer link 'Dummy Content for Testing.' loaded successfully
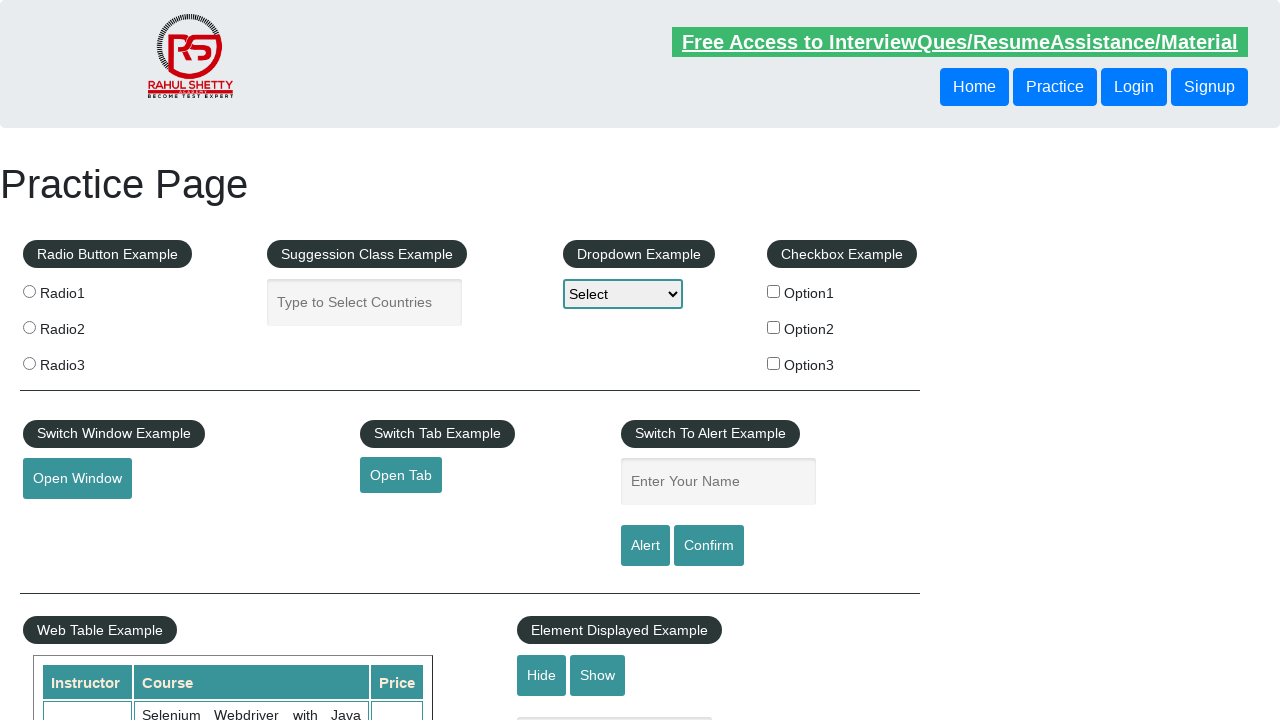

Navigated back to main page for next footer link
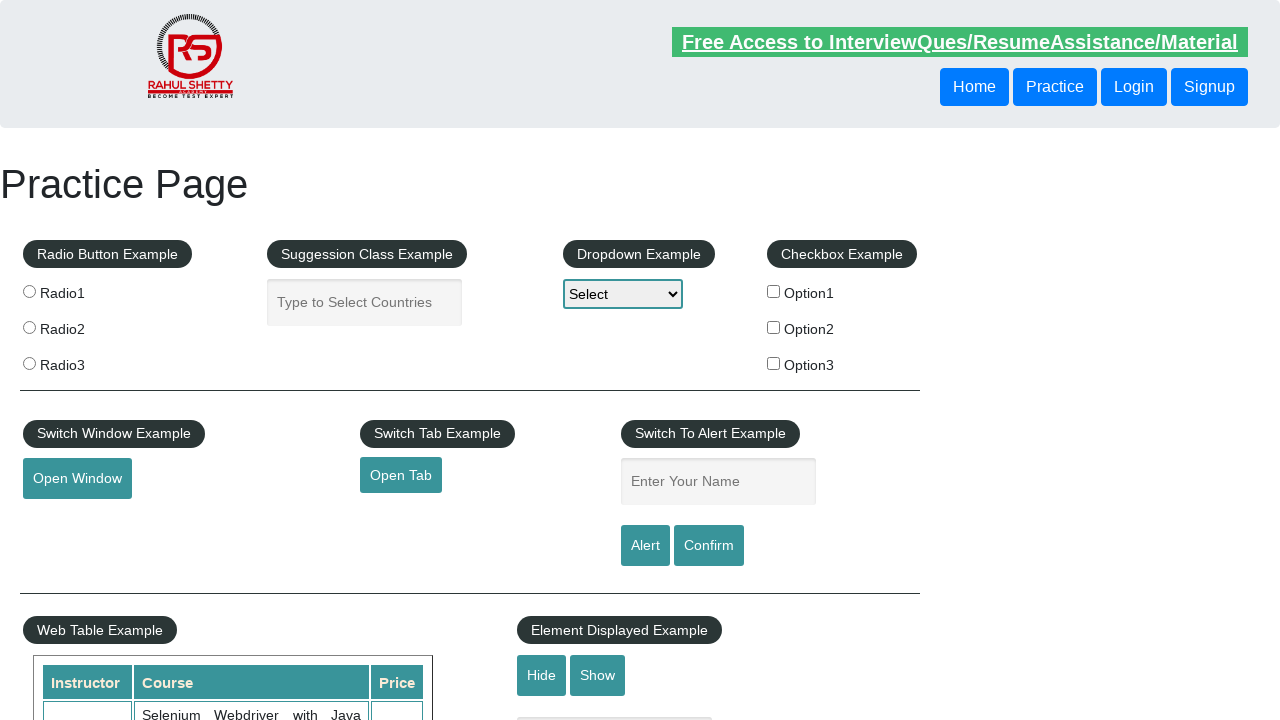

Footer links reloaded on main page
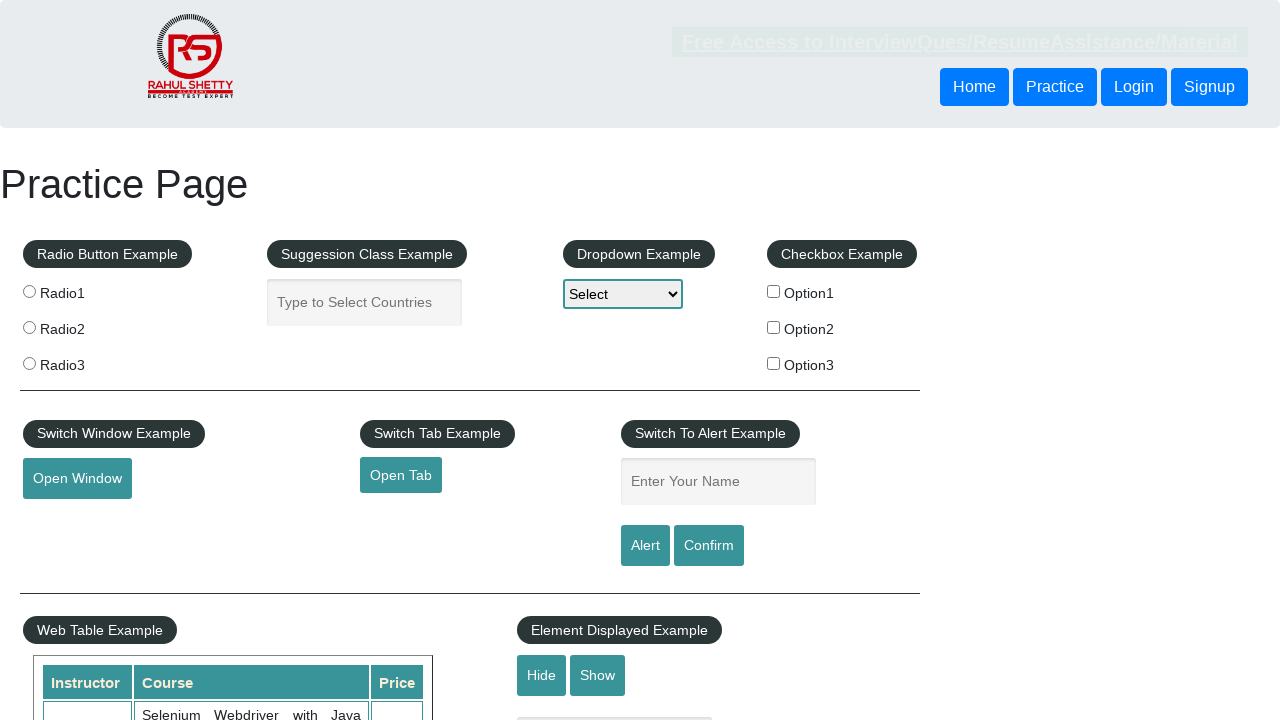

Clicked footer link: 'Dummy Content for Testing.' (href: #) at (515, 610) on li.gf-li a >> nth=9
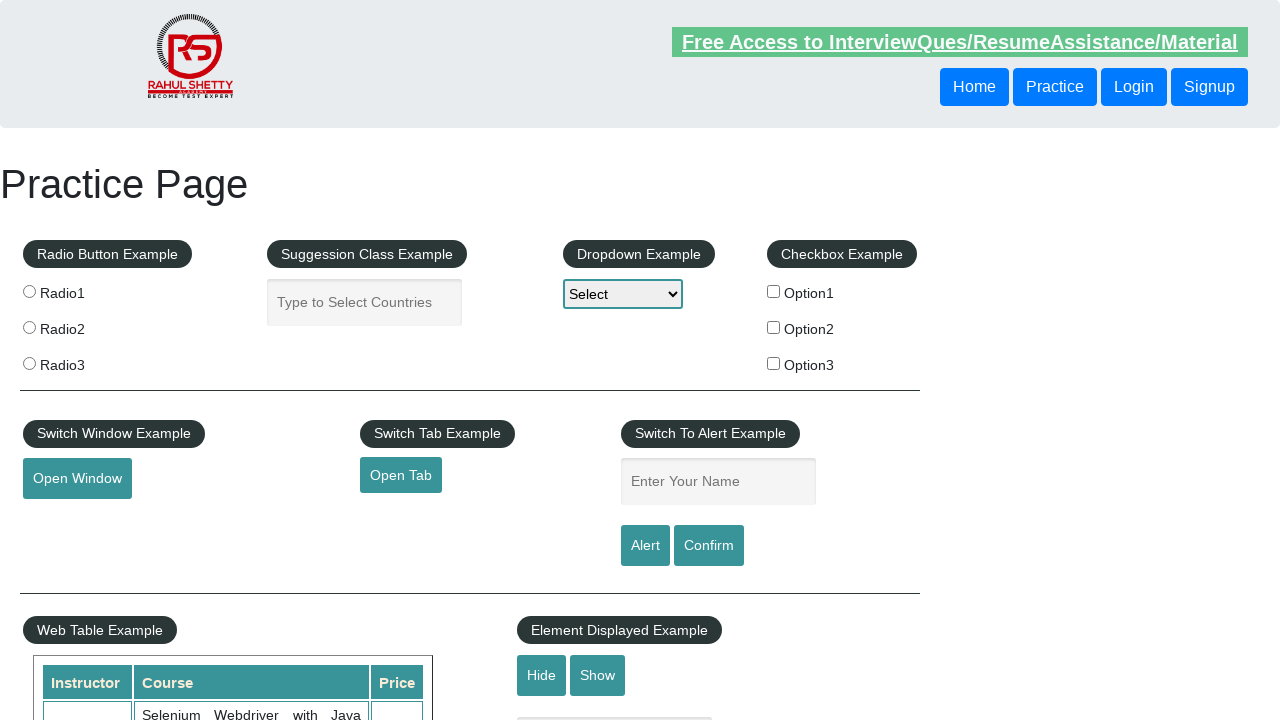

Footer link 'Dummy Content for Testing.' loaded successfully
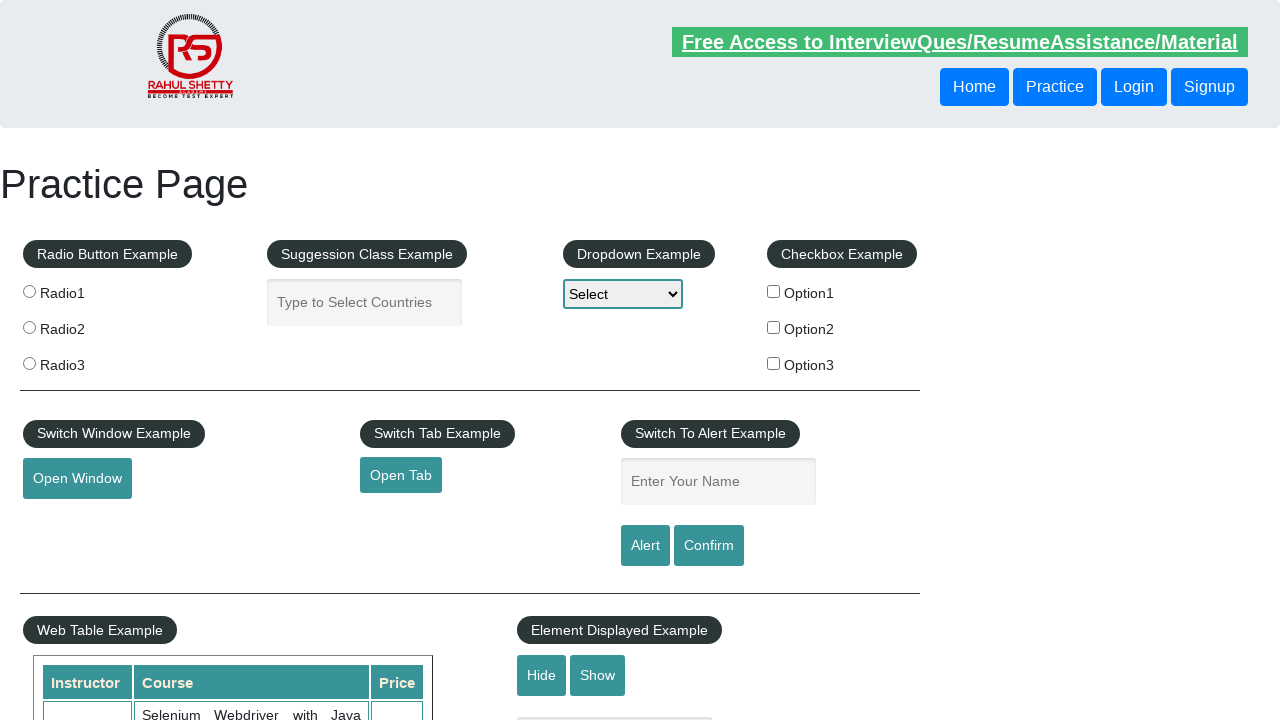

Navigated back to main page for next footer link
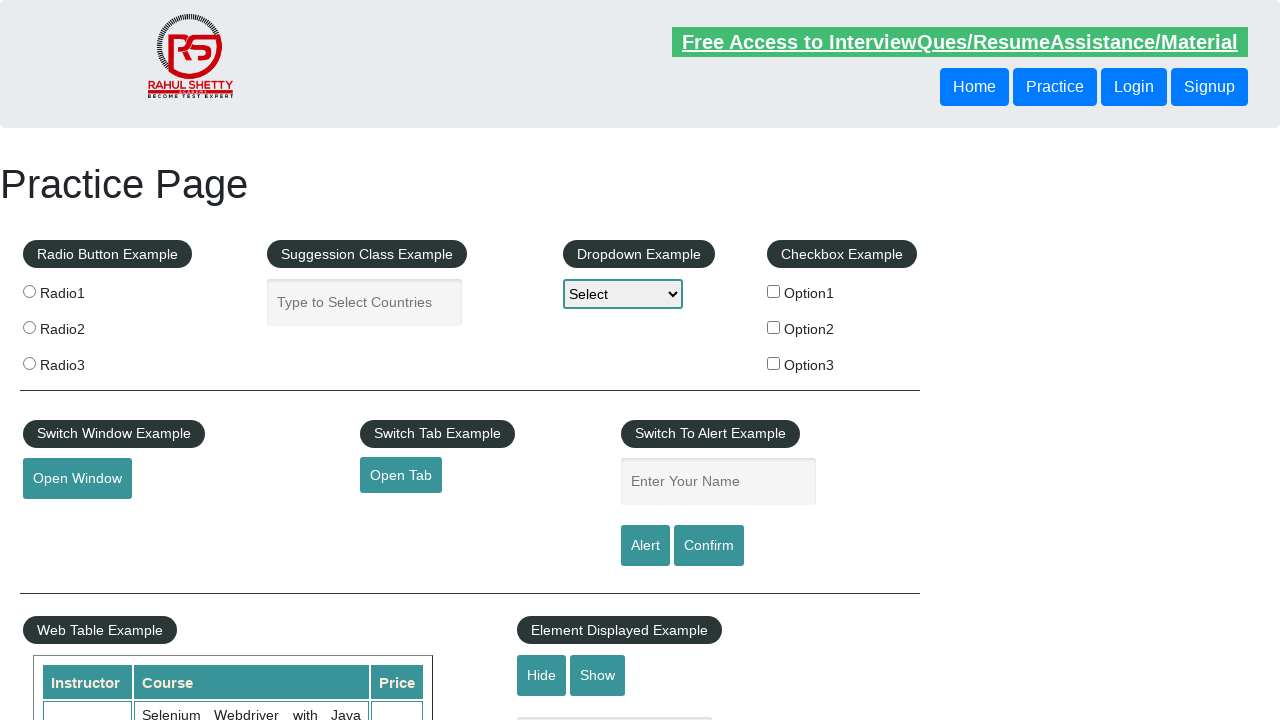

Footer links reloaded on main page
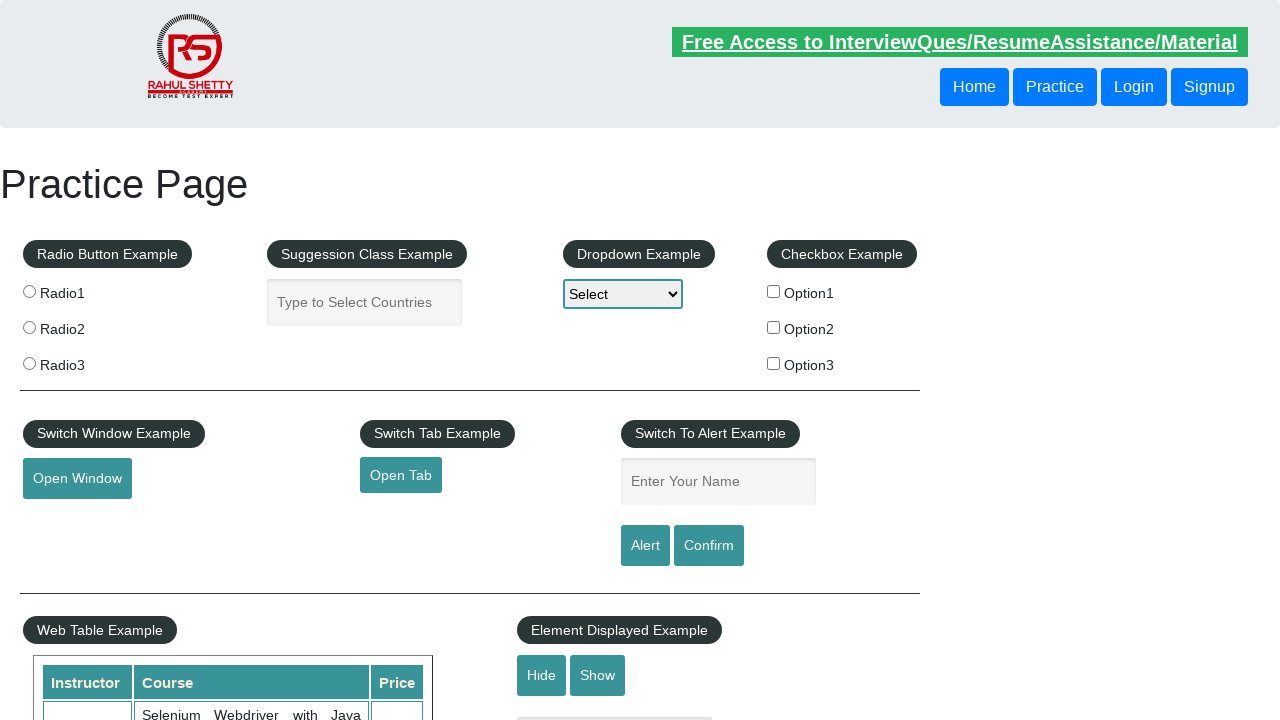

Clicked footer link: 'Contact info' (href: #) at (809, 482) on li.gf-li a >> nth=10
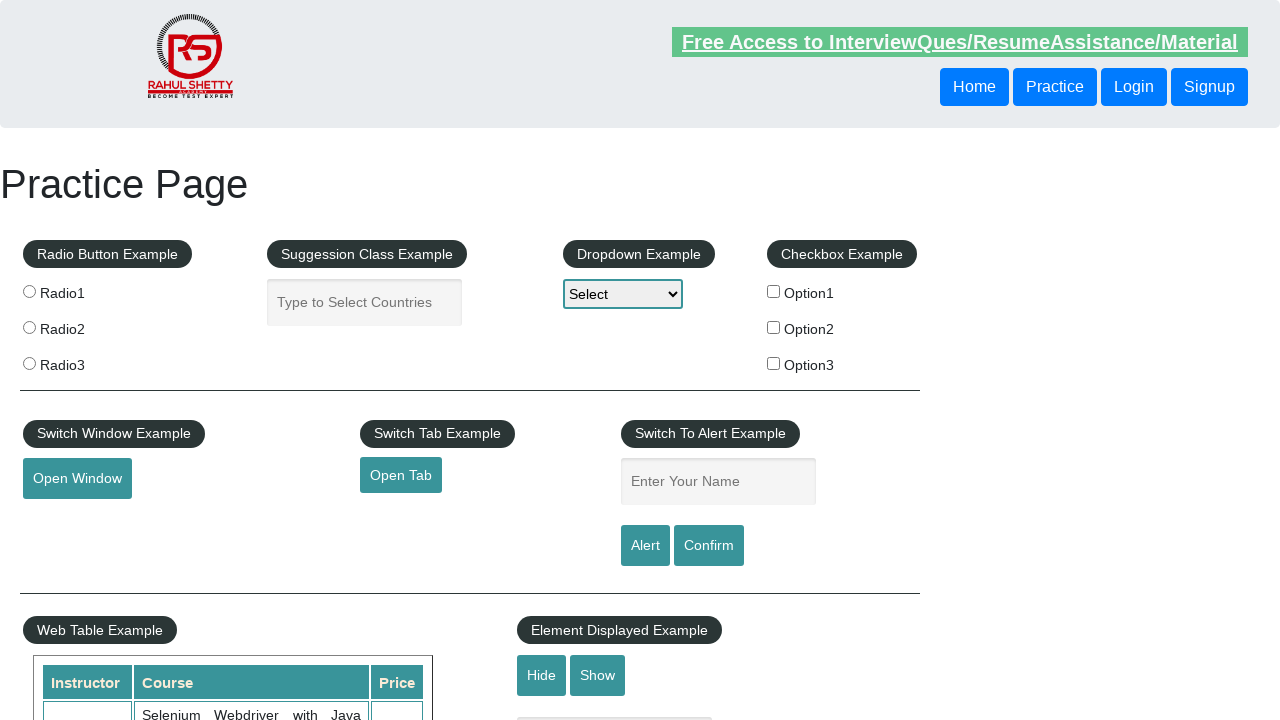

Footer link 'Contact info' loaded successfully
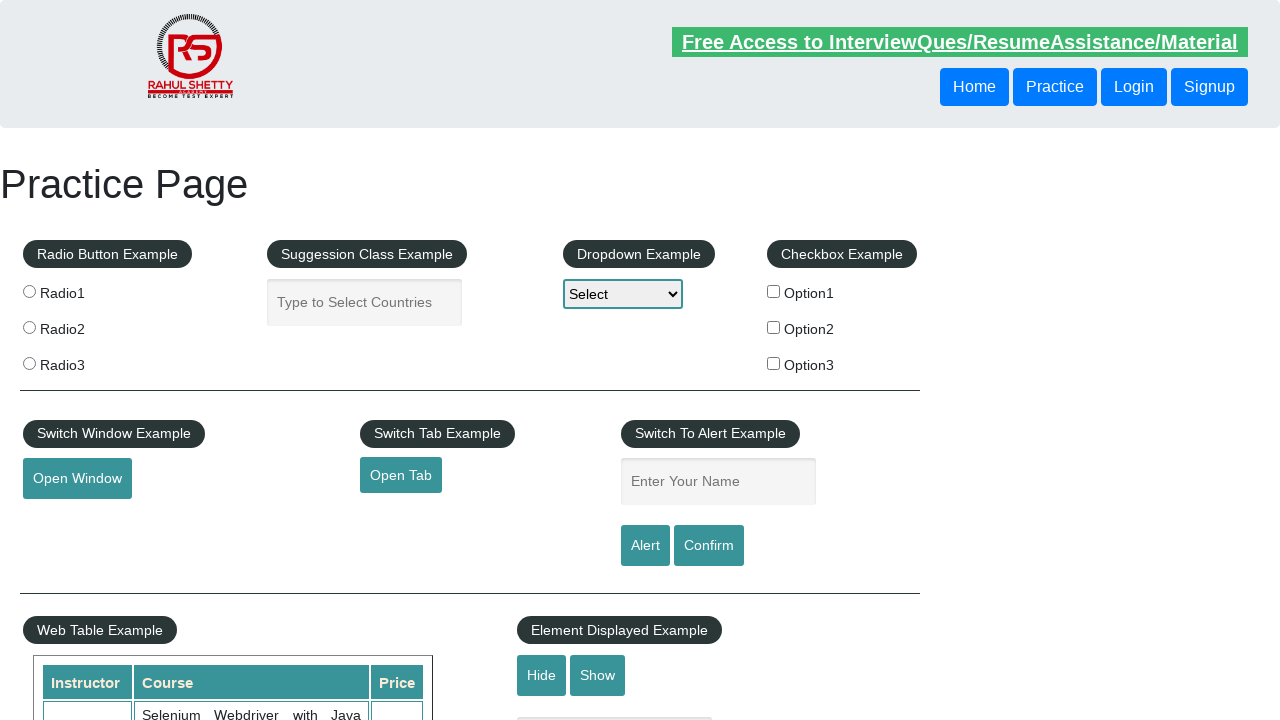

Navigated back to main page for next footer link
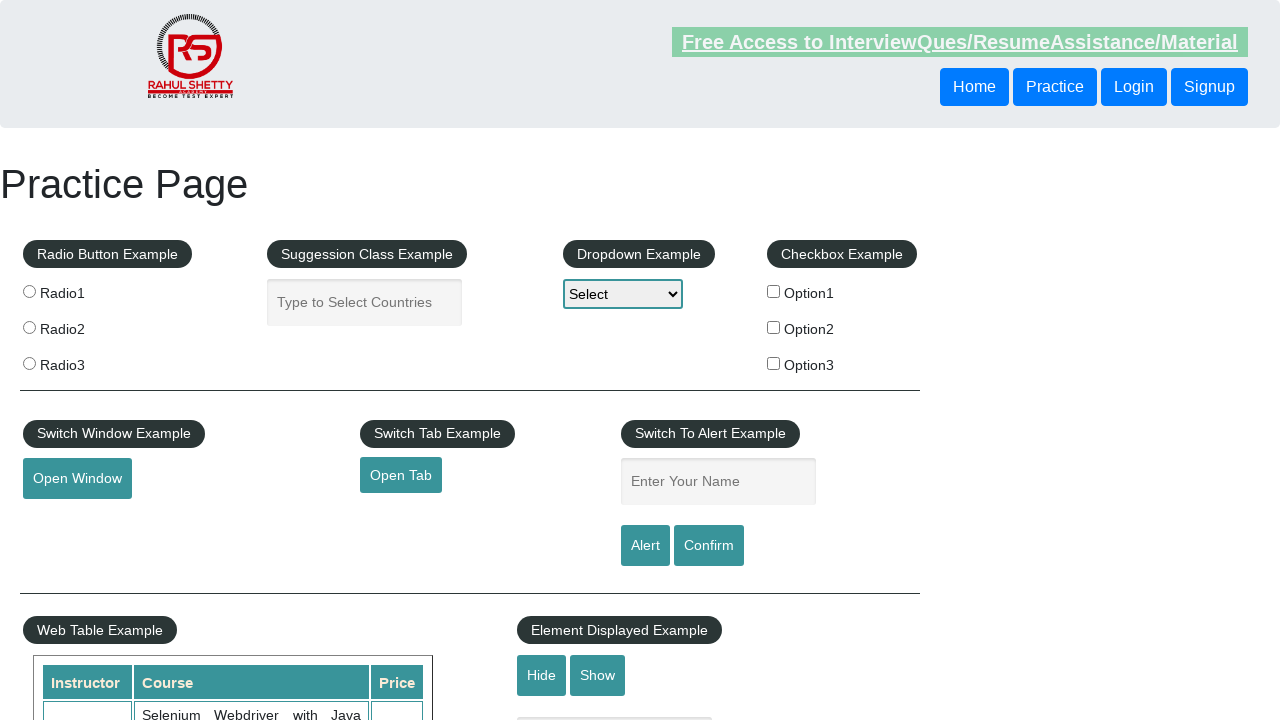

Footer links reloaded on main page
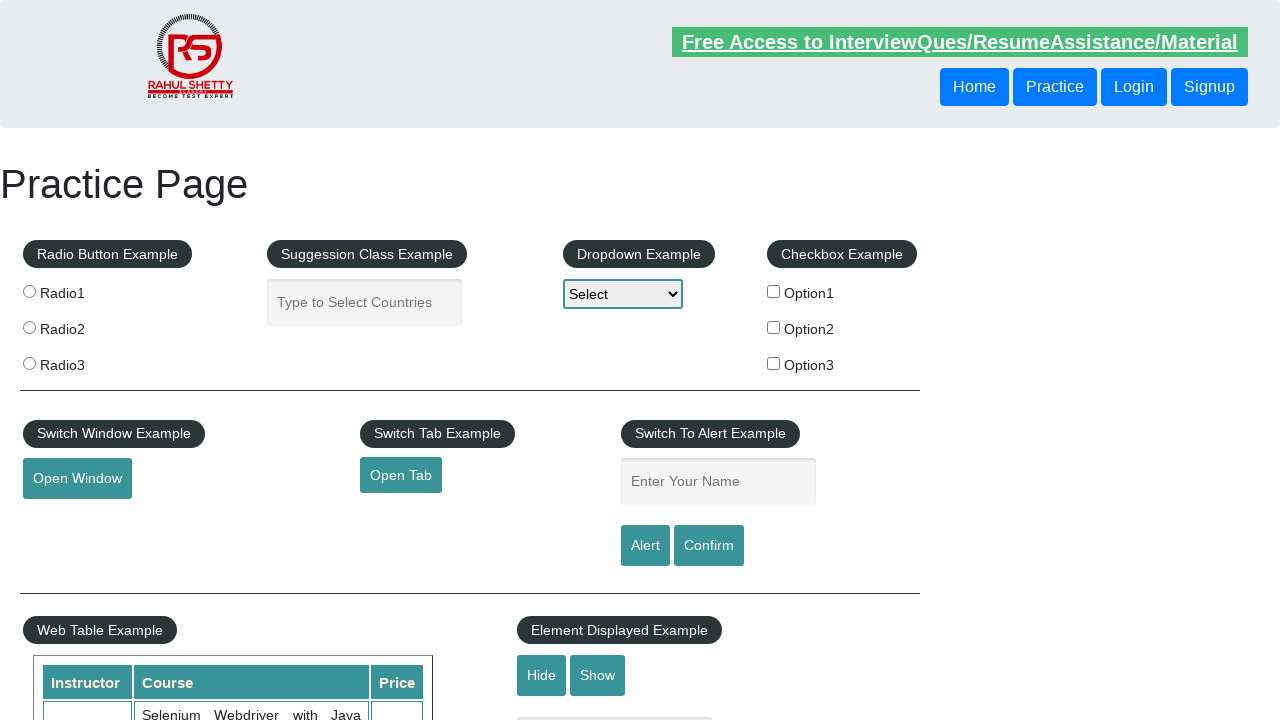

Clicked footer link: 'Dummy Content for Testing.' (href: #) at (808, 520) on li.gf-li a >> nth=11
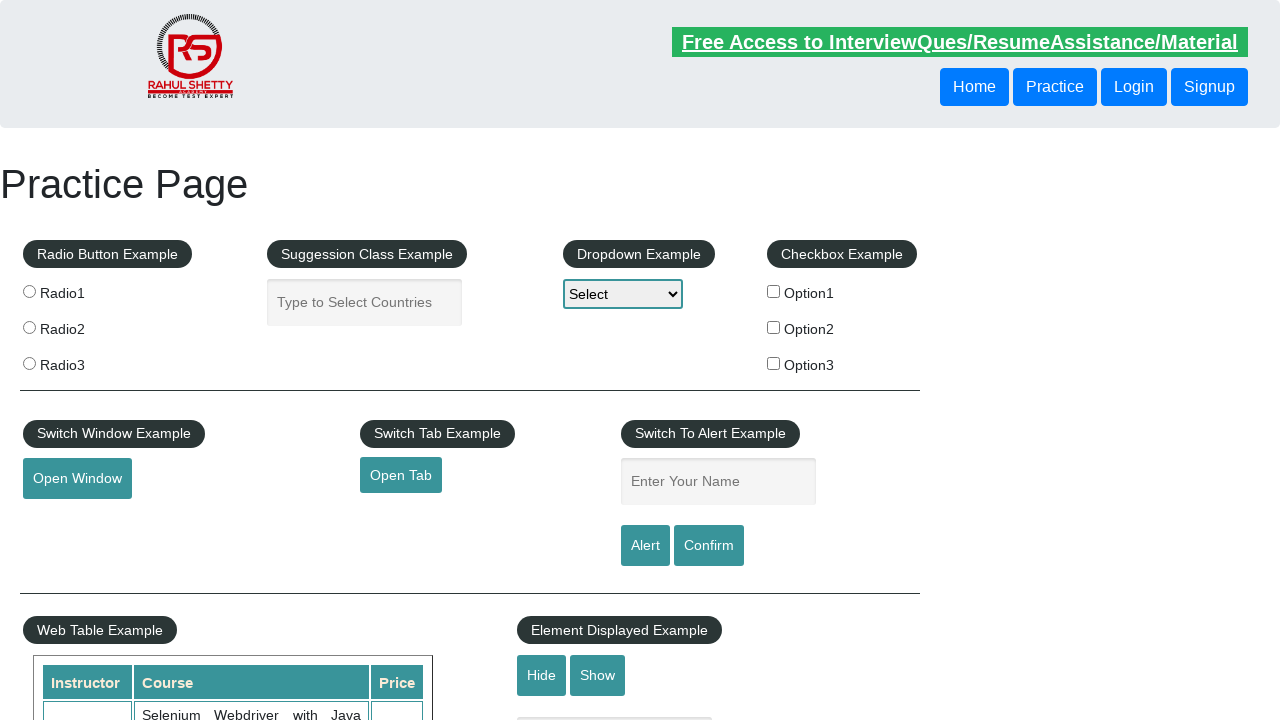

Footer link 'Dummy Content for Testing.' loaded successfully
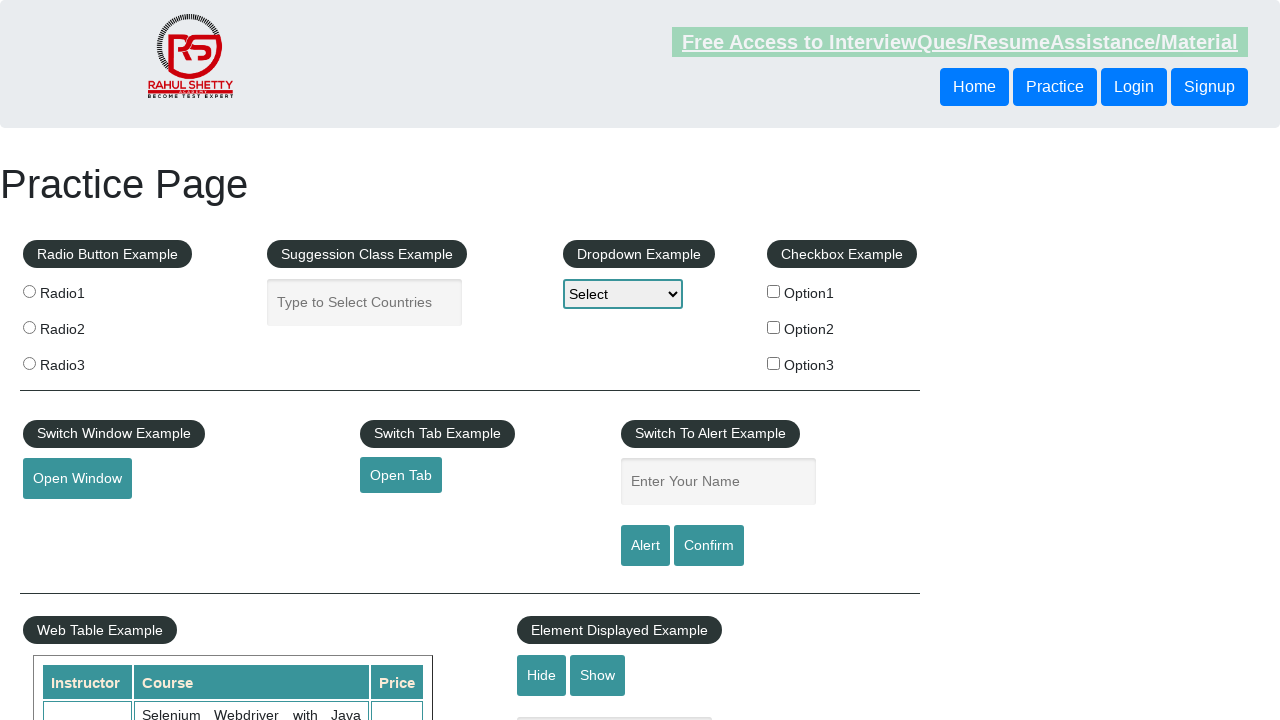

Navigated back to main page for next footer link
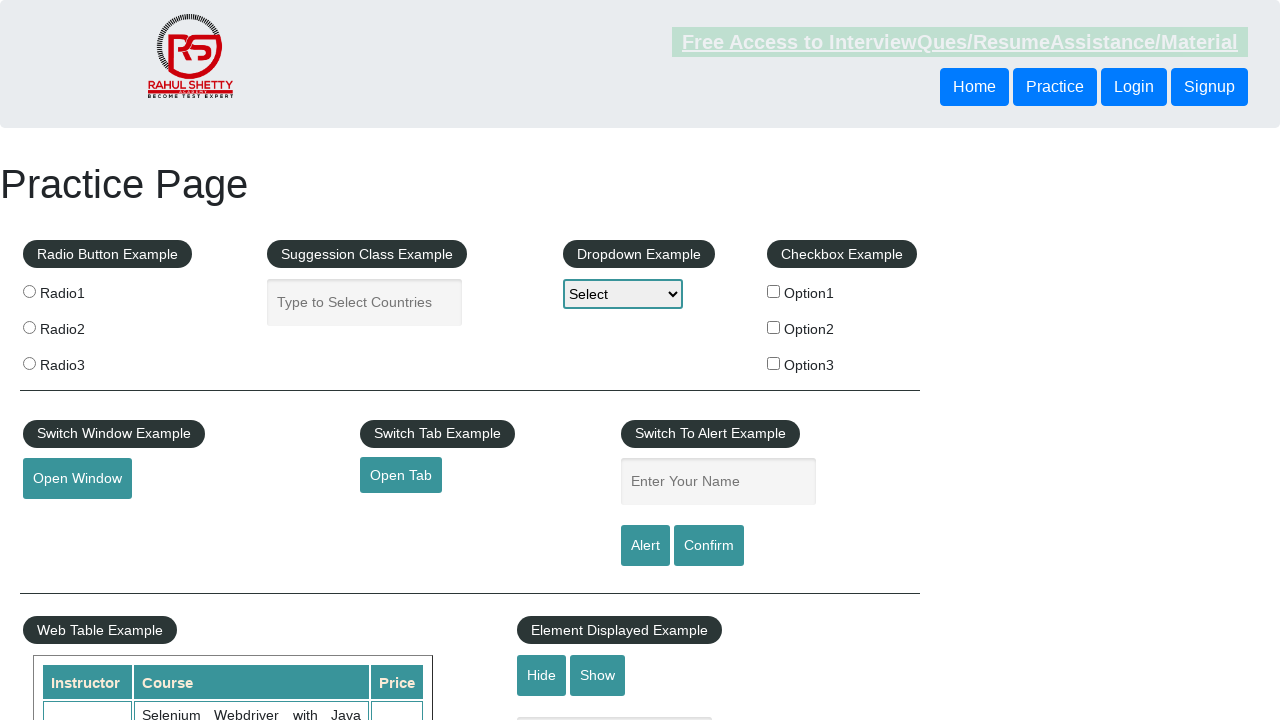

Footer links reloaded on main page
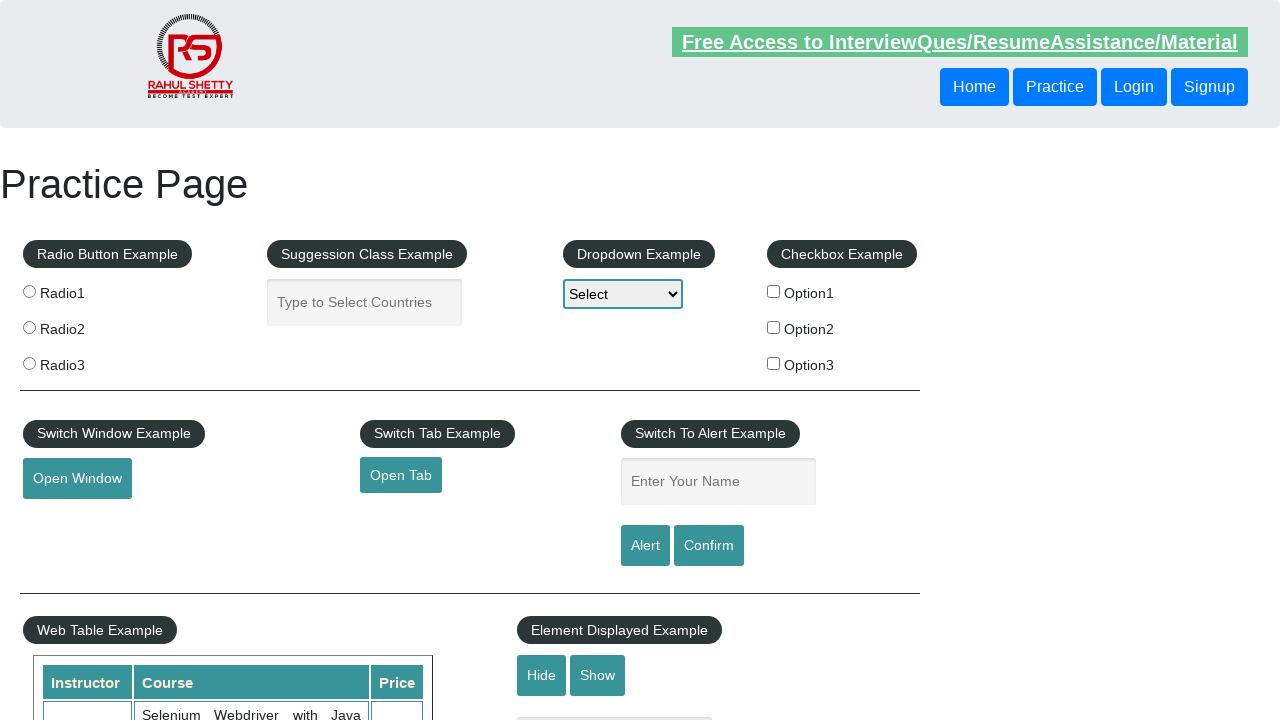

Clicked footer link: 'Dummy Content for Testing.' (href: #) at (808, 550) on li.gf-li a >> nth=12
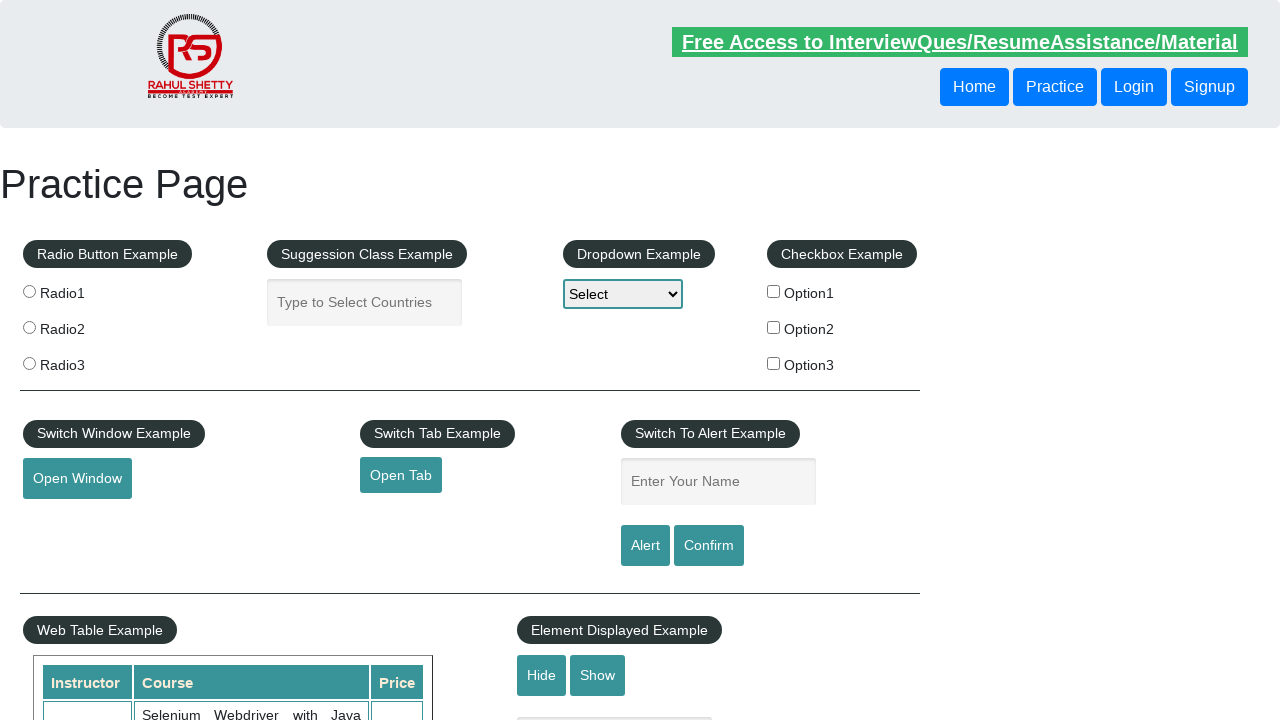

Footer link 'Dummy Content for Testing.' loaded successfully
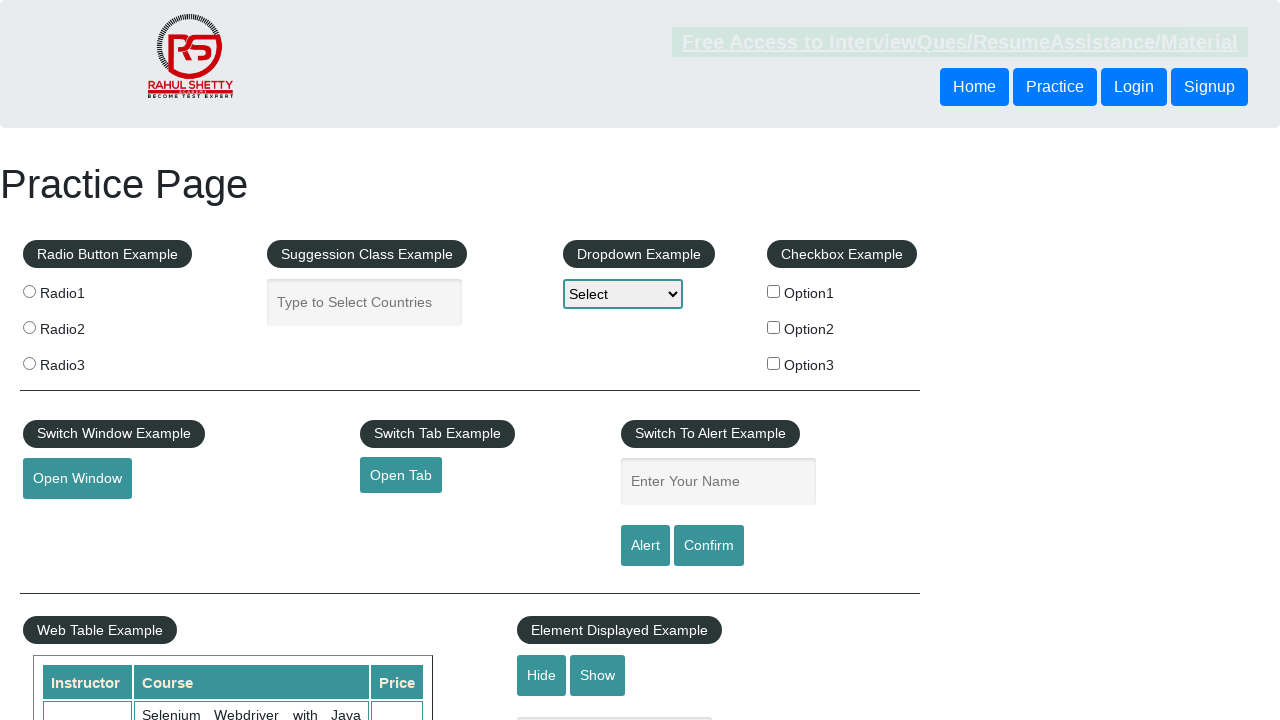

Navigated back to main page for next footer link
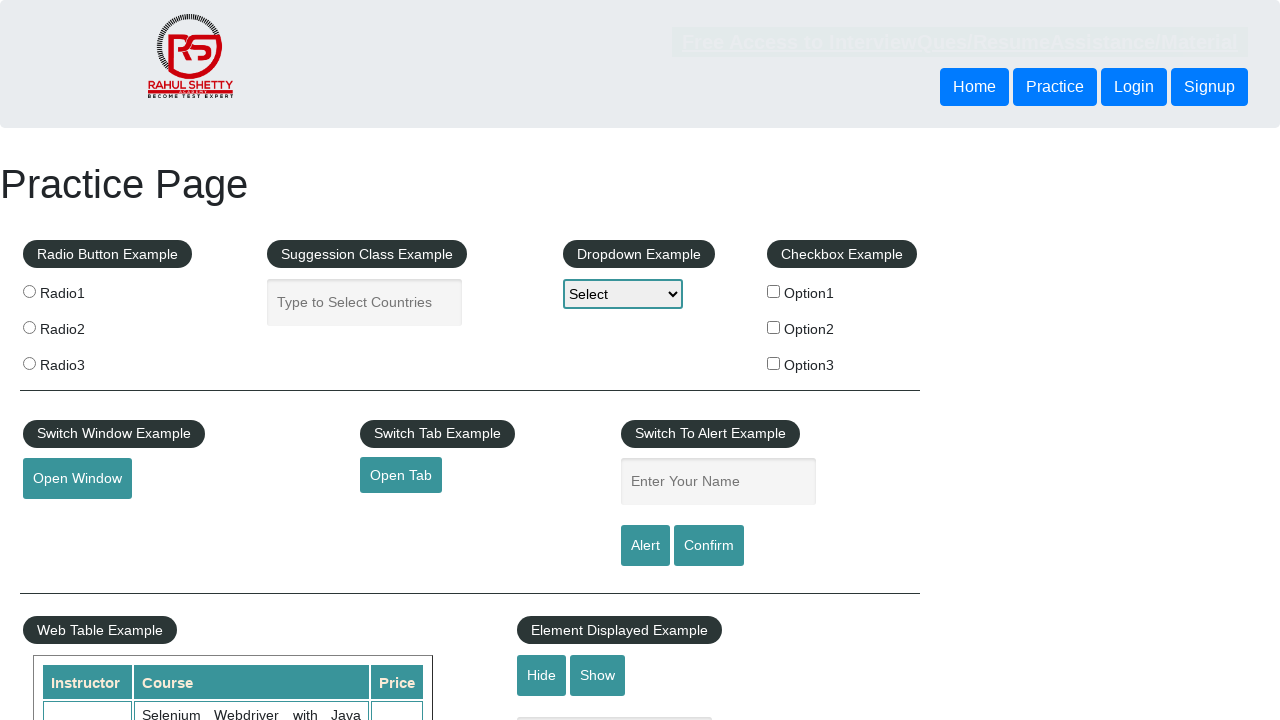

Footer links reloaded on main page
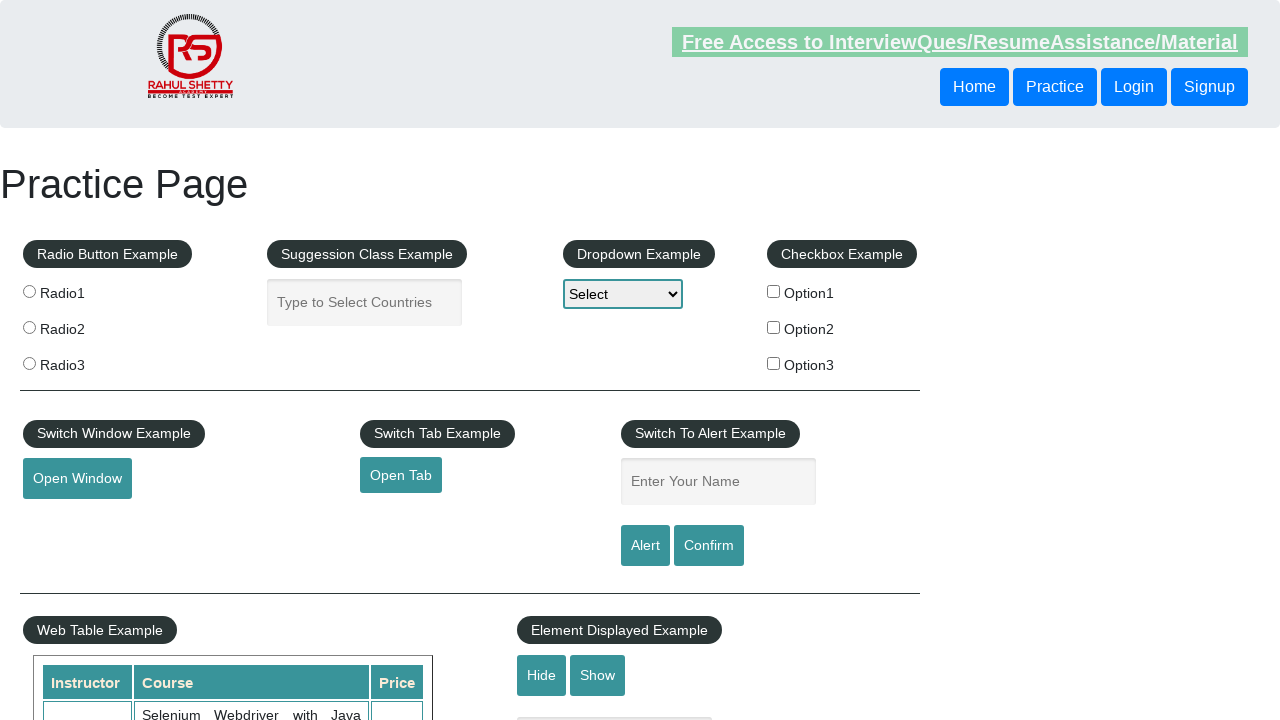

Clicked footer link: 'Dummy Content for Testing.' (href: #) at (808, 580) on li.gf-li a >> nth=13
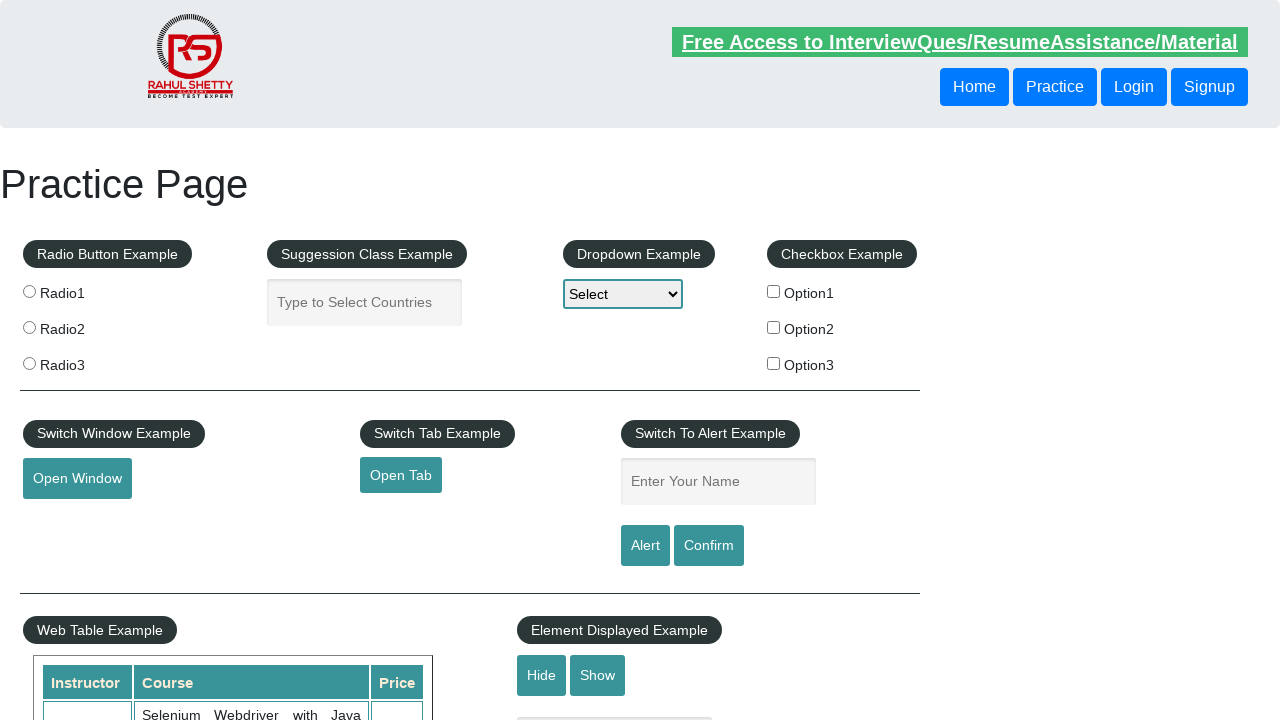

Footer link 'Dummy Content for Testing.' loaded successfully
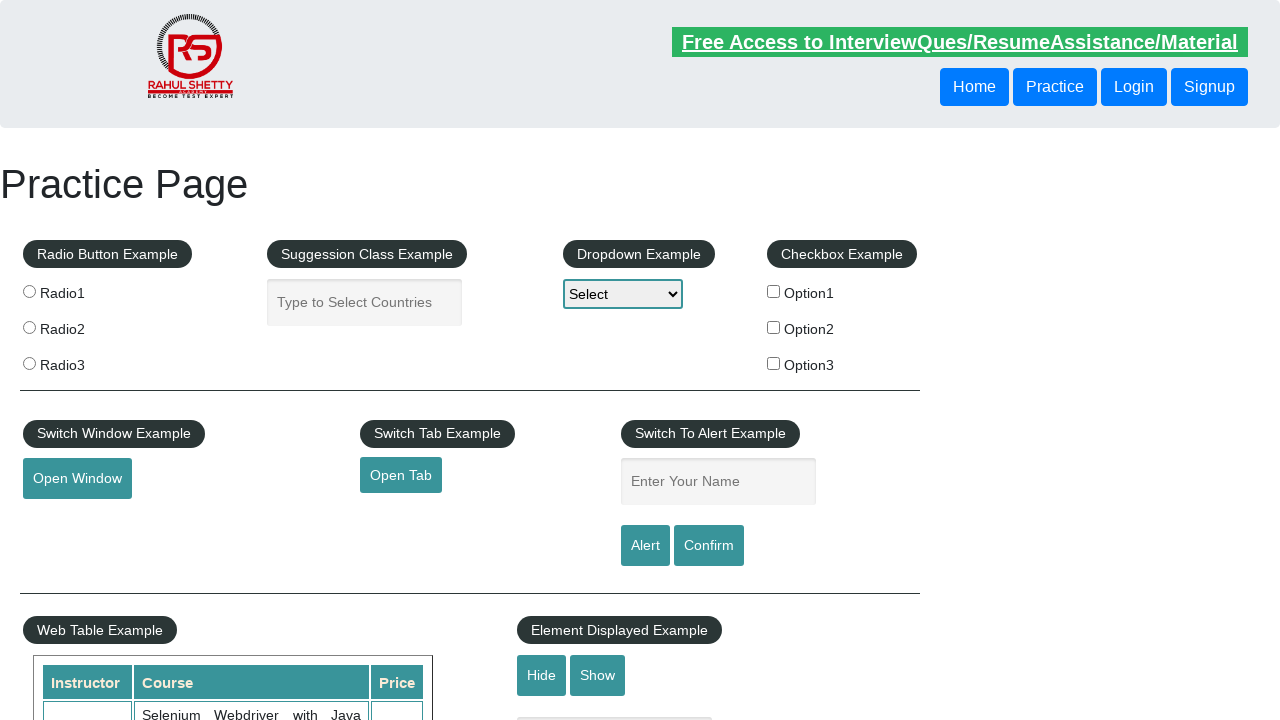

Navigated back to main page for next footer link
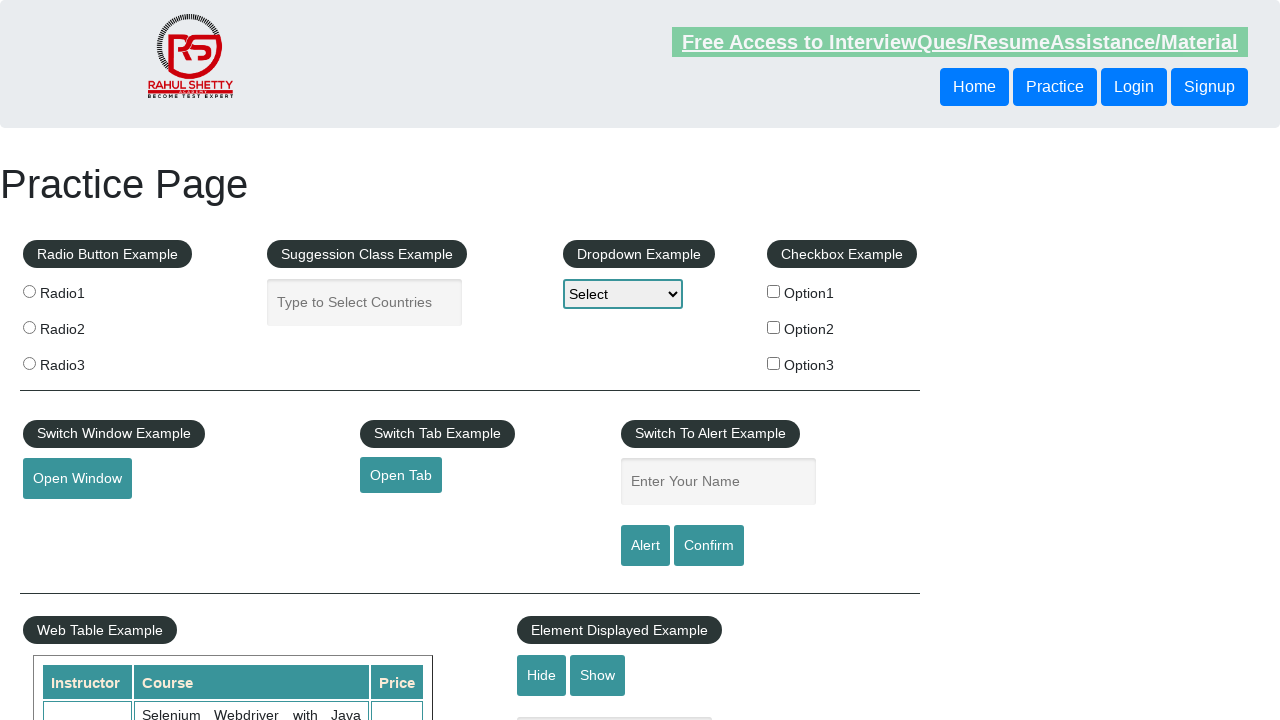

Footer links reloaded on main page
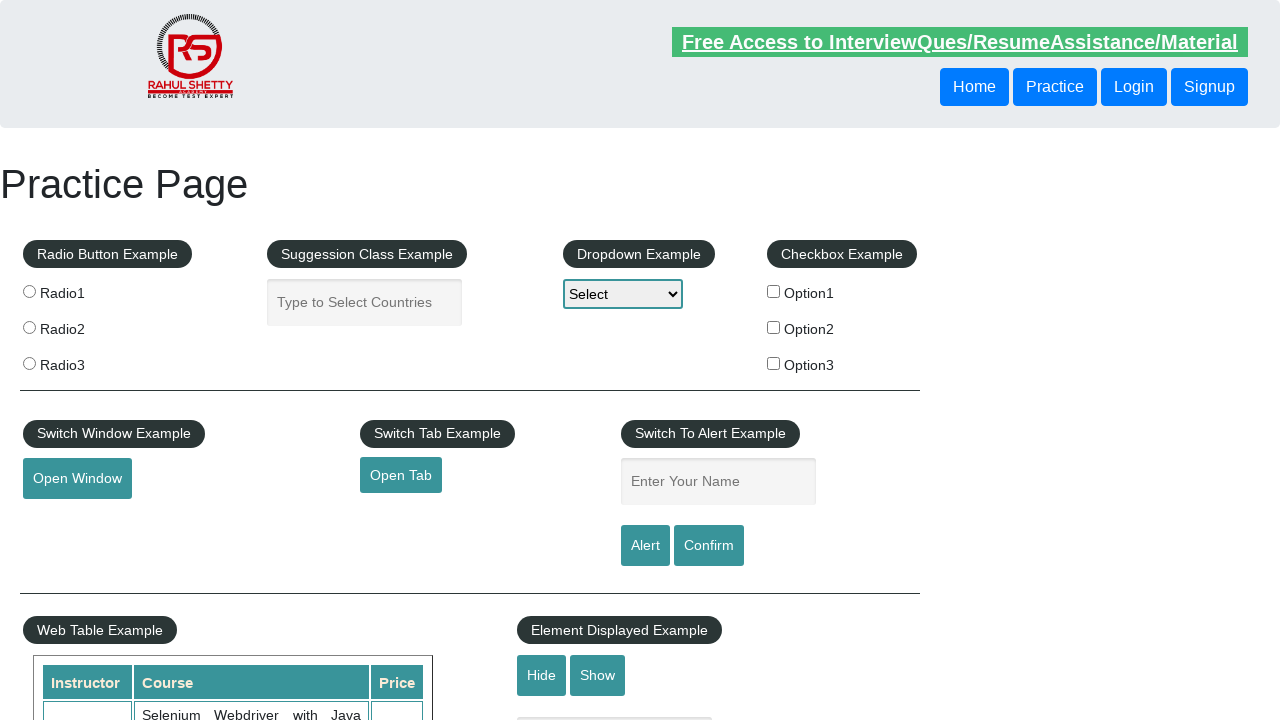

Clicked footer link: 'Dummy Content for Testing.' (href: #) at (808, 610) on li.gf-li a >> nth=14
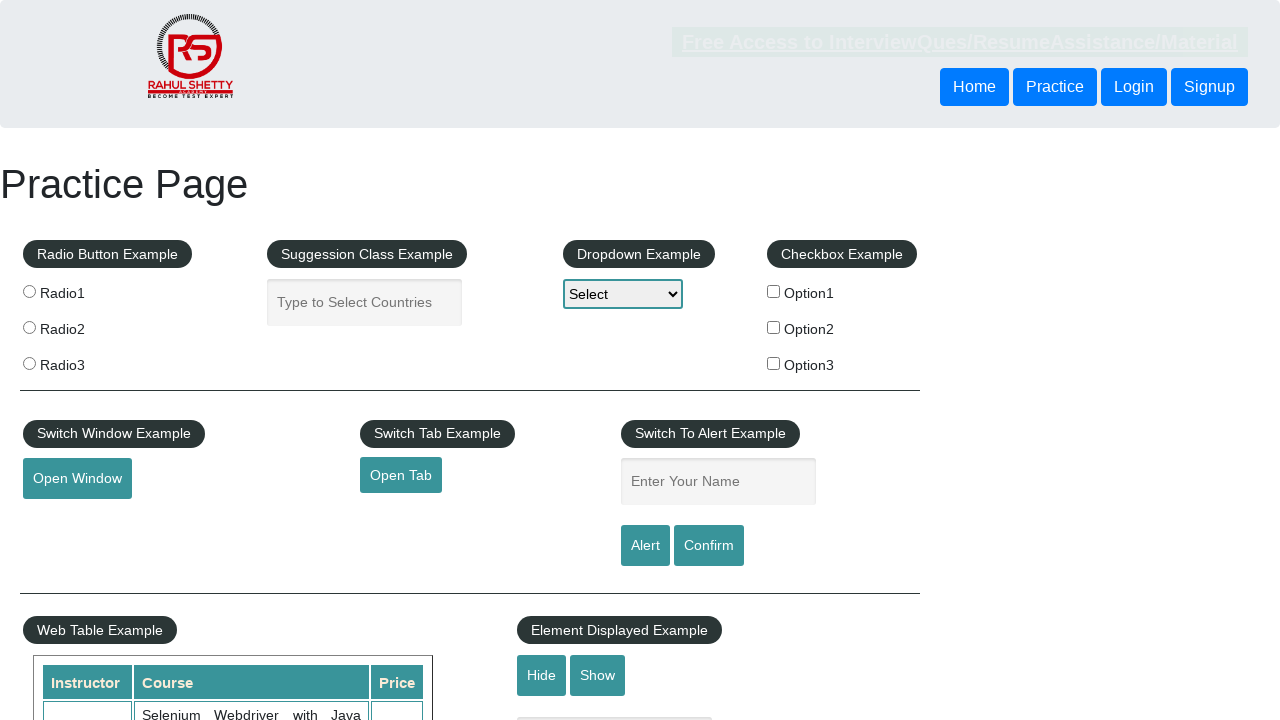

Footer link 'Dummy Content for Testing.' loaded successfully
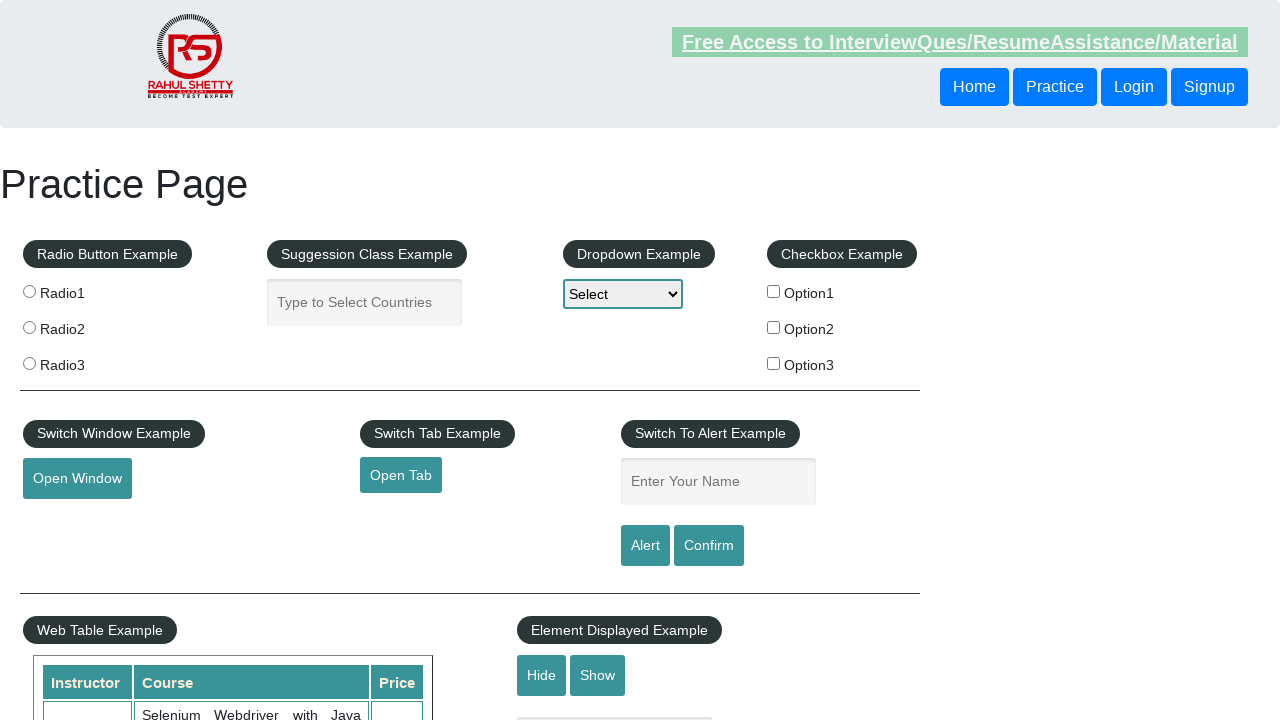

Navigated back to main page for next footer link
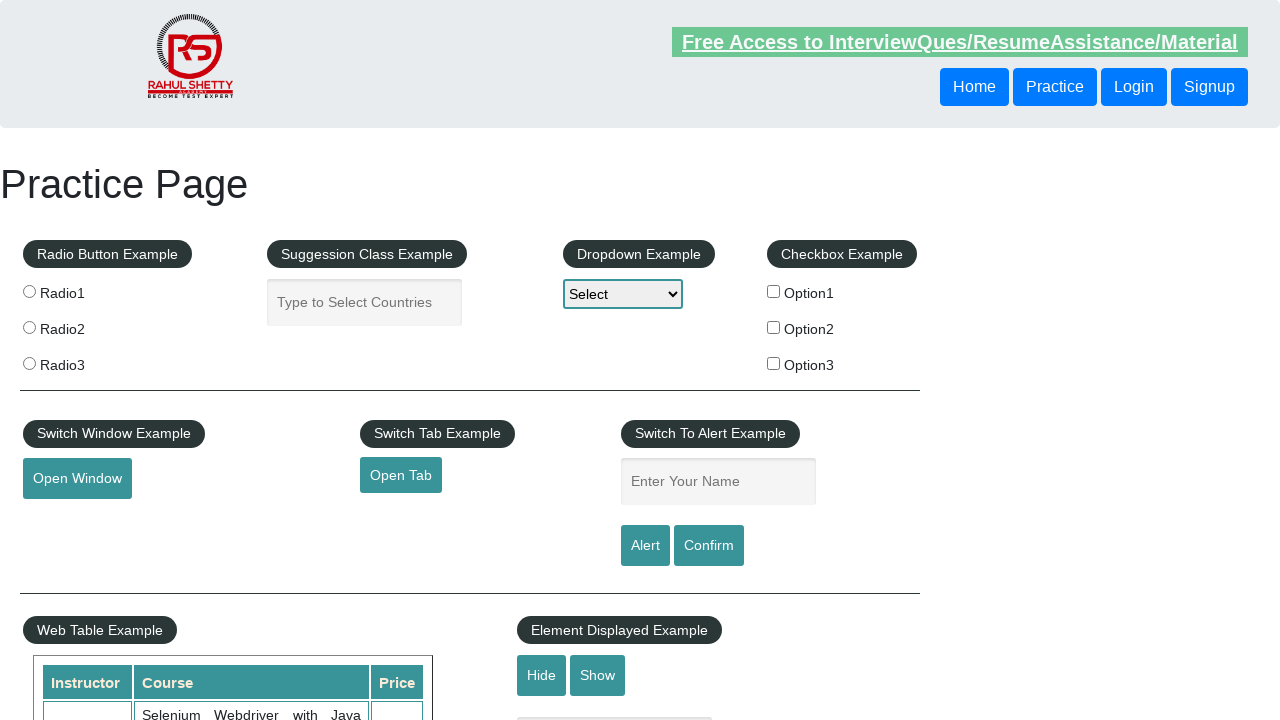

Footer links reloaded on main page
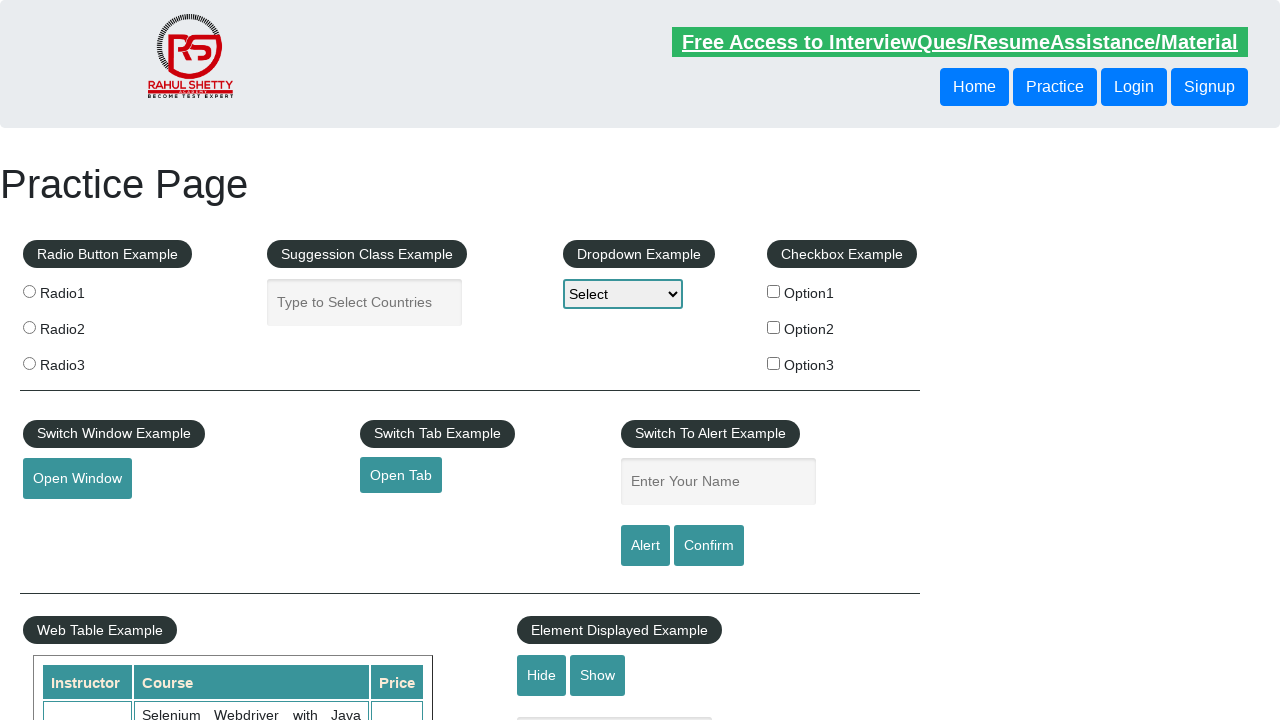

Clicked footer link: 'Social Media' (href: #) at (1101, 482) on li.gf-li a >> nth=15
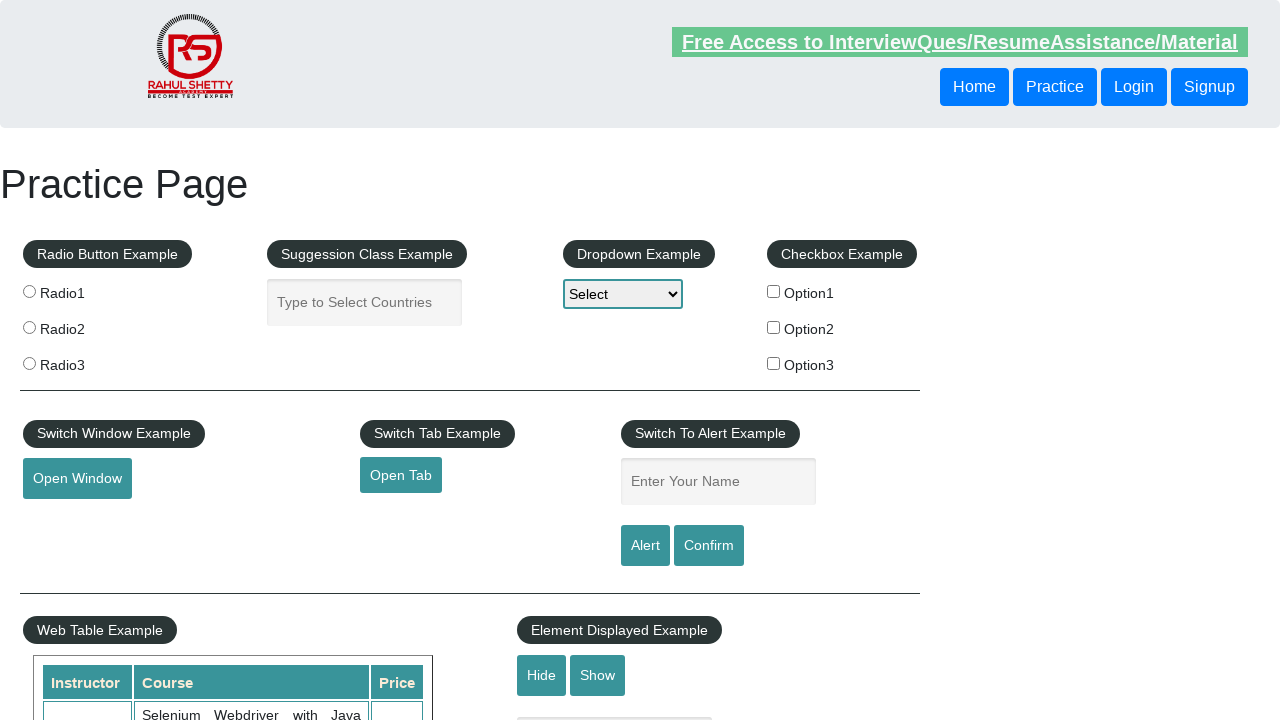

Footer link 'Social Media' loaded successfully
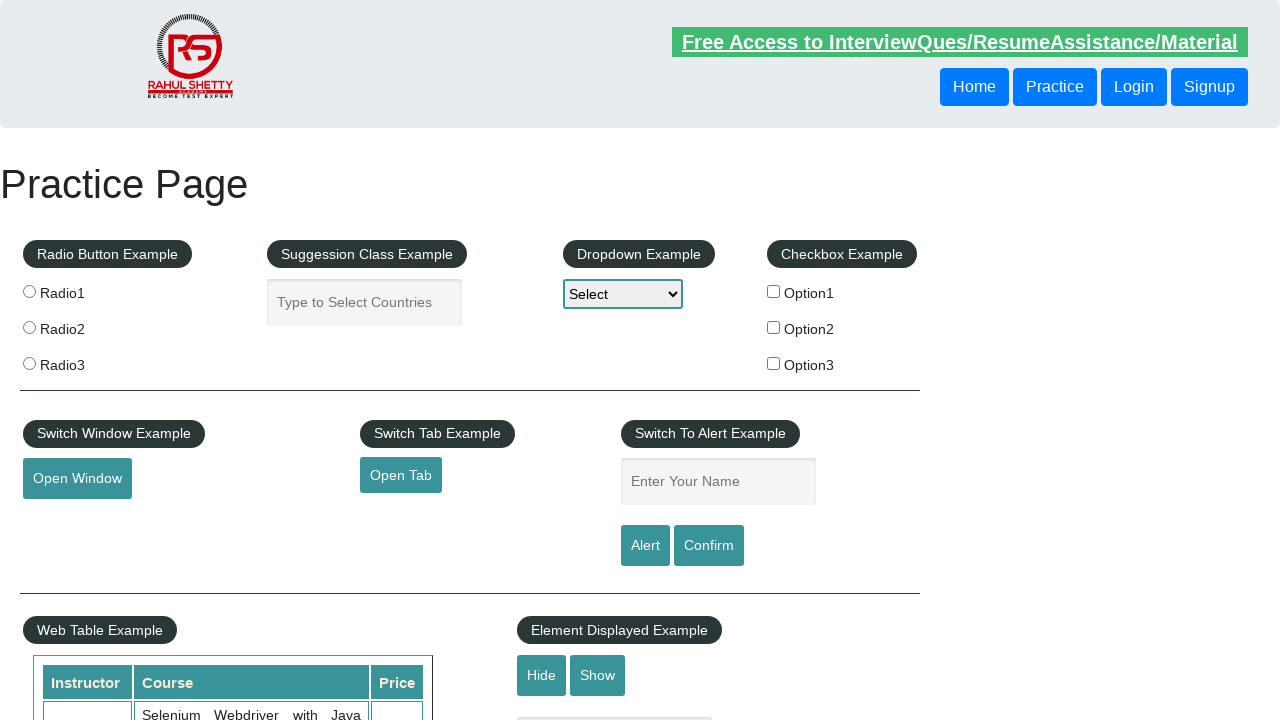

Navigated back to main page for next footer link
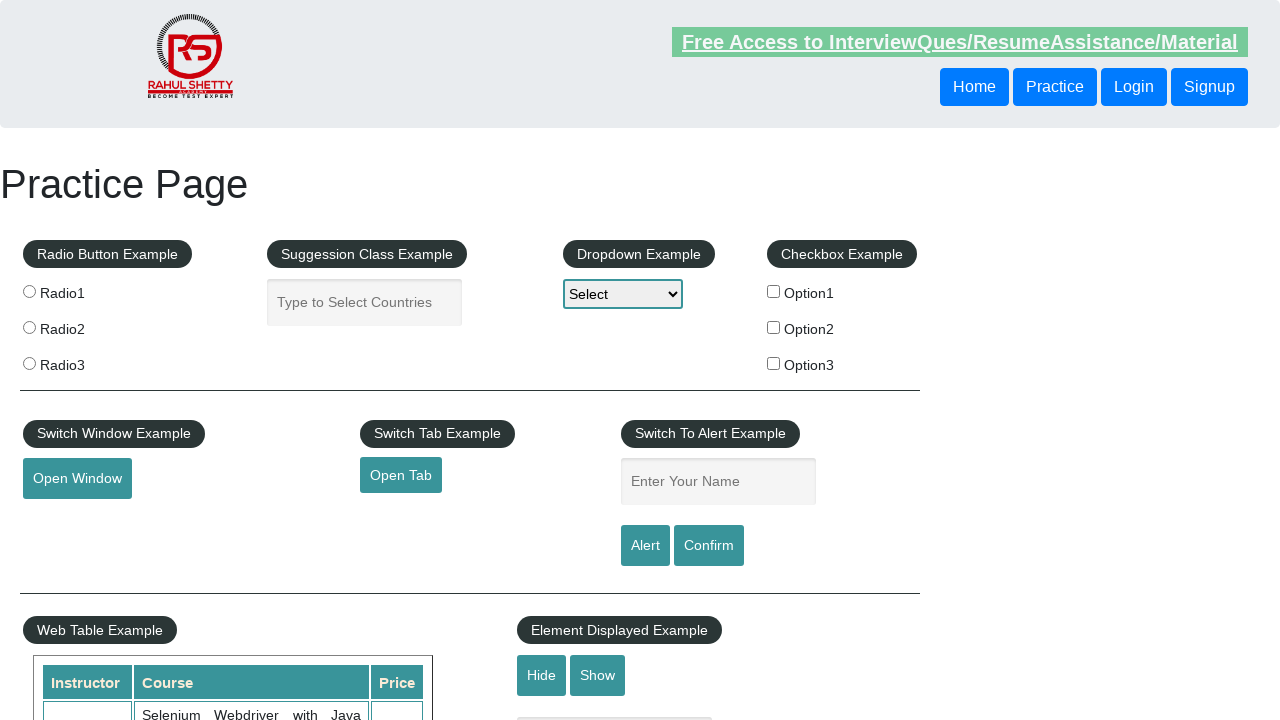

Footer links reloaded on main page
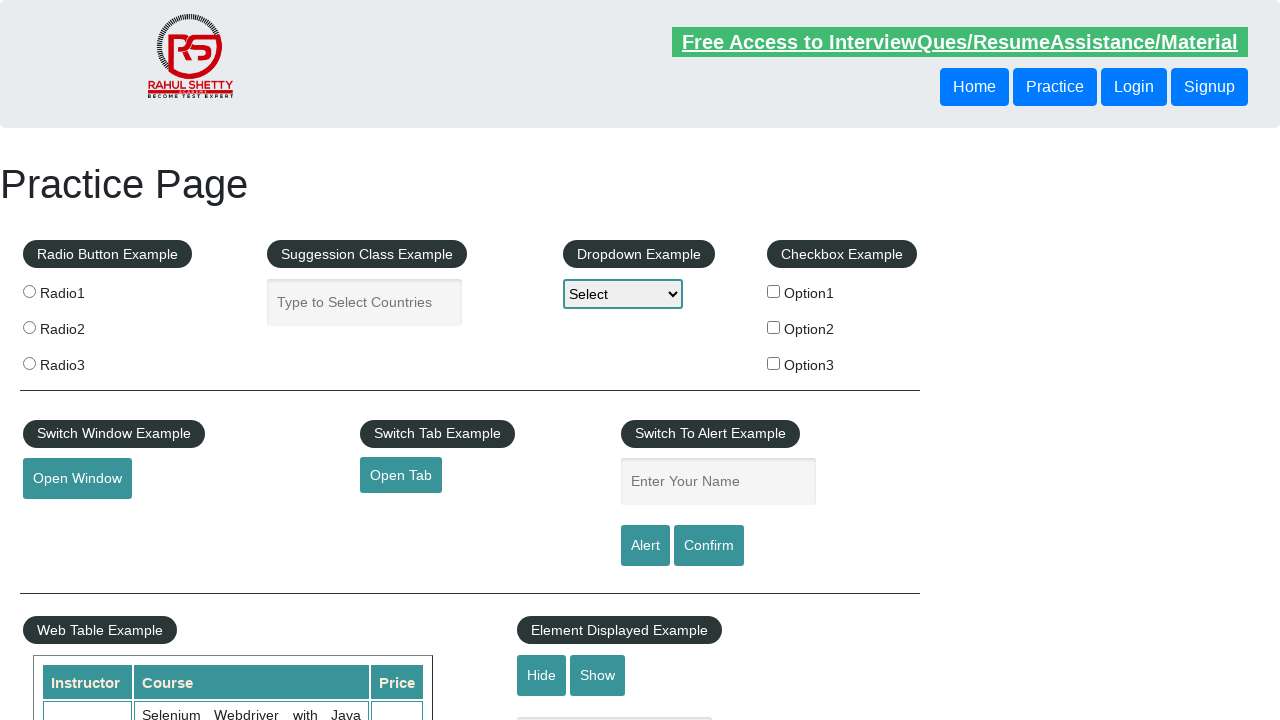

Clicked footer link: 'Facebook' (href: #) at (1047, 520) on li.gf-li a >> nth=16
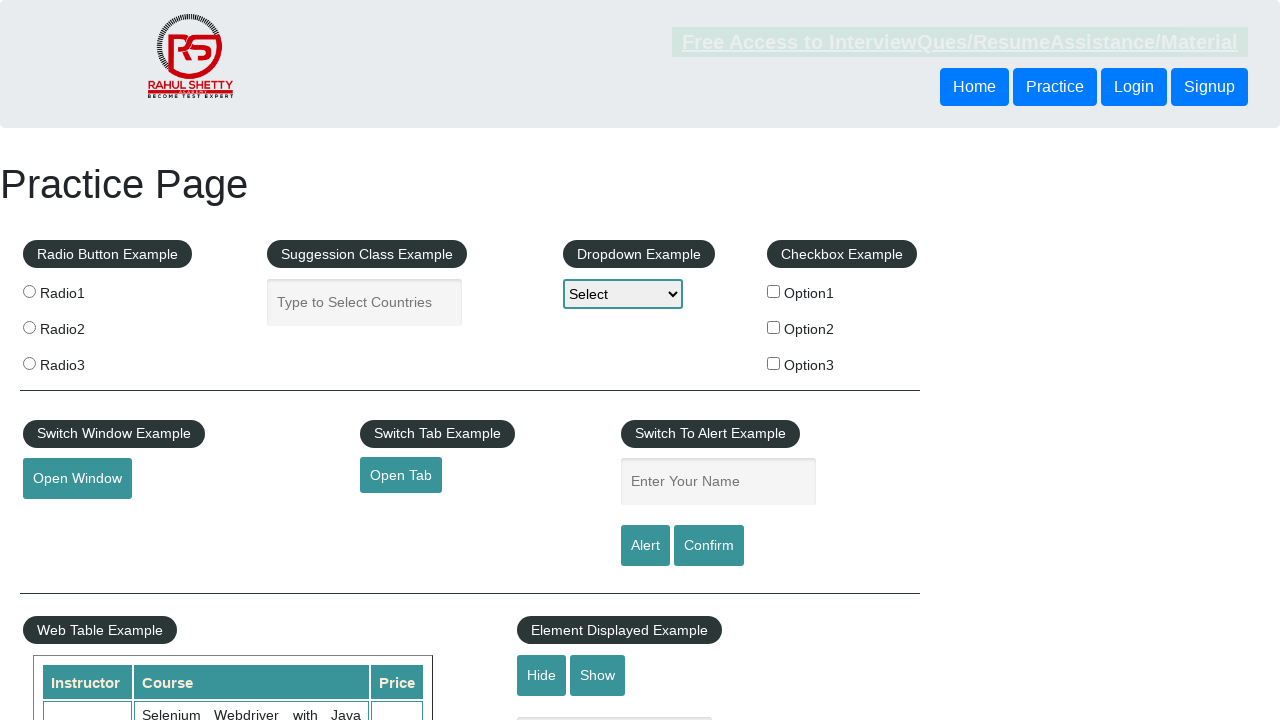

Footer link 'Facebook' loaded successfully
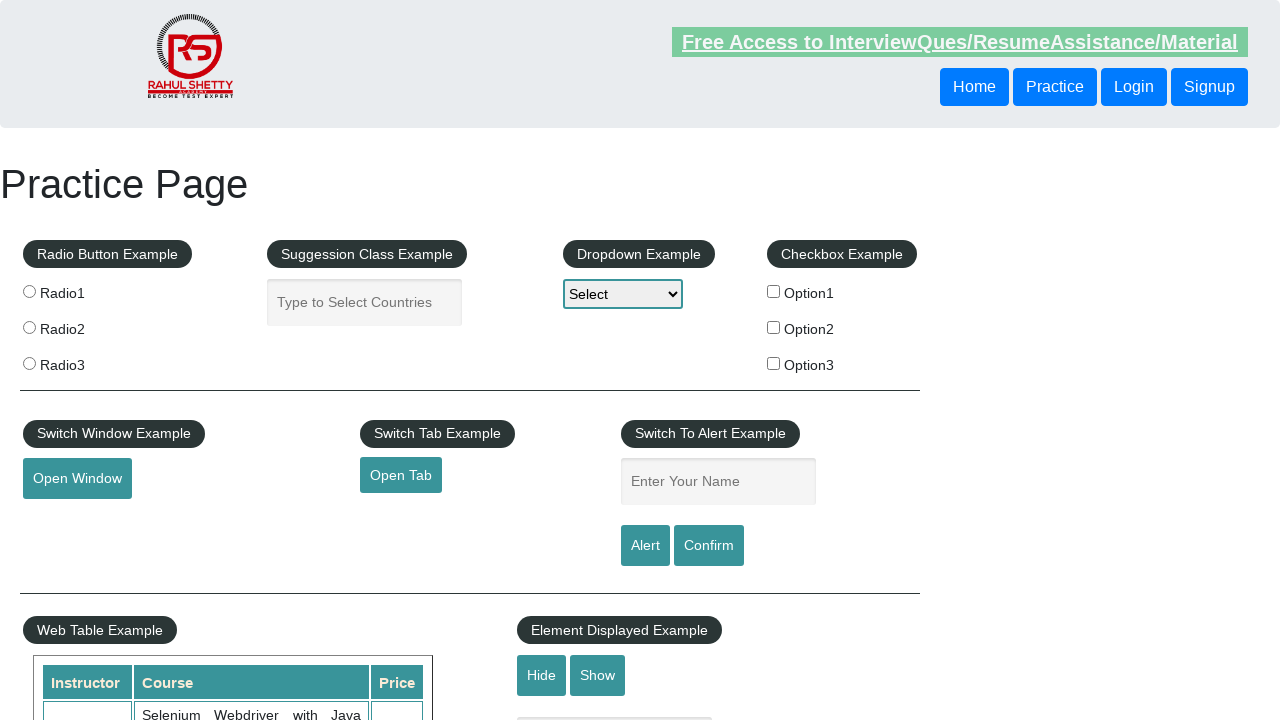

Navigated back to main page for next footer link
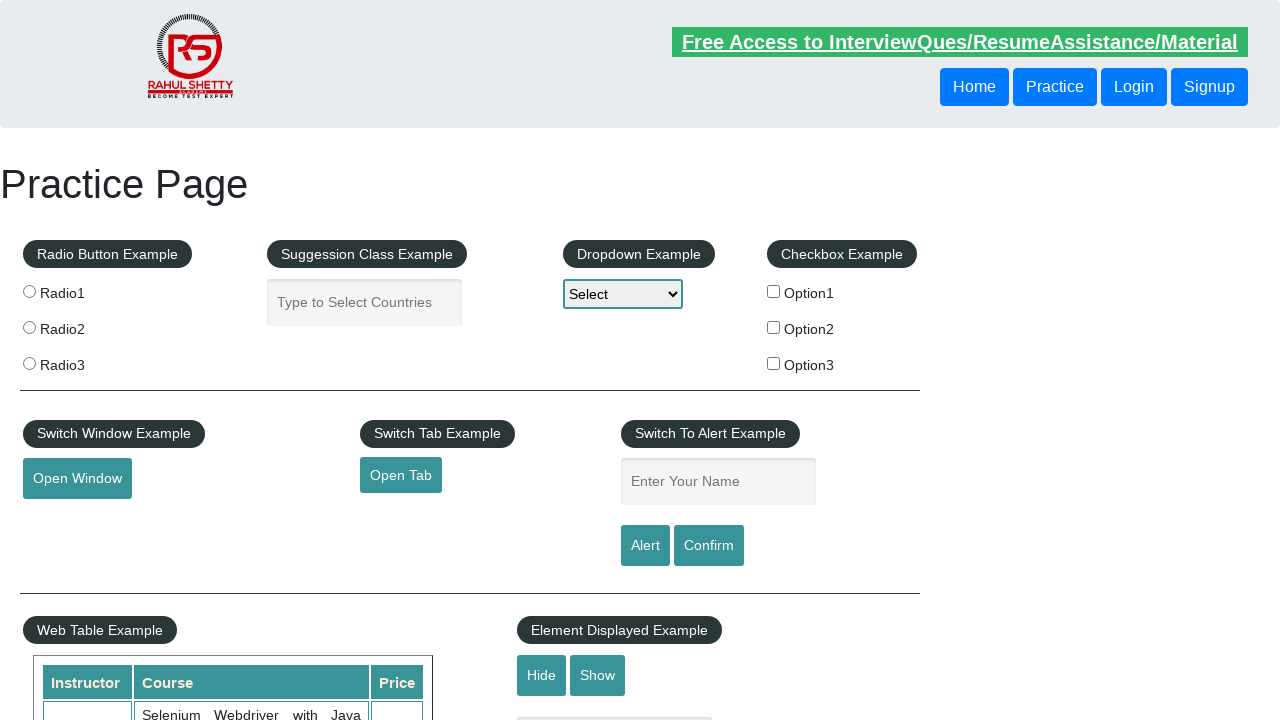

Footer links reloaded on main page
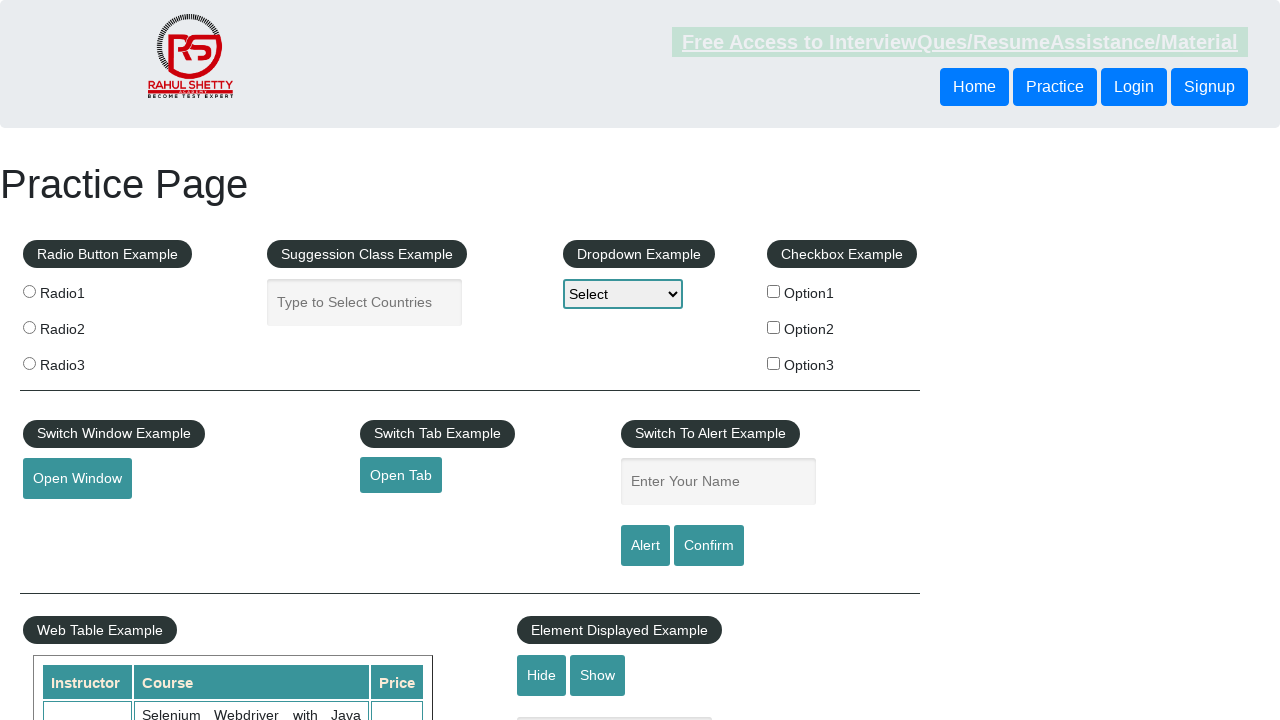

Clicked footer link: 'Twitter' (href: #) at (1037, 550) on li.gf-li a >> nth=17
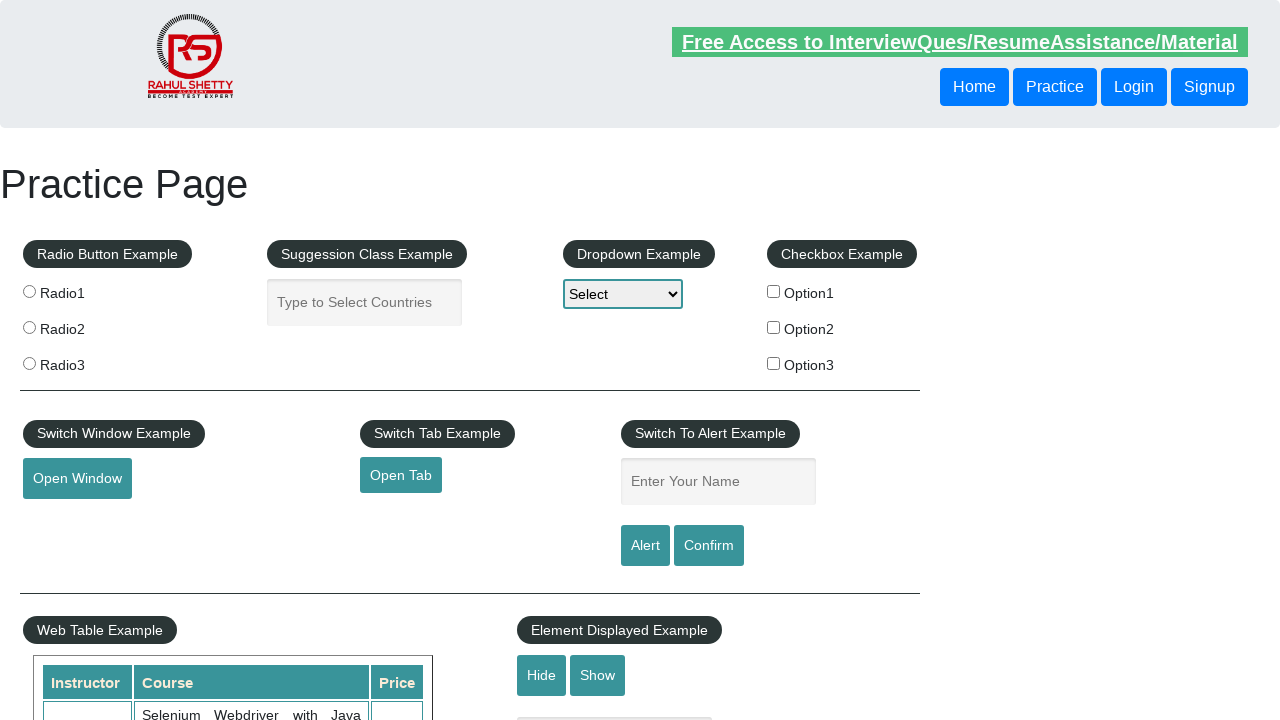

Footer link 'Twitter' loaded successfully
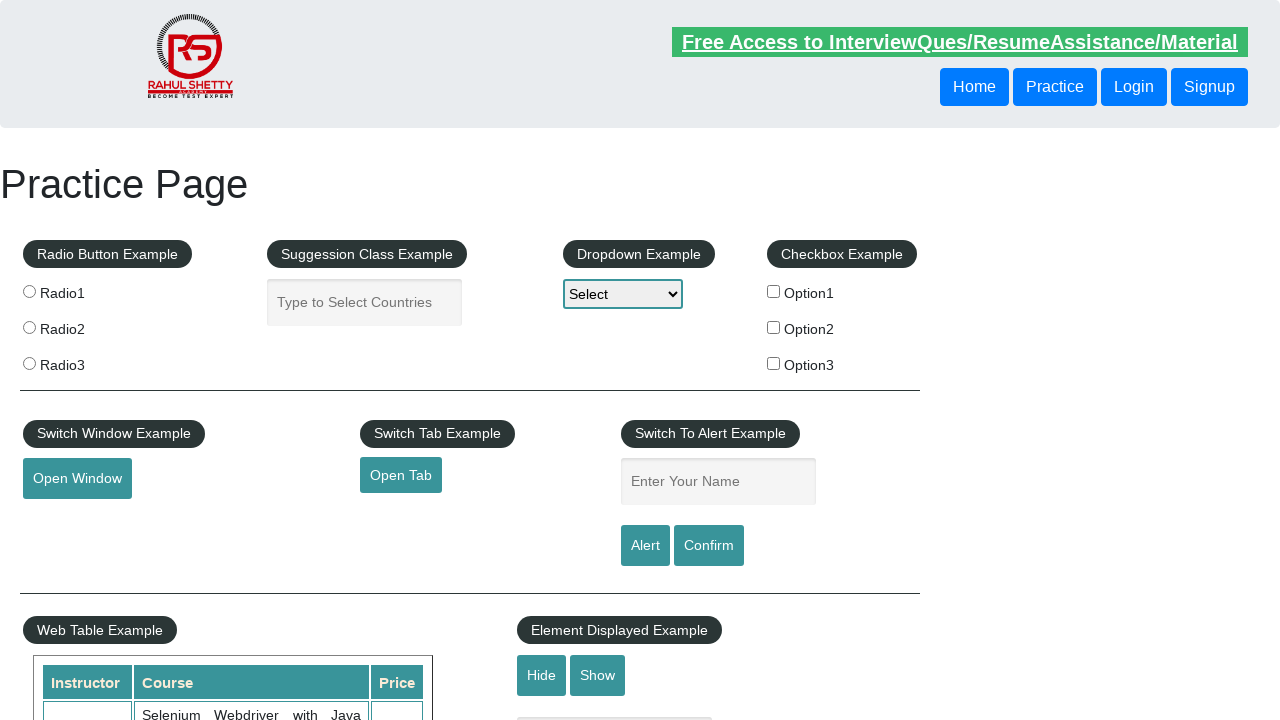

Navigated back to main page for next footer link
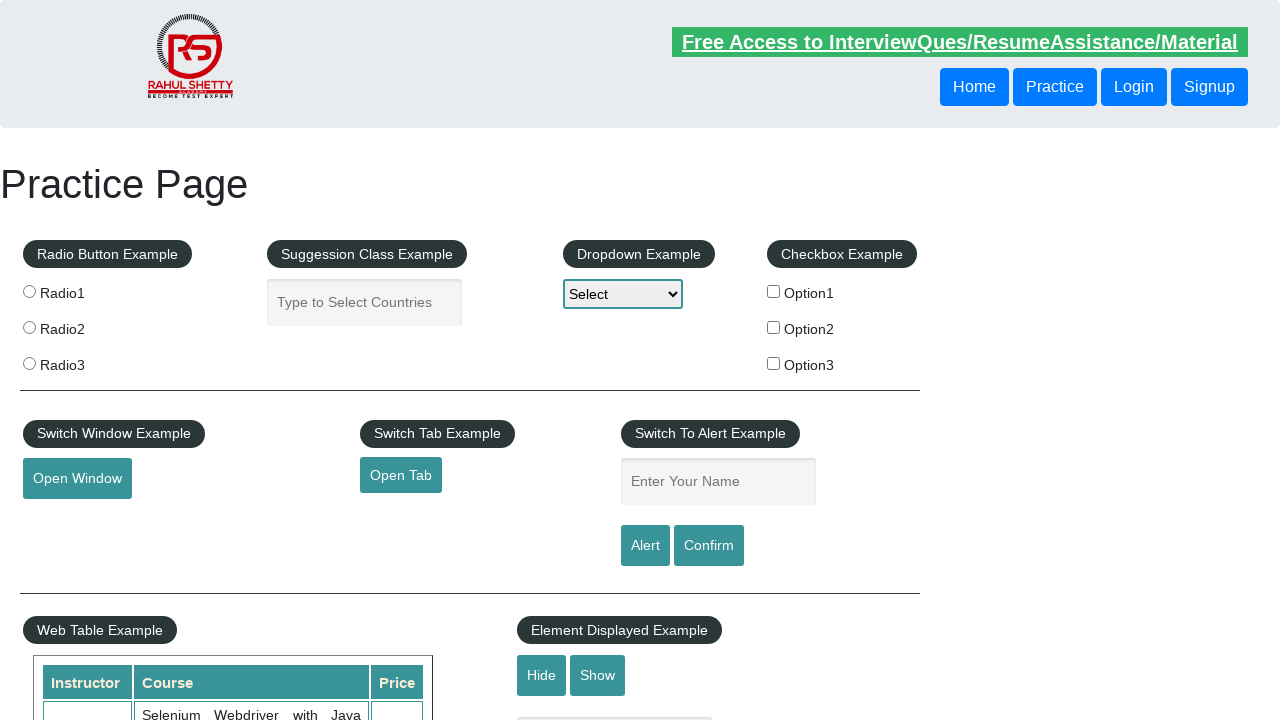

Footer links reloaded on main page
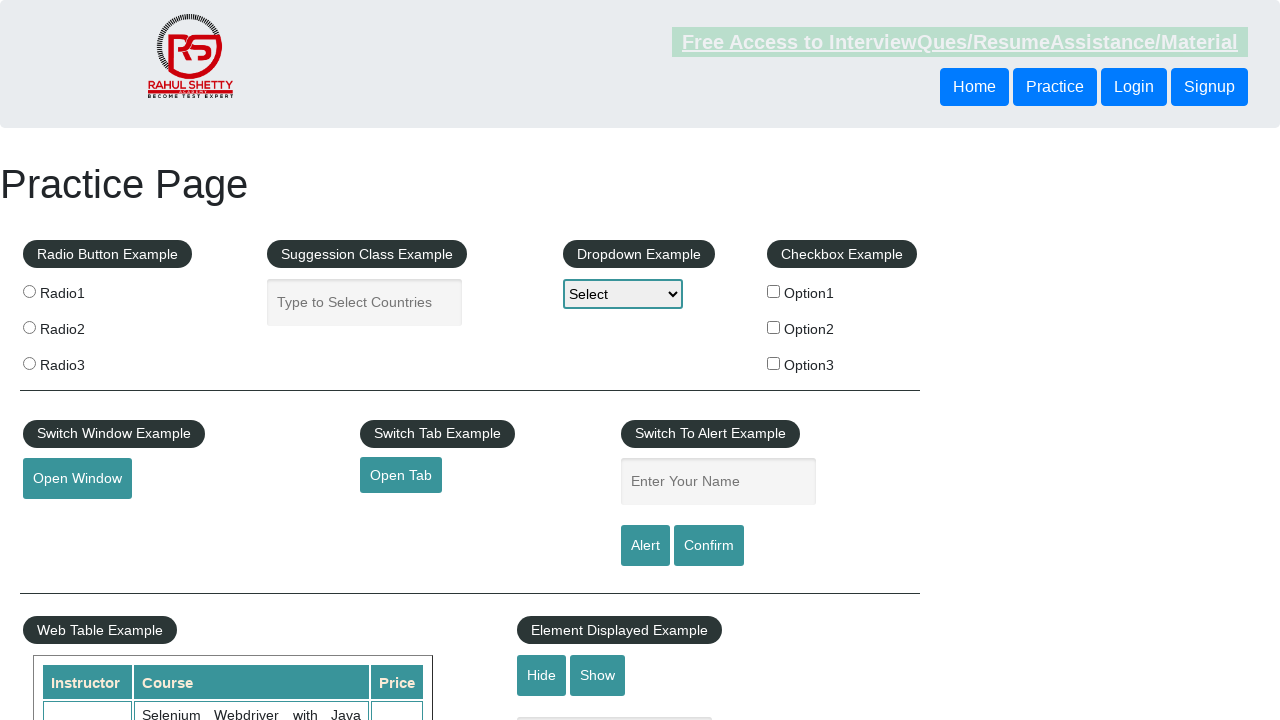

Clicked footer link: 'Google+' (href: #) at (1043, 580) on li.gf-li a >> nth=18
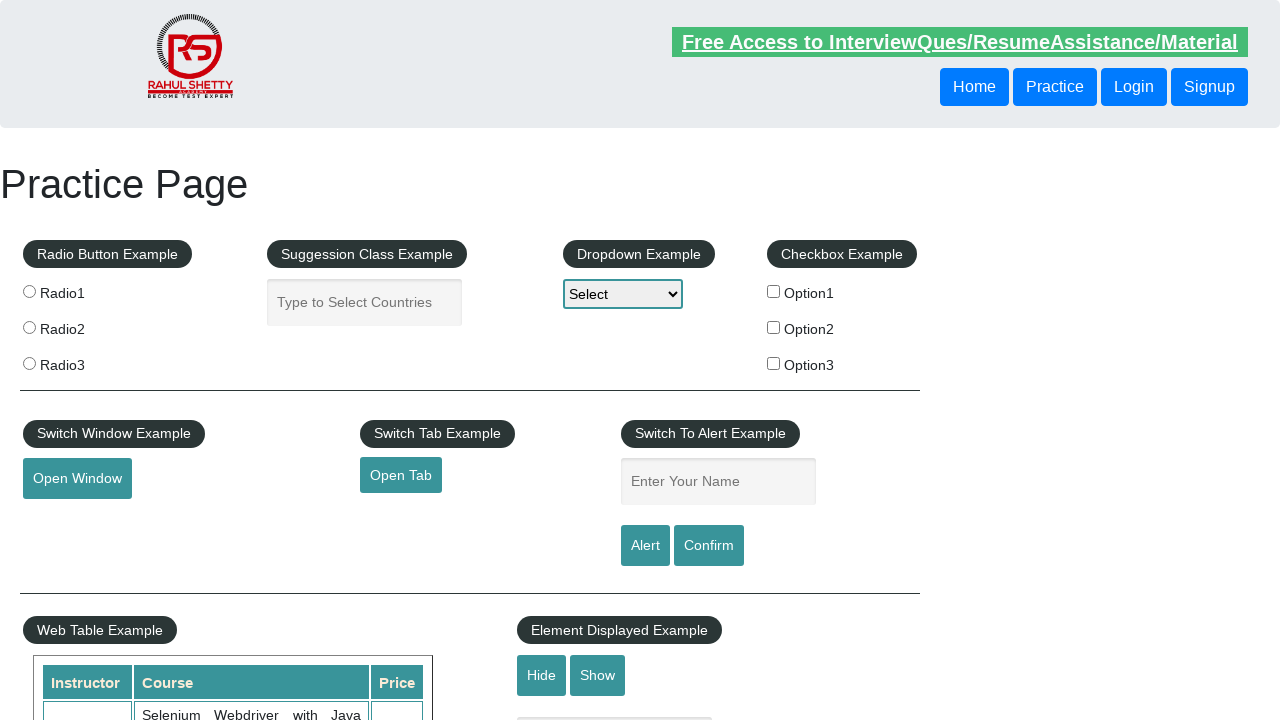

Footer link 'Google+' loaded successfully
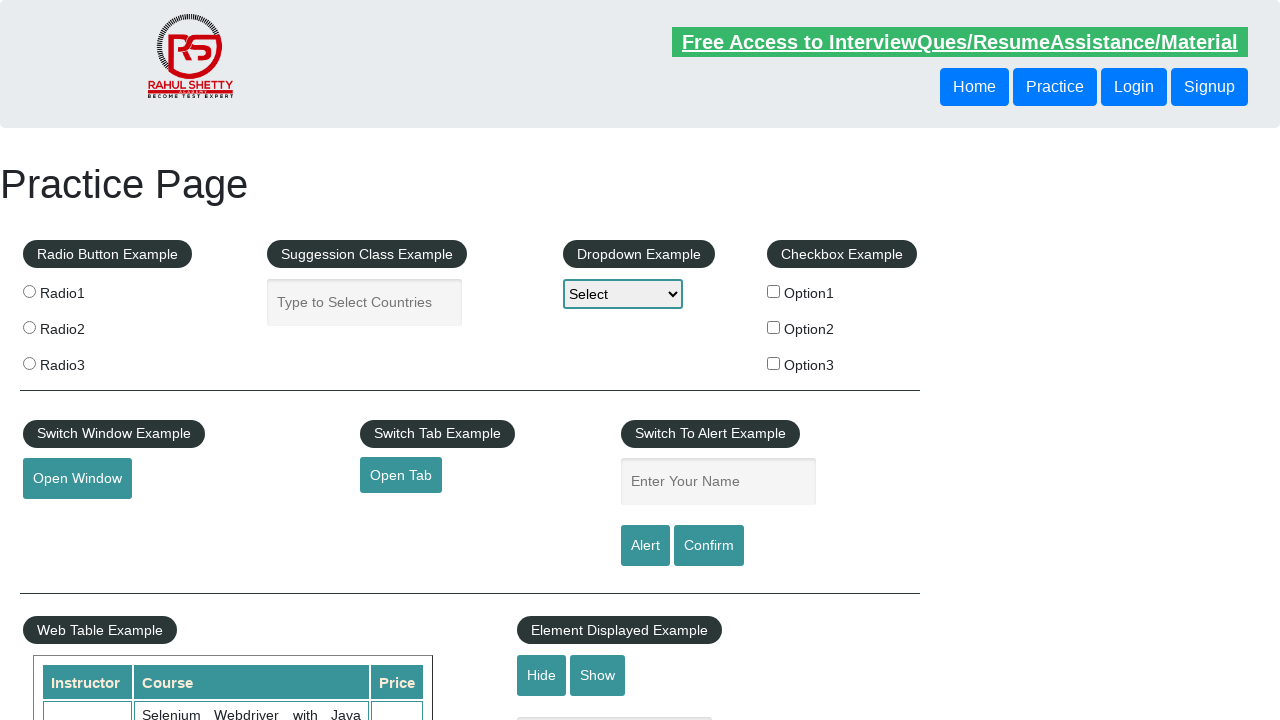

Navigated back to main page for next footer link
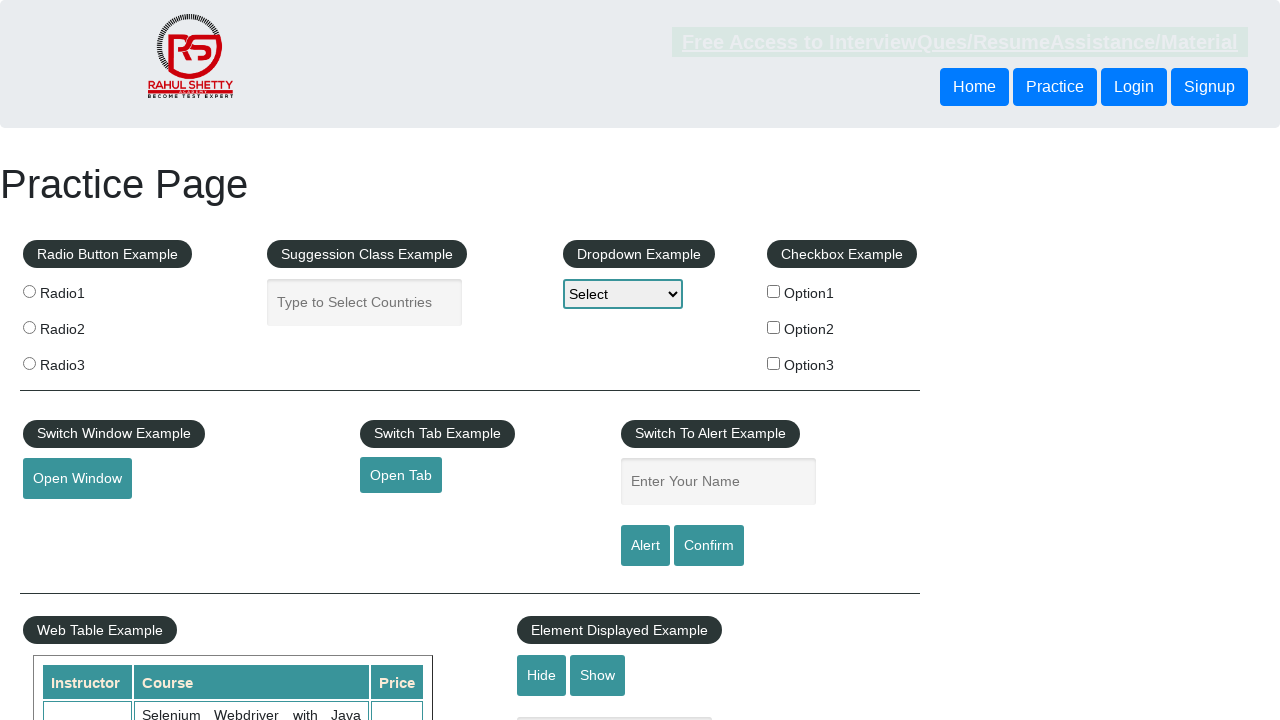

Footer links reloaded on main page
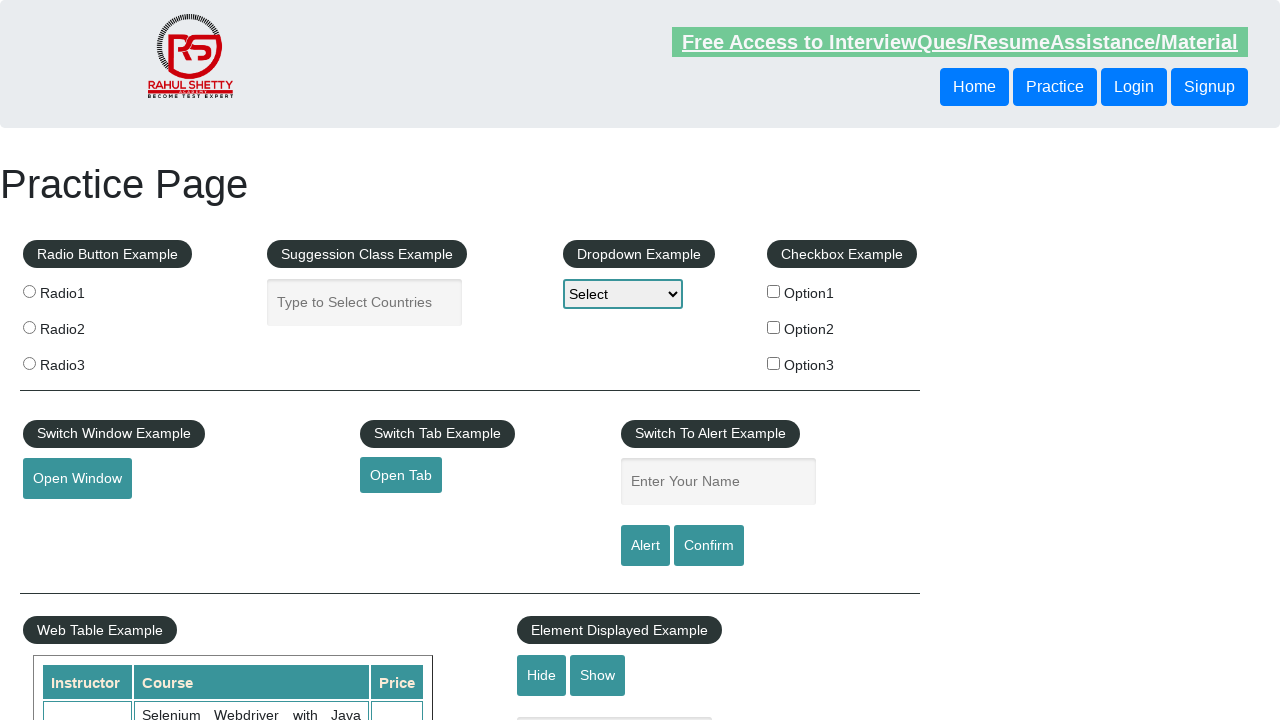

Clicked footer link: 'Youtube' (href: #) at (1042, 610) on li.gf-li a >> nth=19
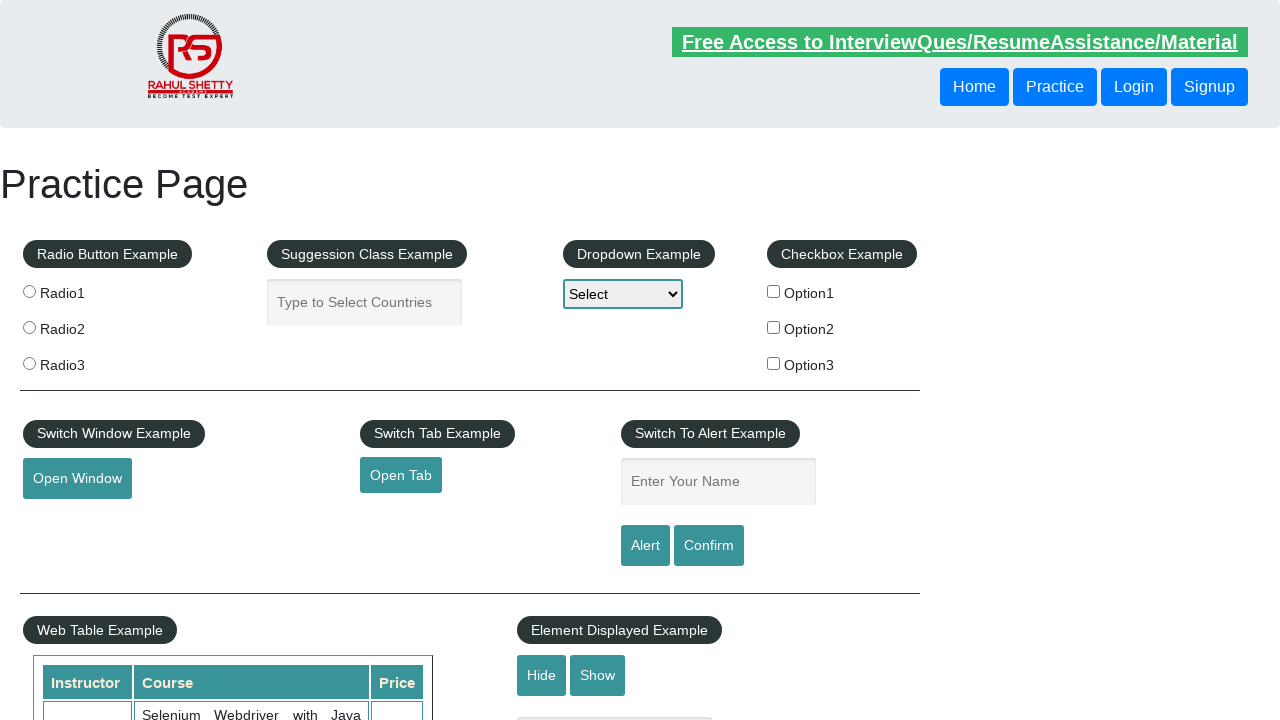

Footer link 'Youtube' loaded successfully
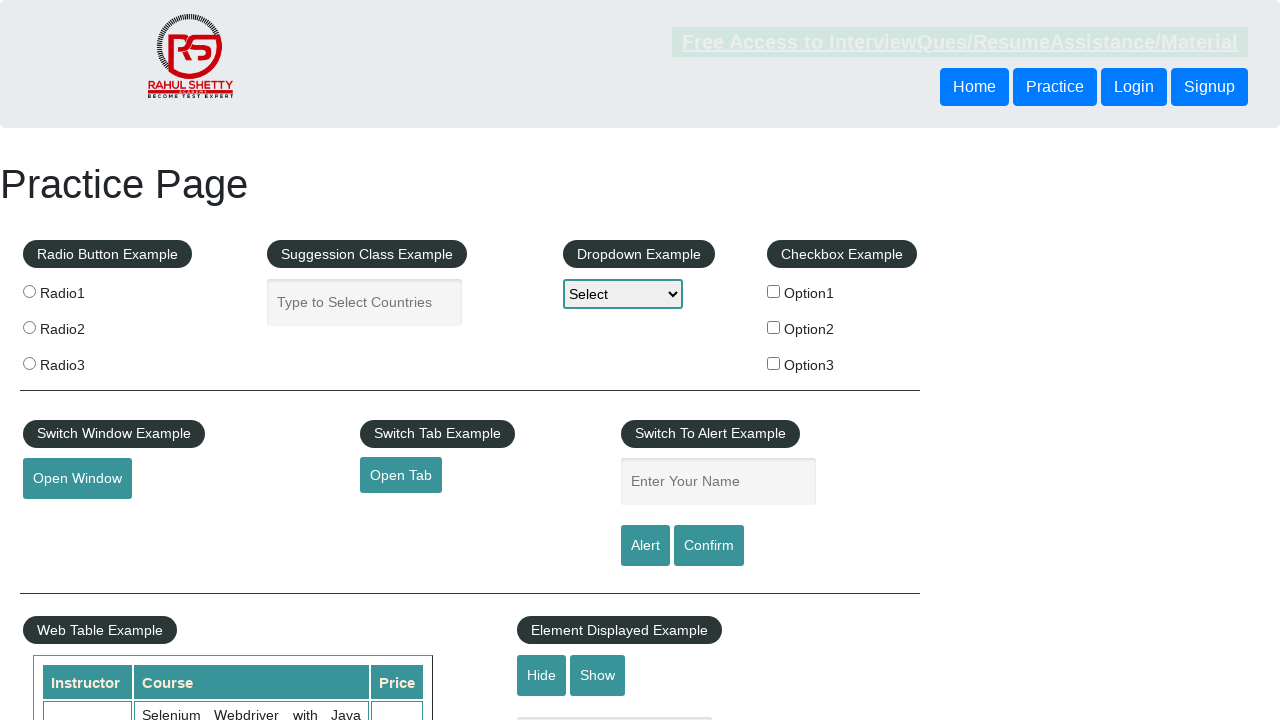

Navigated back to main page to verify specific links
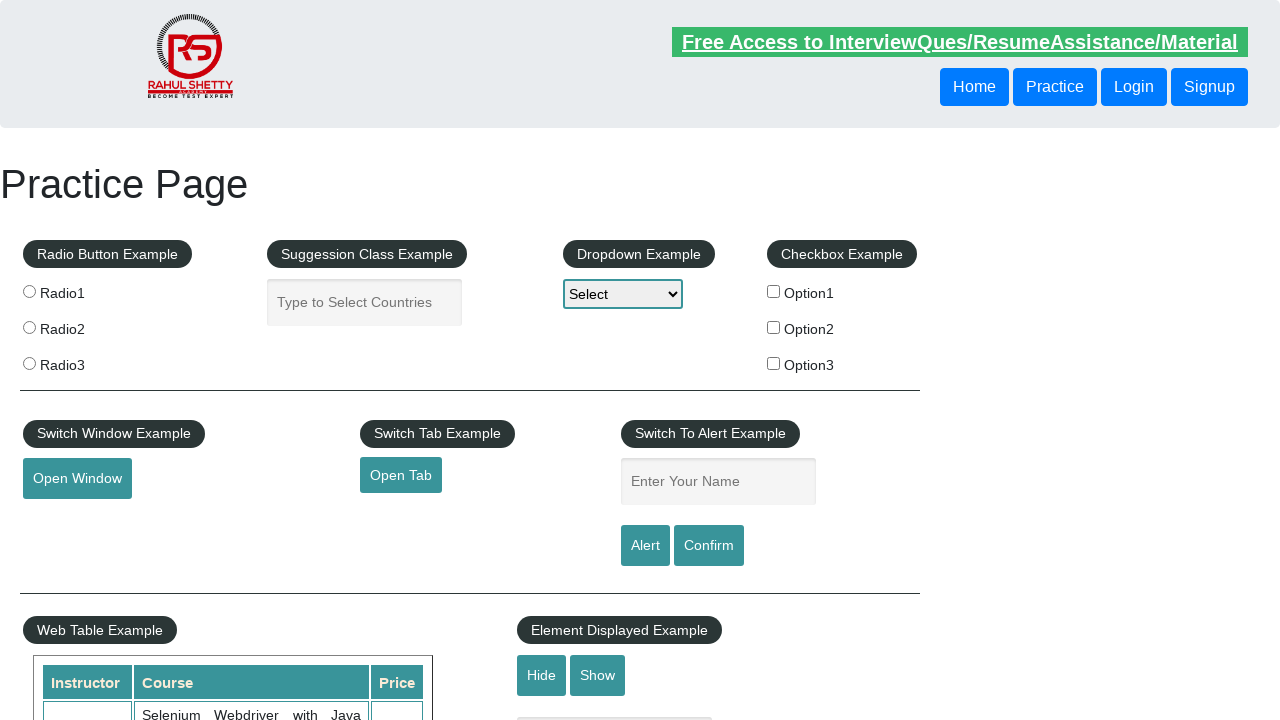

Located soapui link element
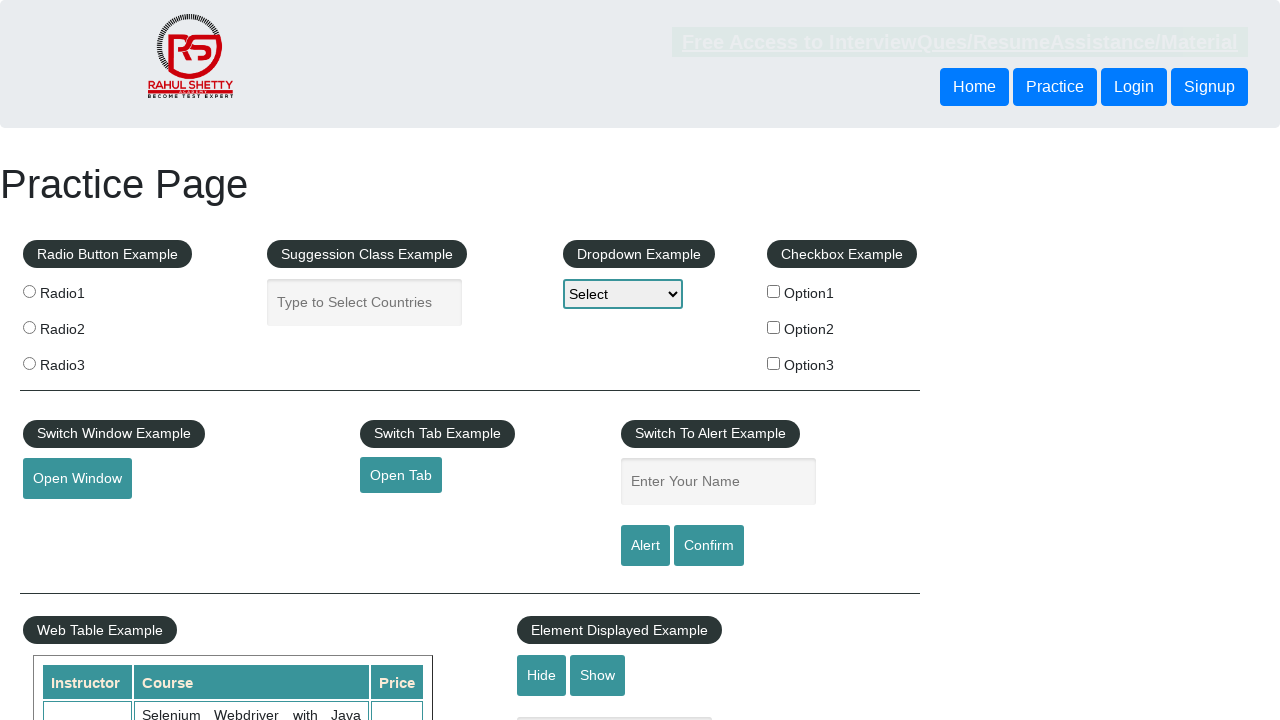

Clicked soapui link at (62, 550) on a[href*='soapui'] >> nth=0
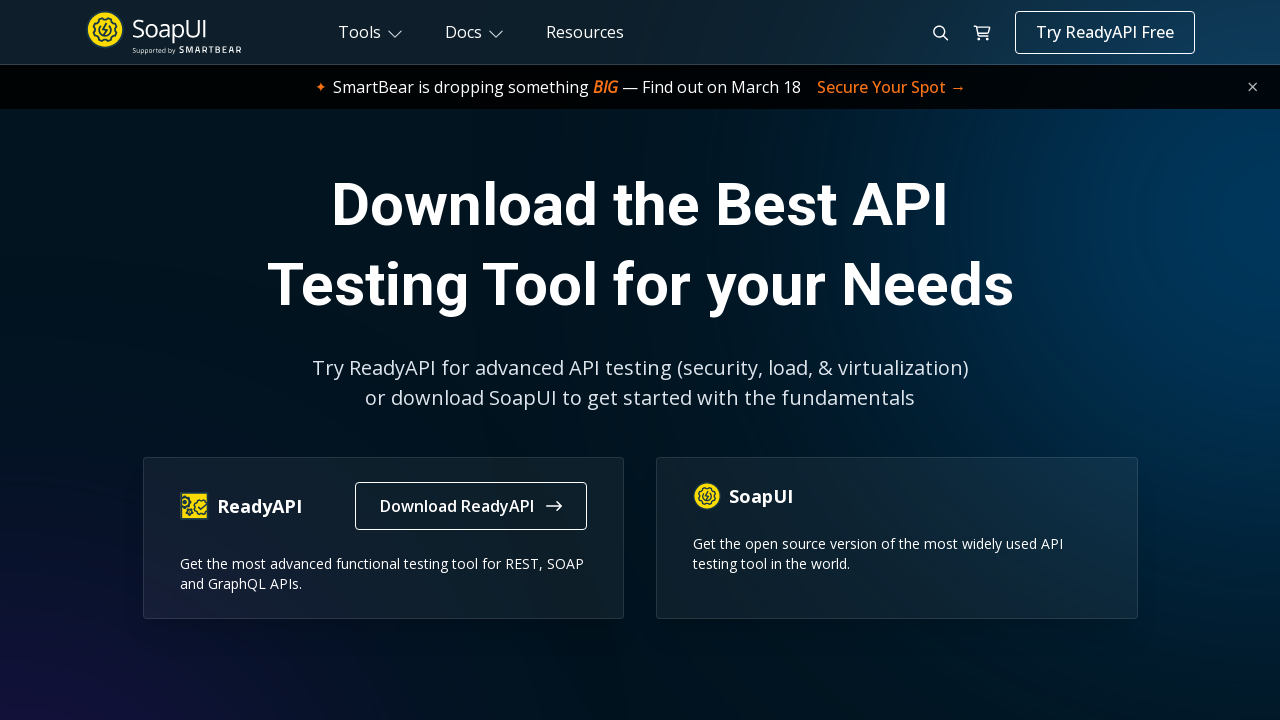

Soapui page loaded successfully
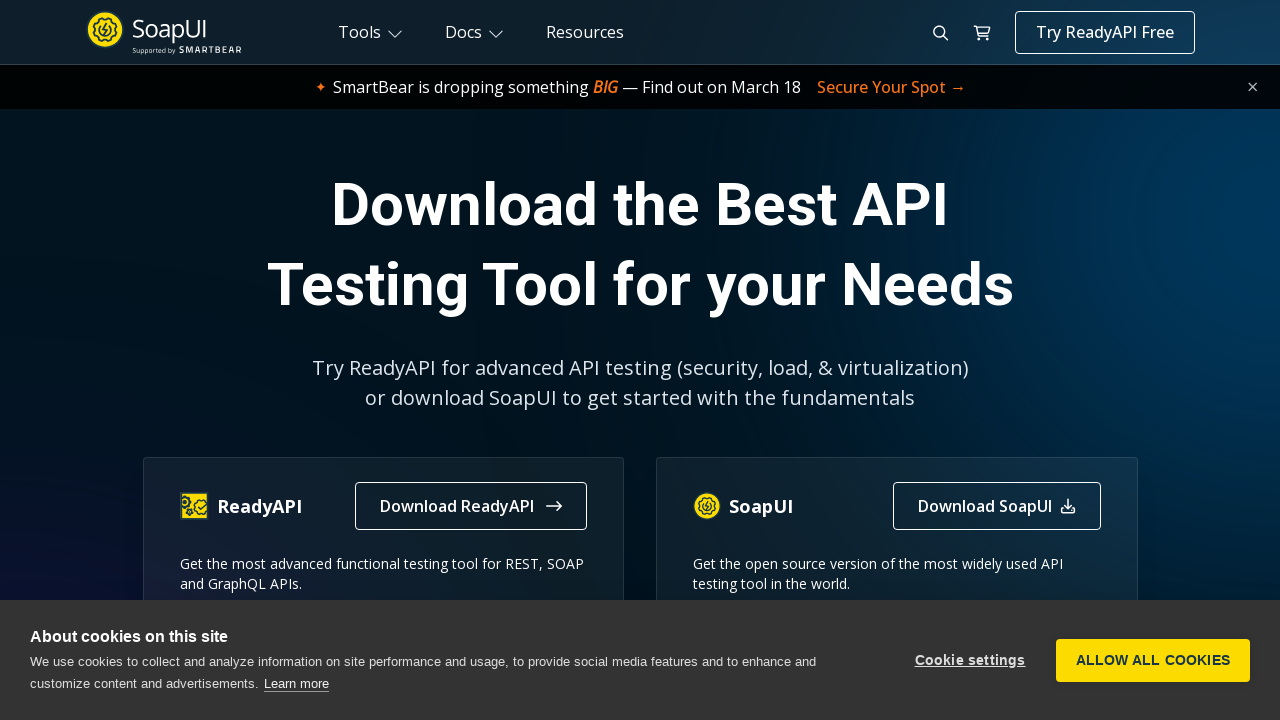

Navigated back to main page from soapui link
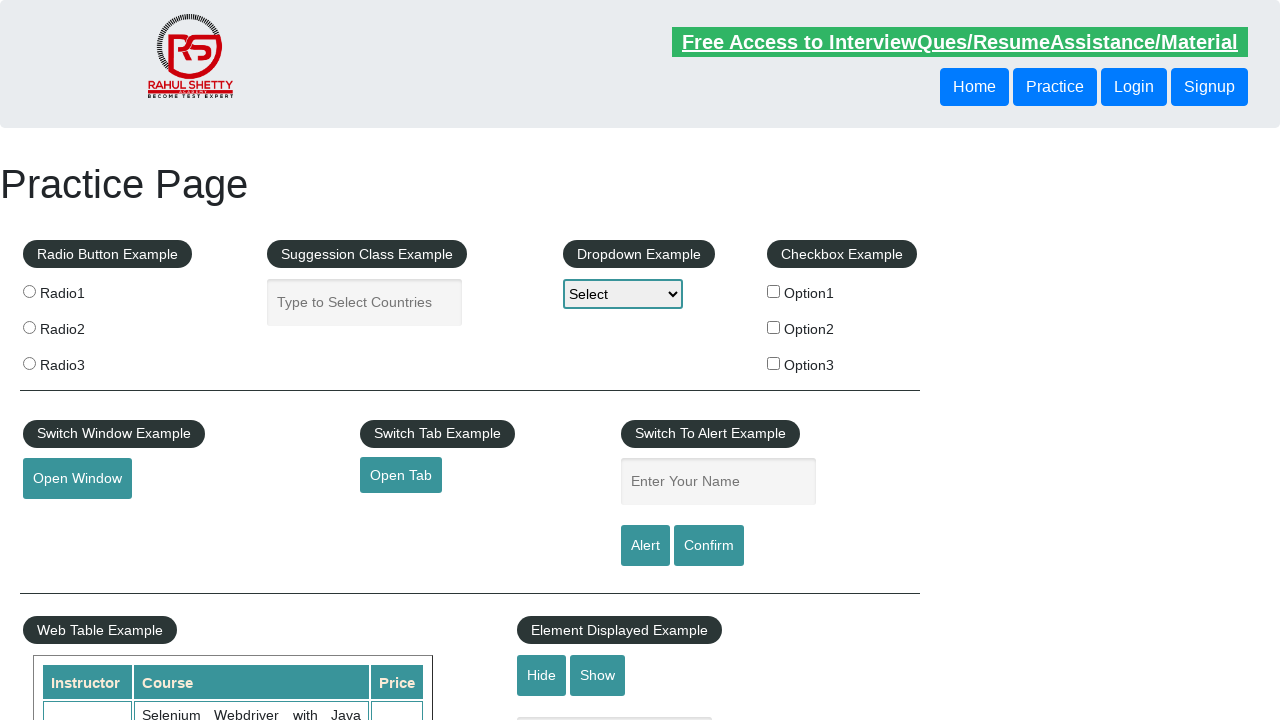

Located brokenlink element
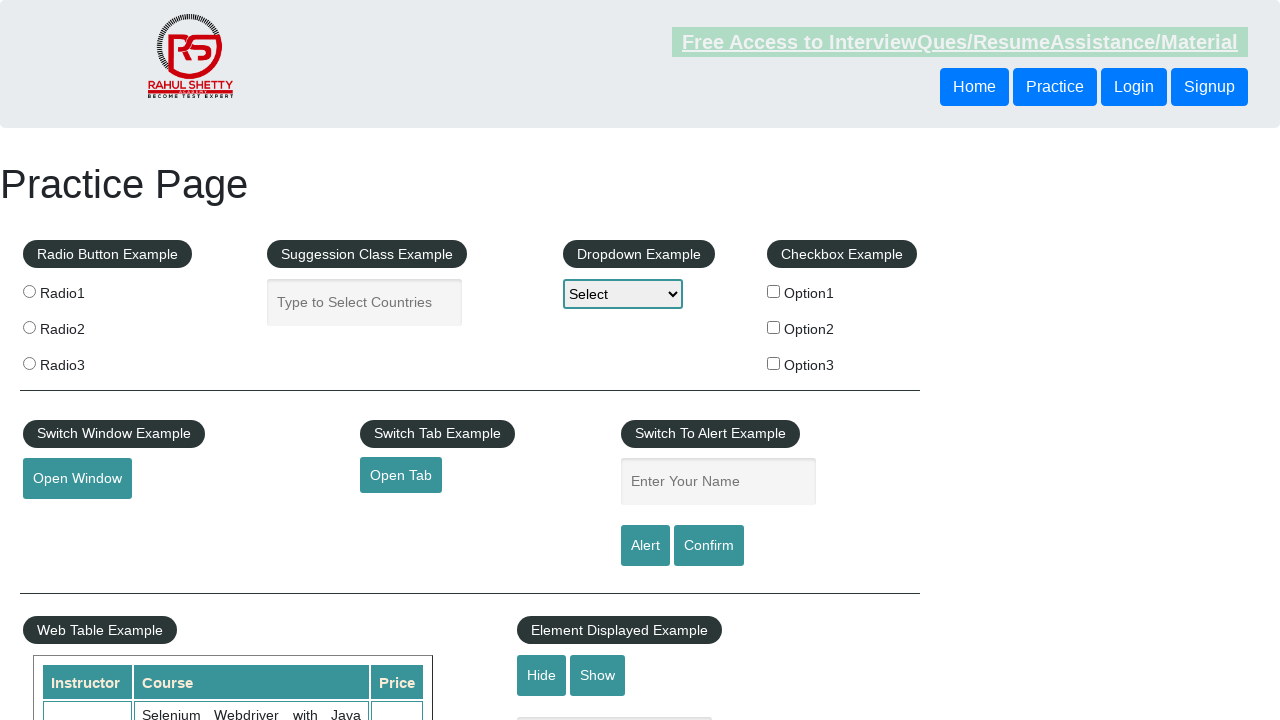

Clicked brokenlink link at (473, 520) on a[href*='brokenlink'] >> nth=0
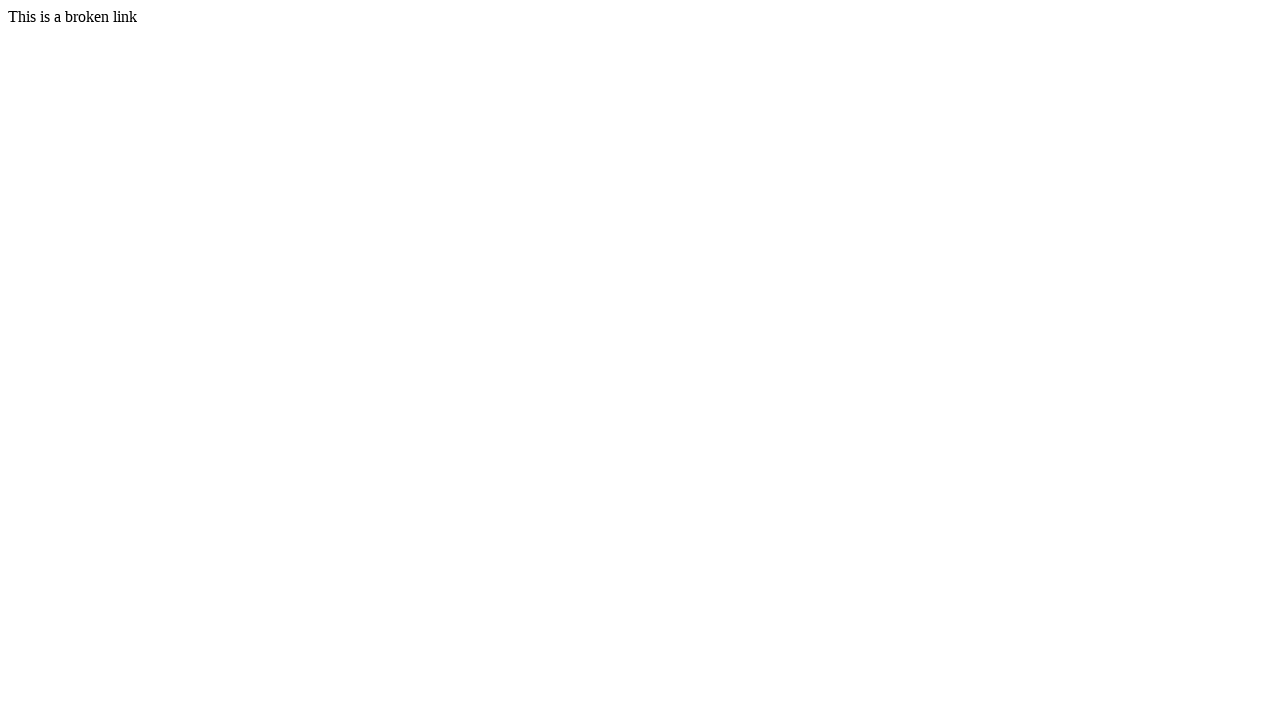

Brokenlink page loaded
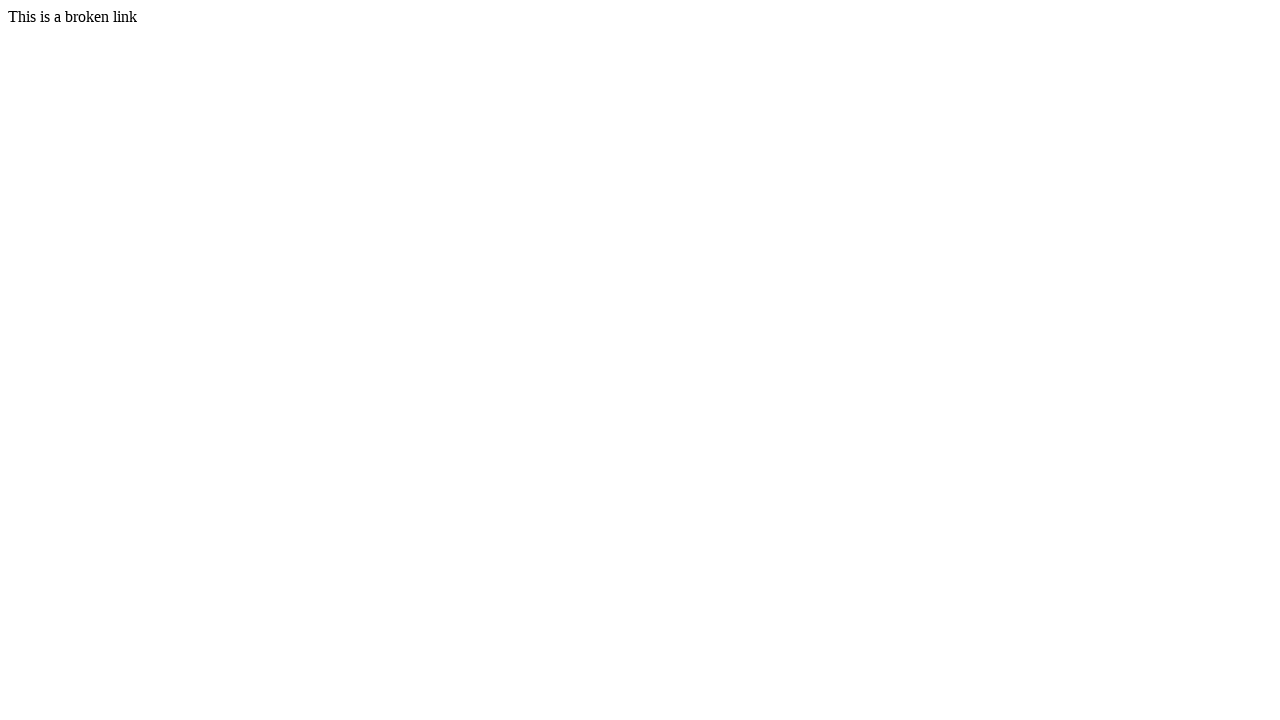

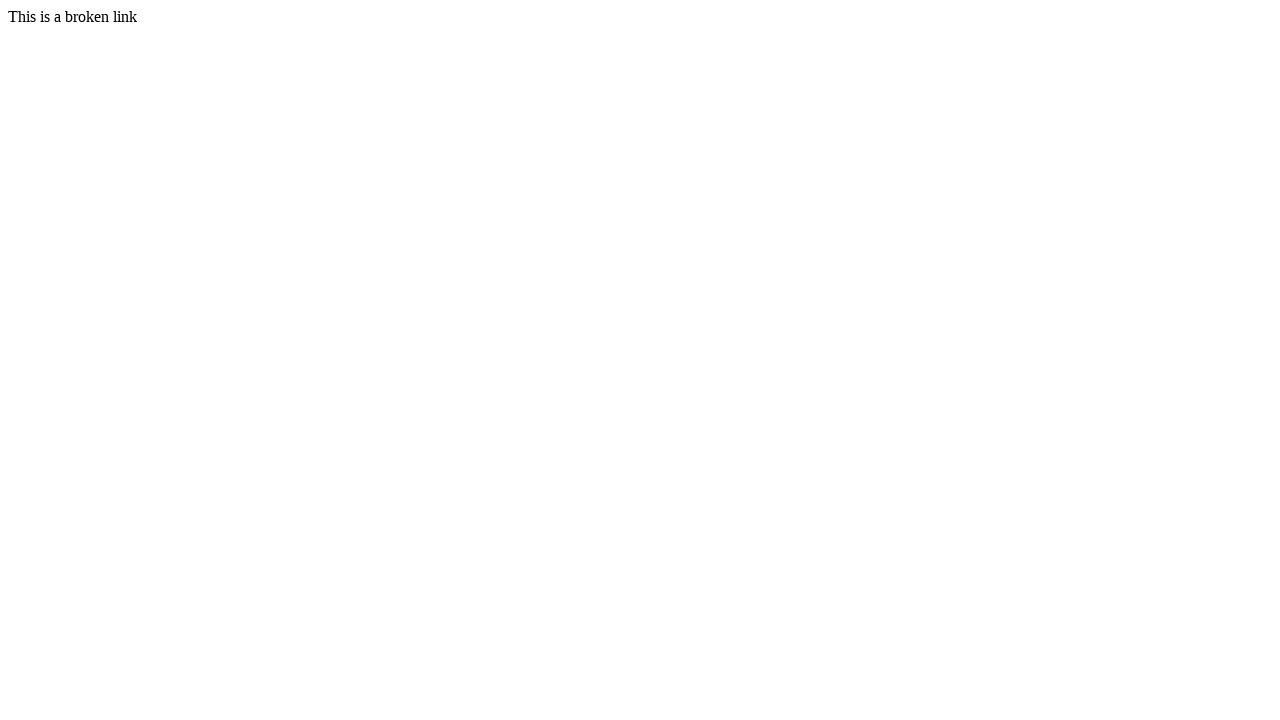